Tests filling a large form by entering the same text into all input fields and clicking the submit button

Starting URL: http://suninjuly.github.io/huge_form.html

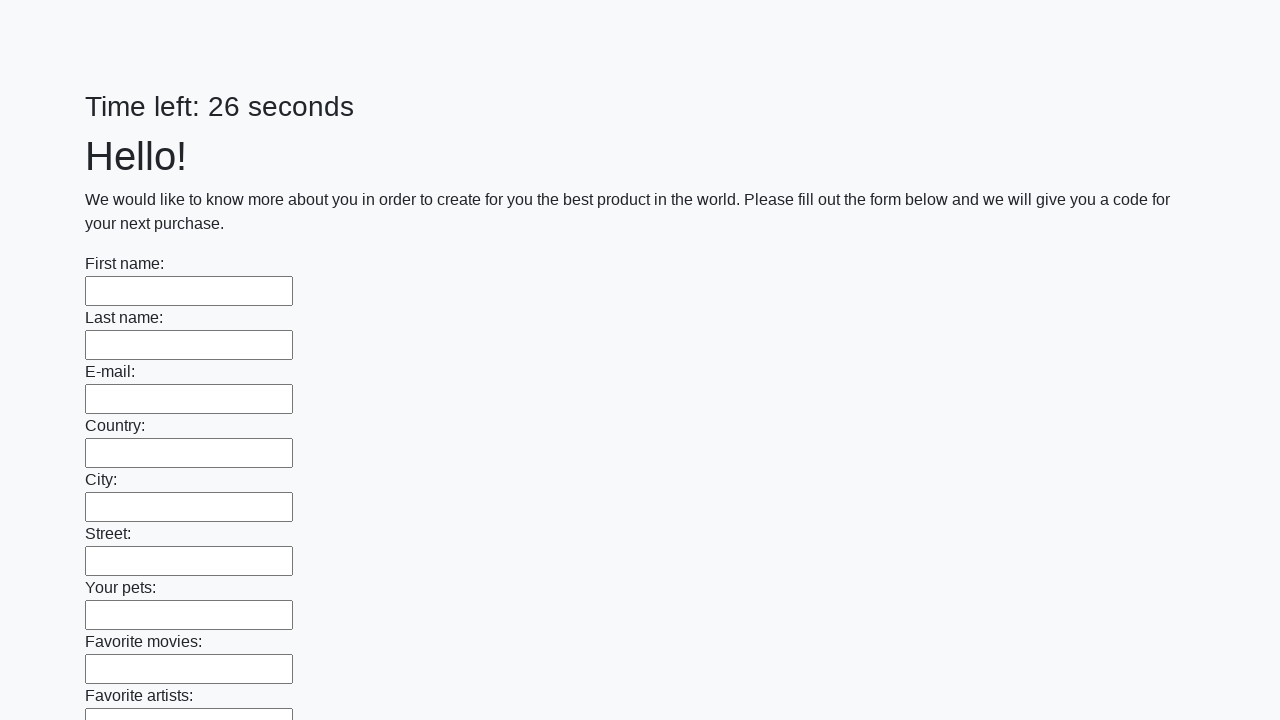

Navigated to huge form test page
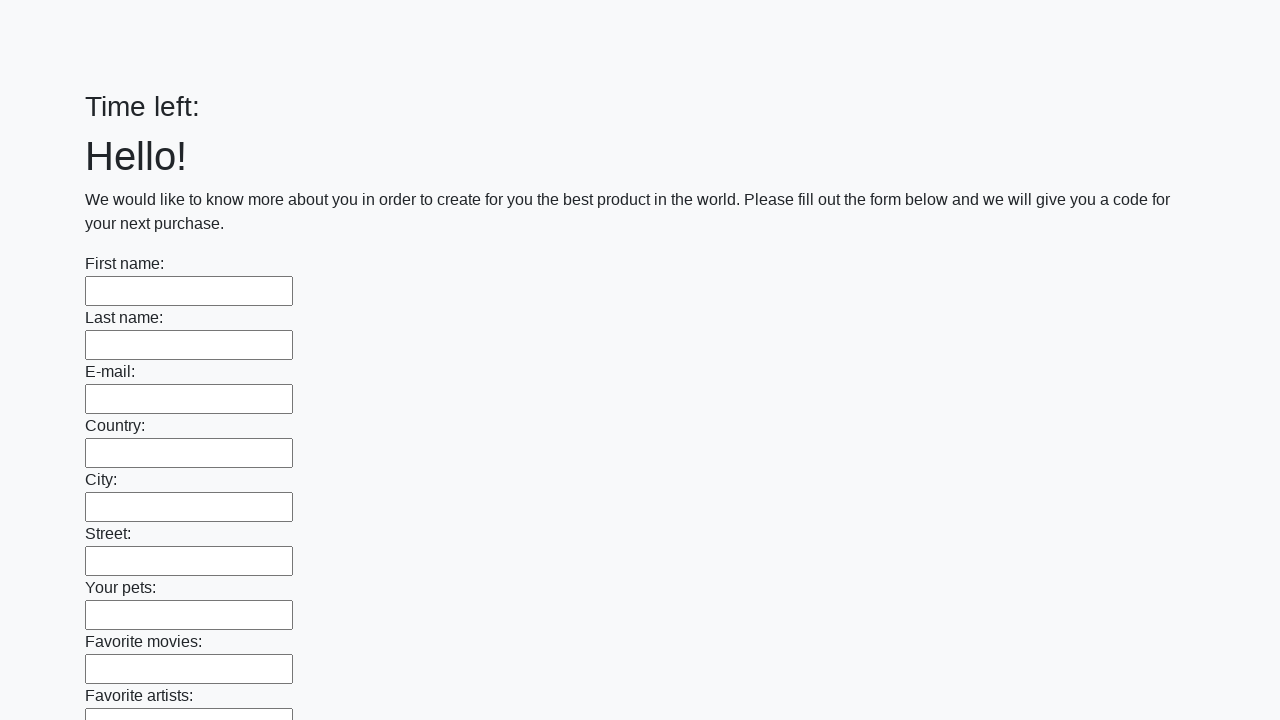

Retrieved all input elements from the page
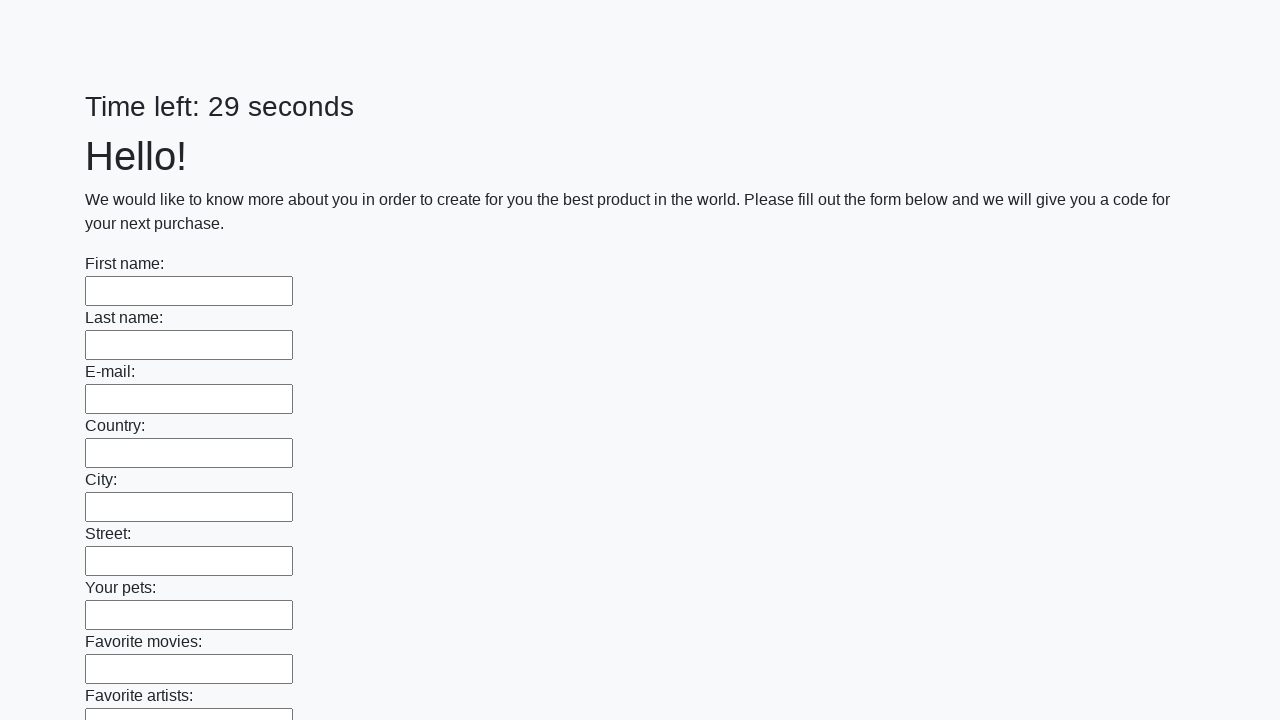

Filled input field with 'Test Answer 123' on input >> nth=0
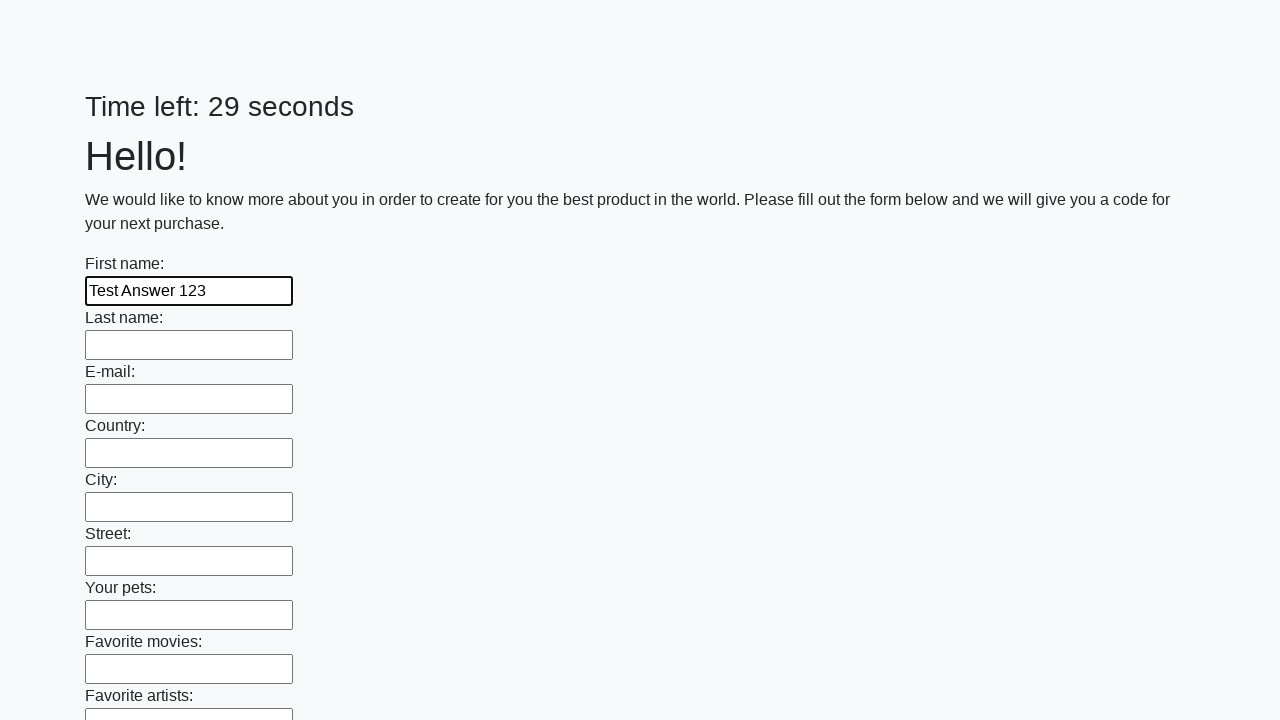

Filled input field with 'Test Answer 123' on input >> nth=1
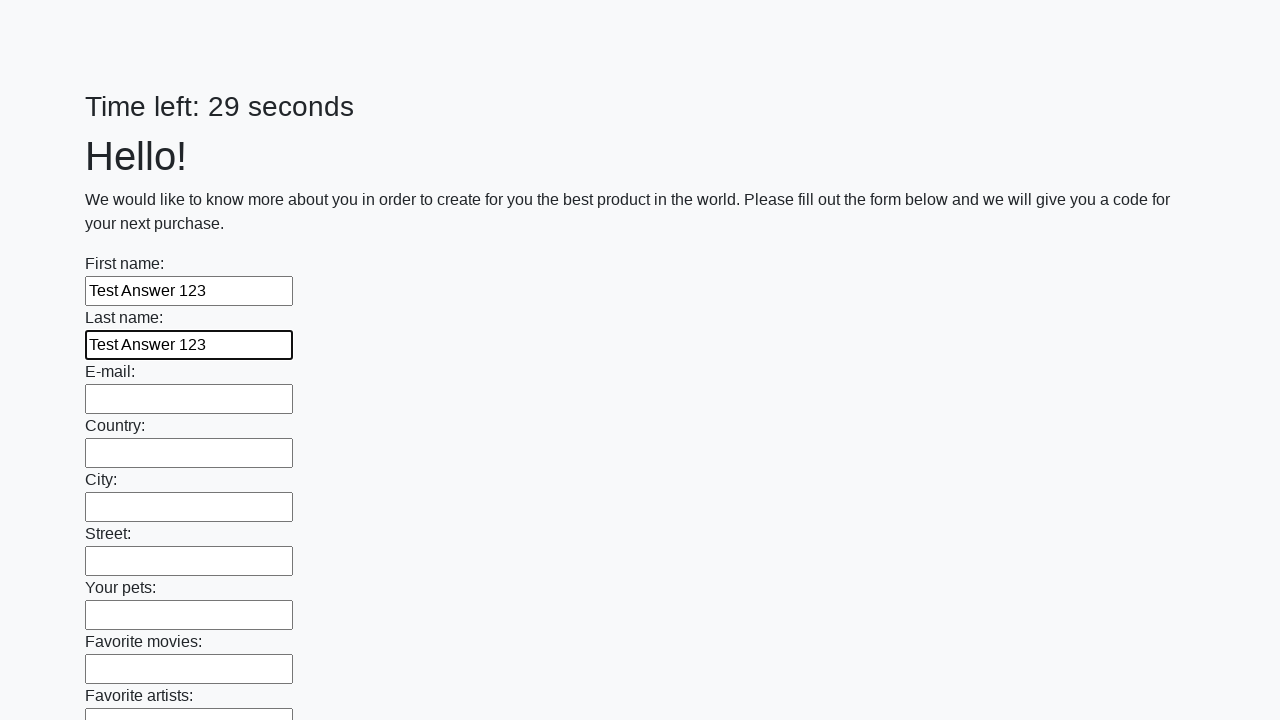

Filled input field with 'Test Answer 123' on input >> nth=2
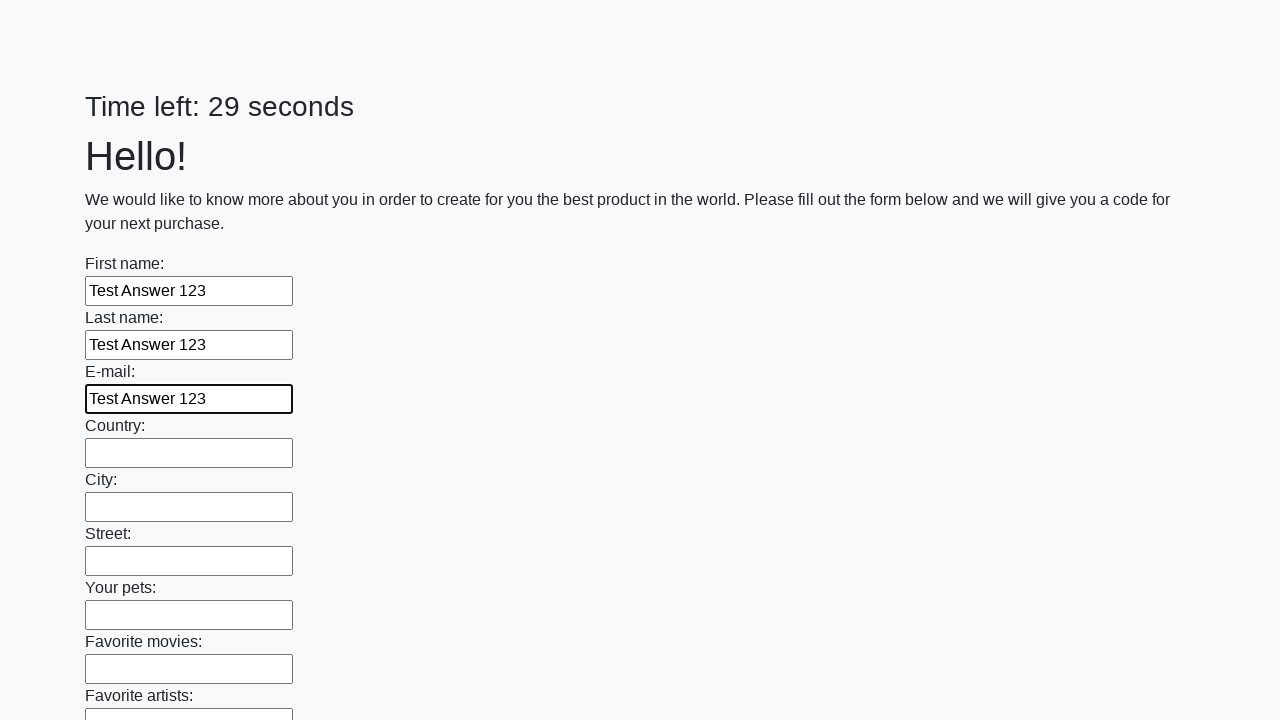

Filled input field with 'Test Answer 123' on input >> nth=3
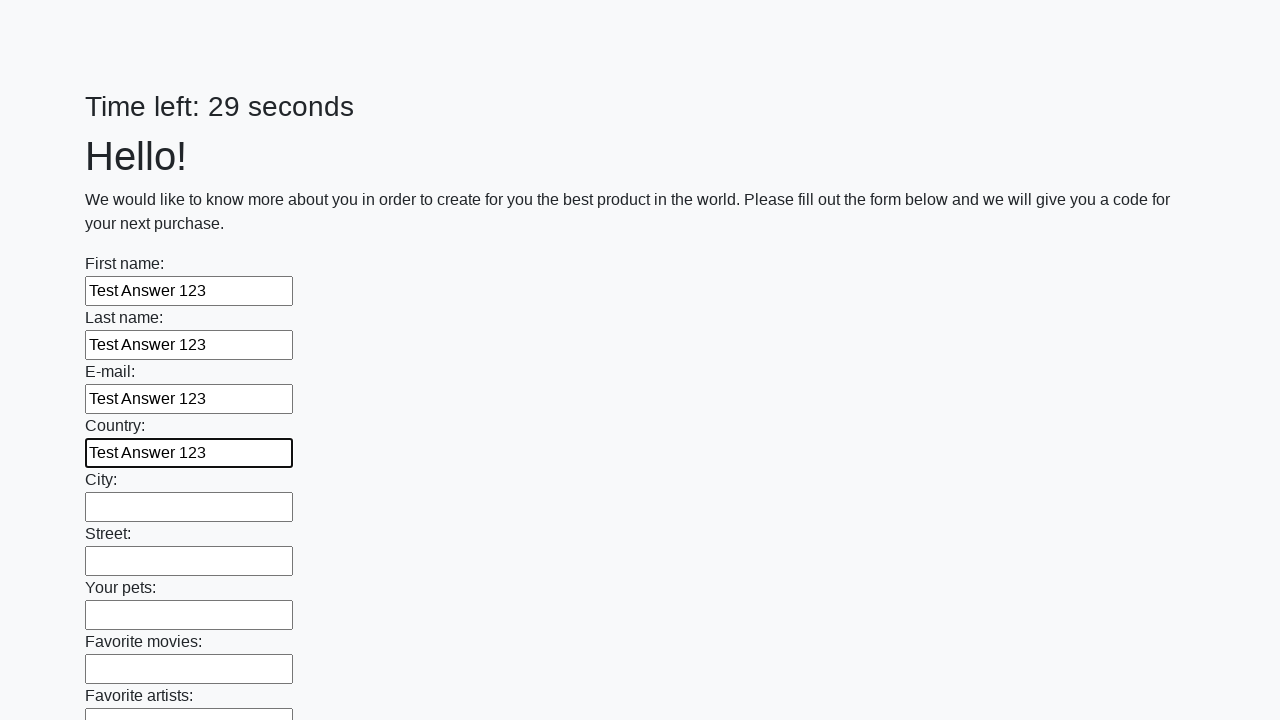

Filled input field with 'Test Answer 123' on input >> nth=4
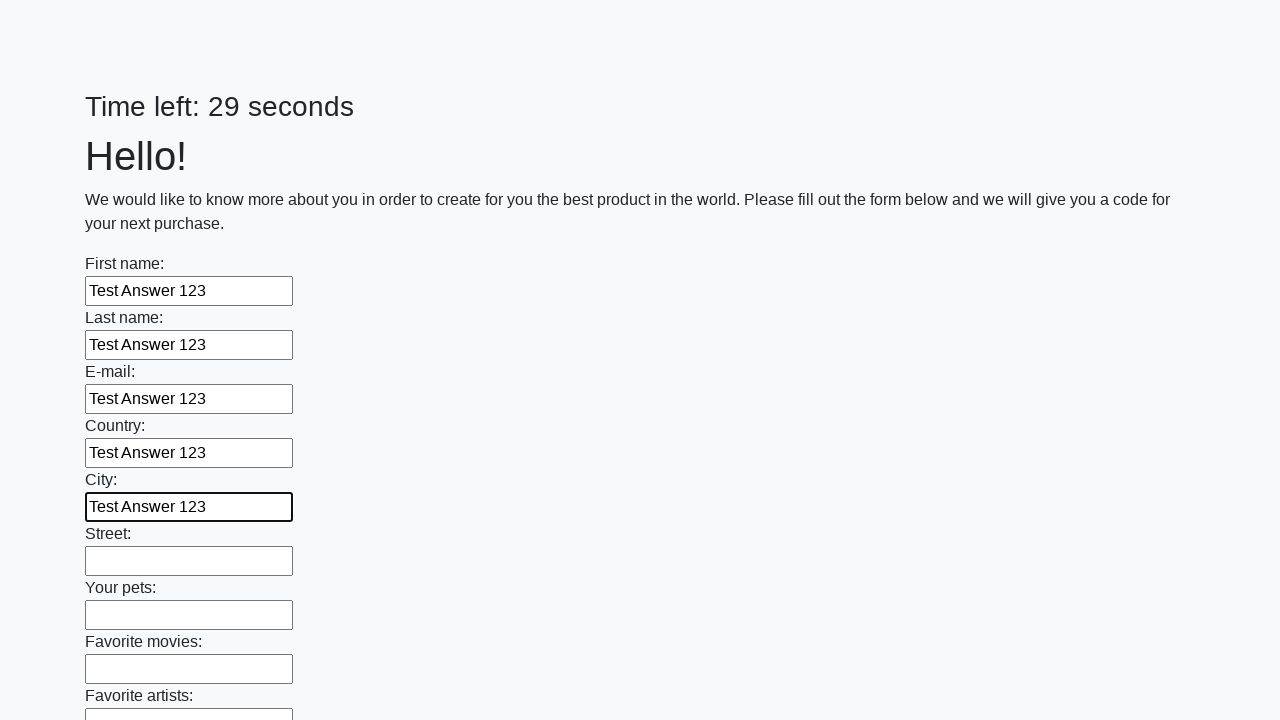

Filled input field with 'Test Answer 123' on input >> nth=5
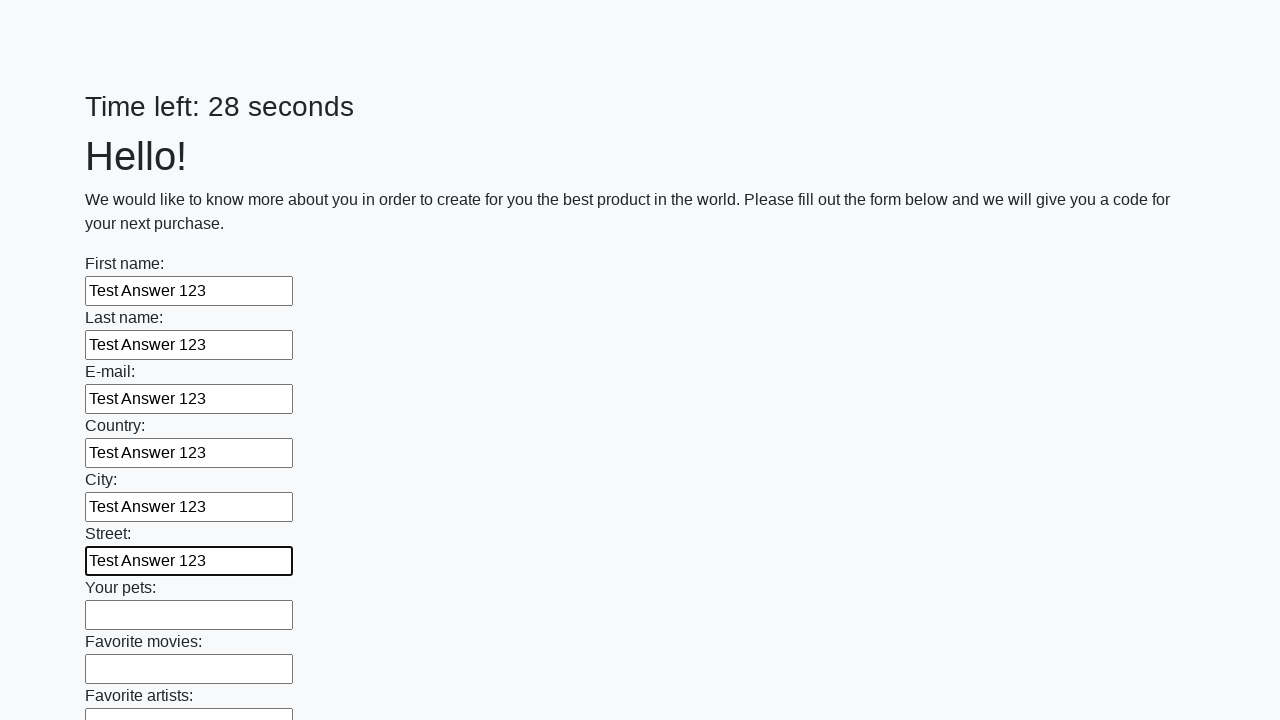

Filled input field with 'Test Answer 123' on input >> nth=6
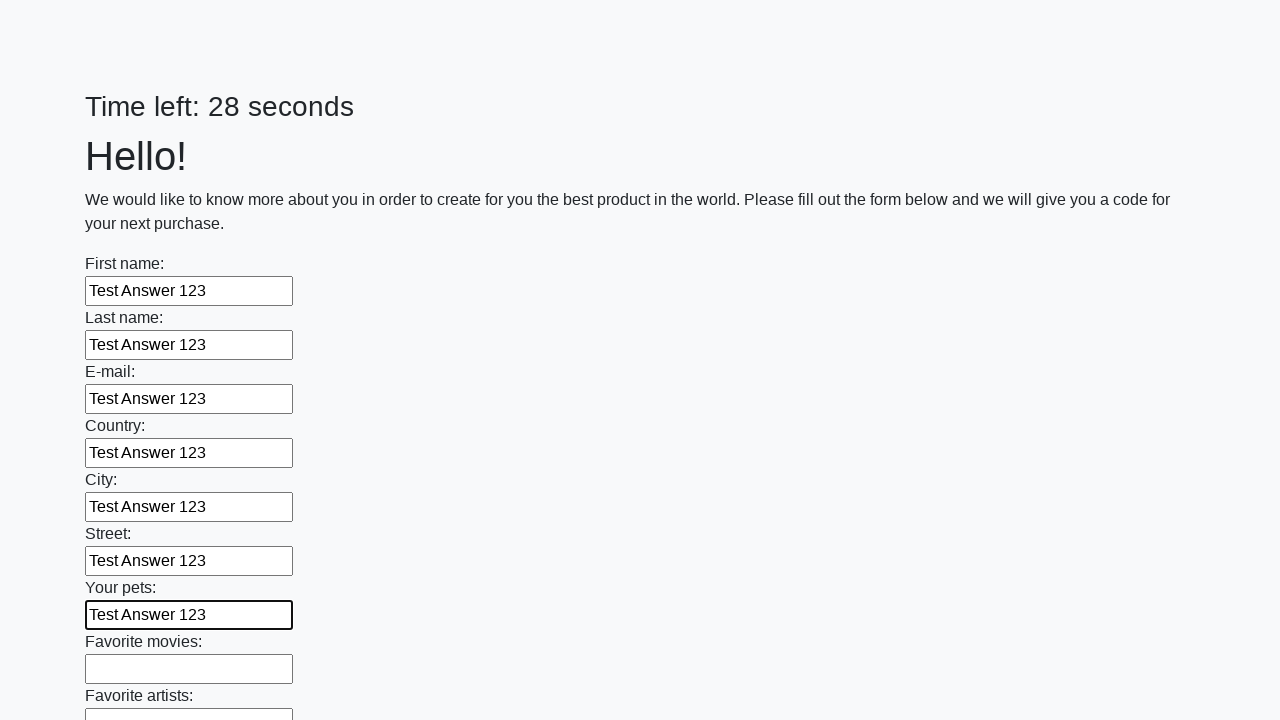

Filled input field with 'Test Answer 123' on input >> nth=7
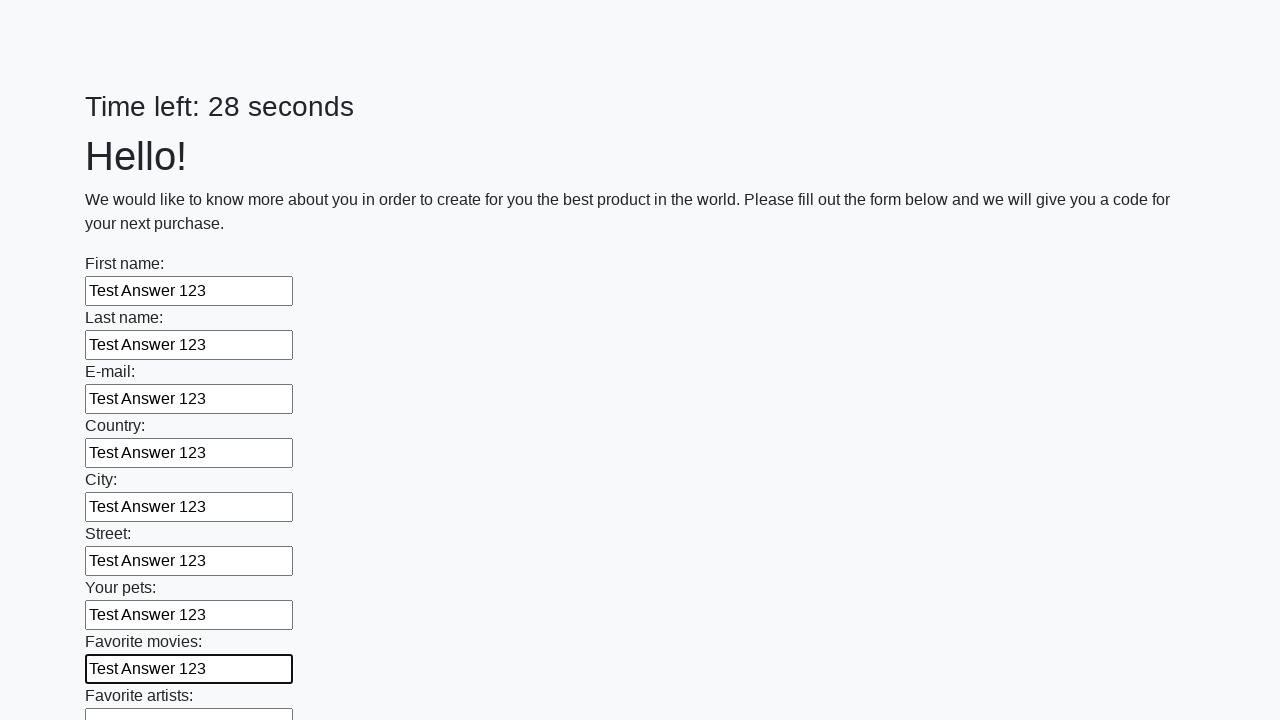

Filled input field with 'Test Answer 123' on input >> nth=8
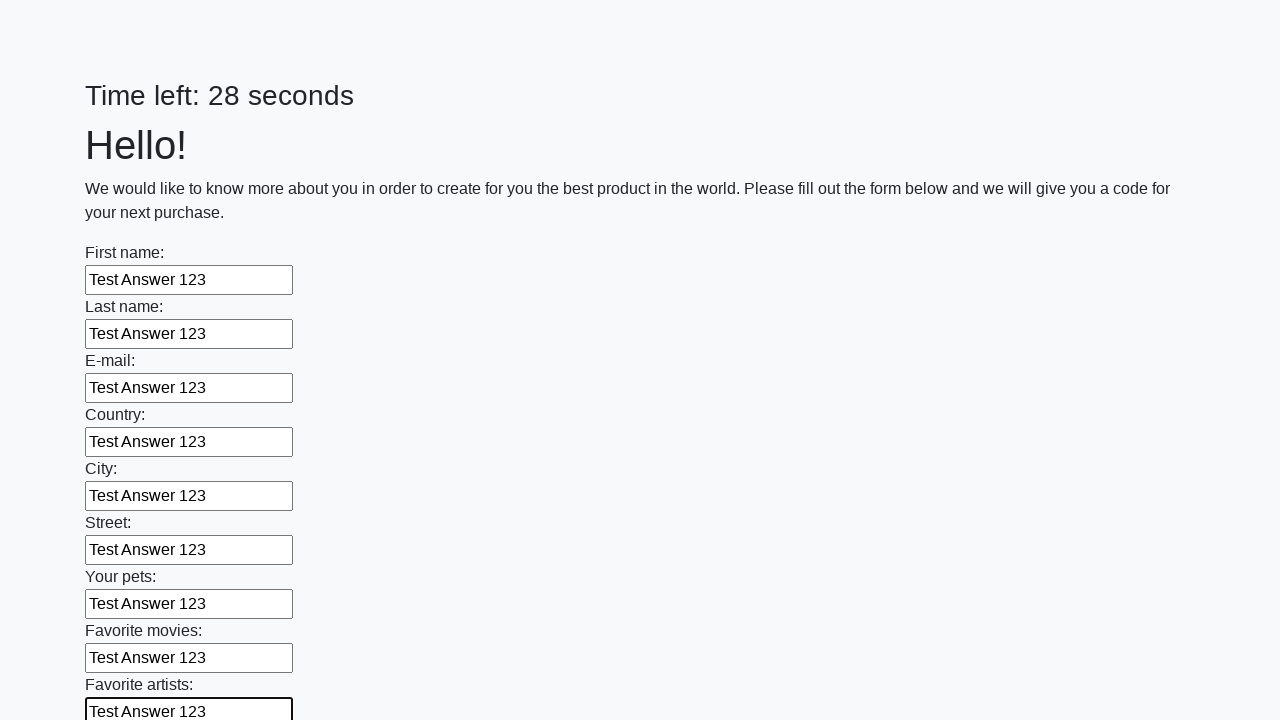

Filled input field with 'Test Answer 123' on input >> nth=9
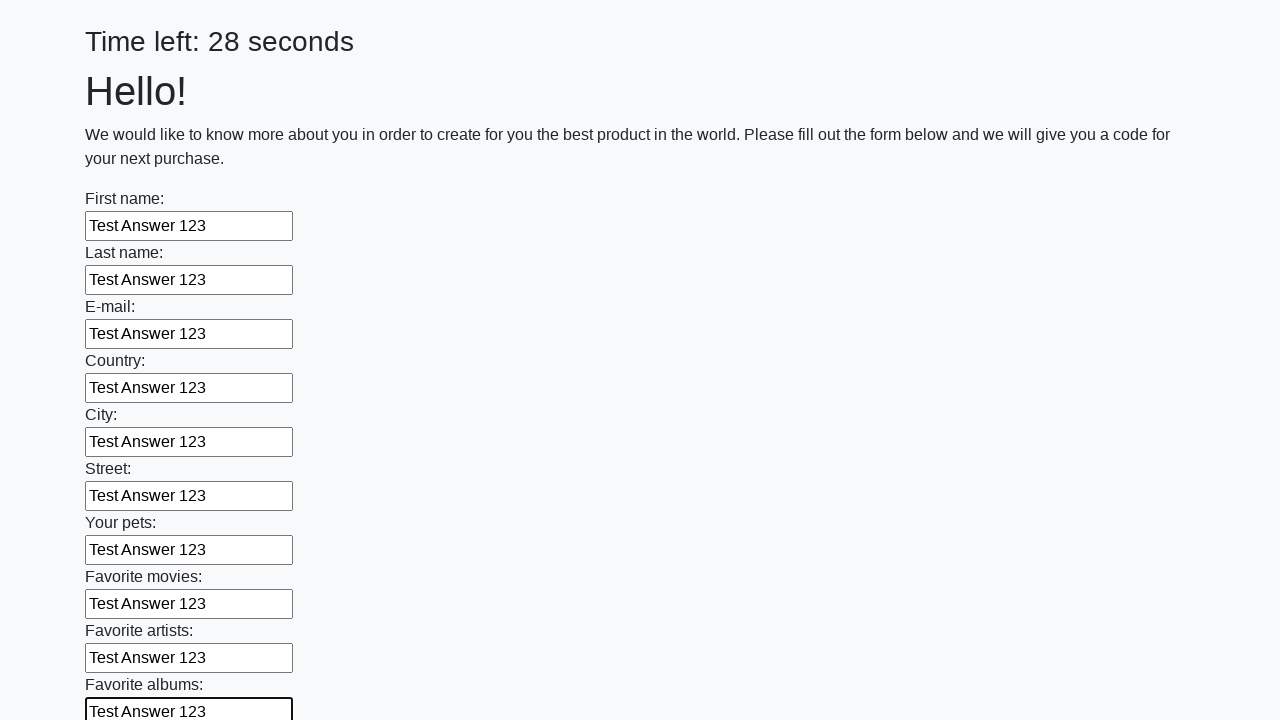

Filled input field with 'Test Answer 123' on input >> nth=10
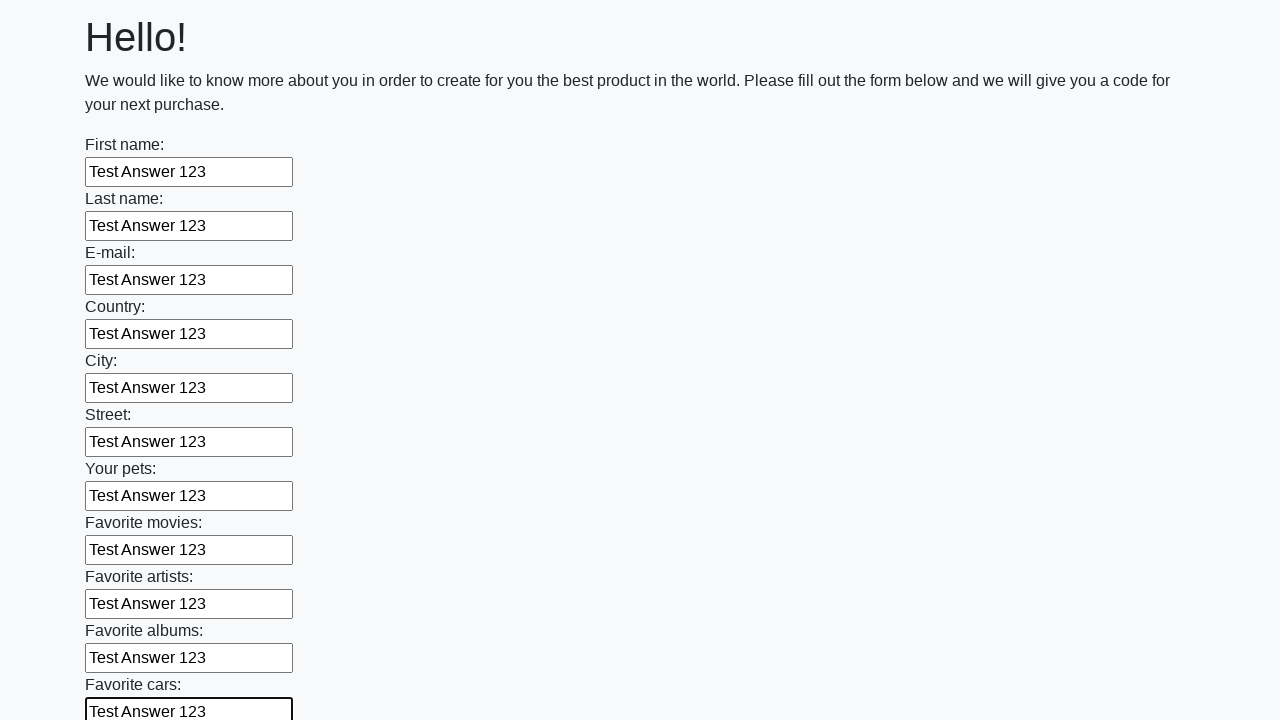

Filled input field with 'Test Answer 123' on input >> nth=11
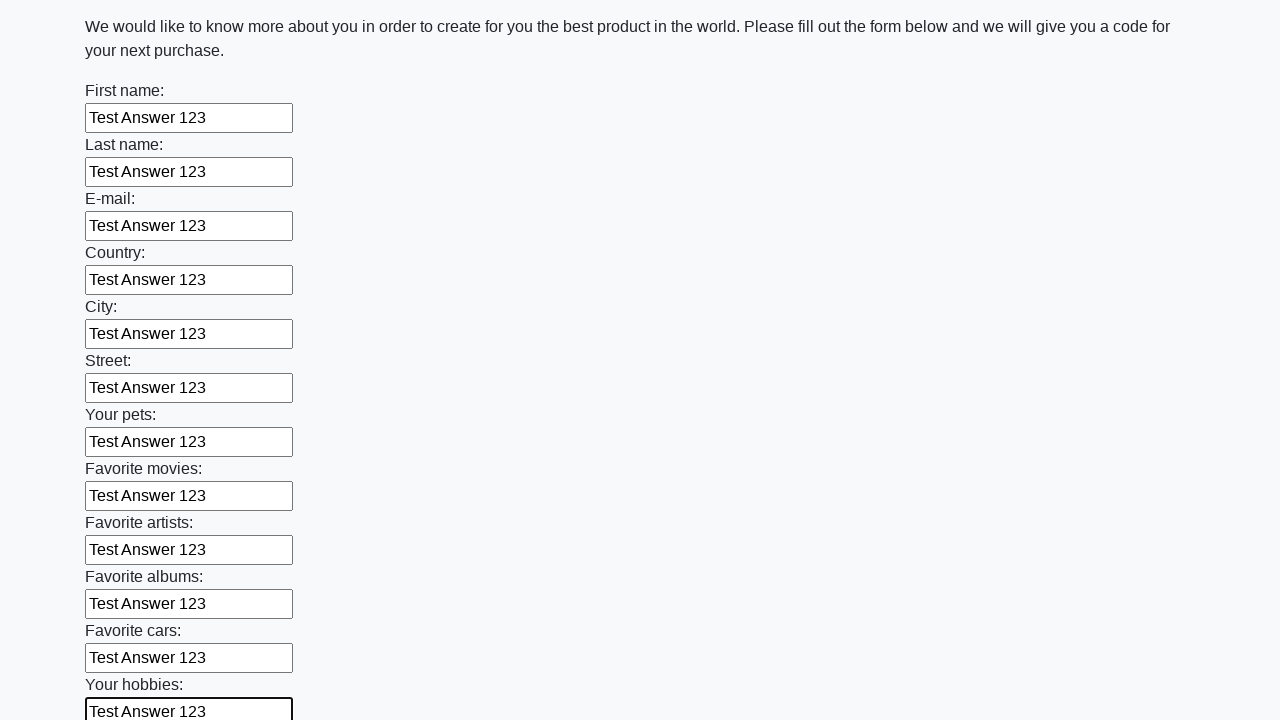

Filled input field with 'Test Answer 123' on input >> nth=12
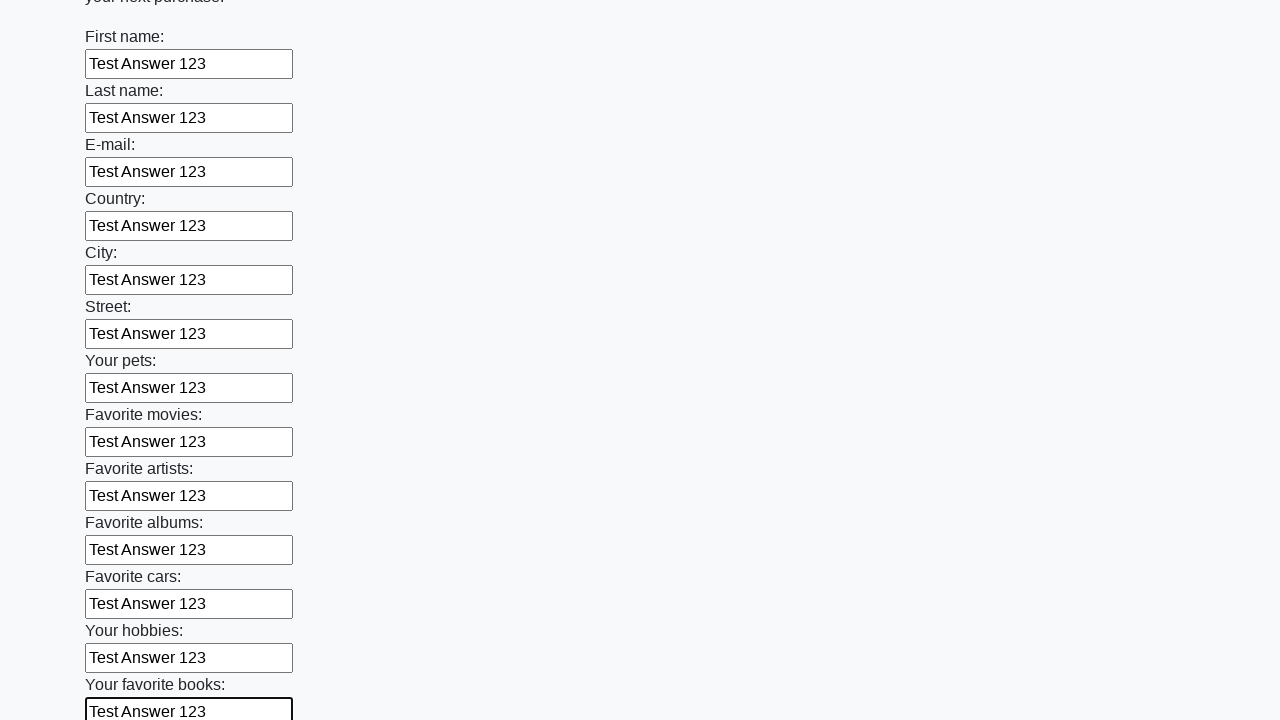

Filled input field with 'Test Answer 123' on input >> nth=13
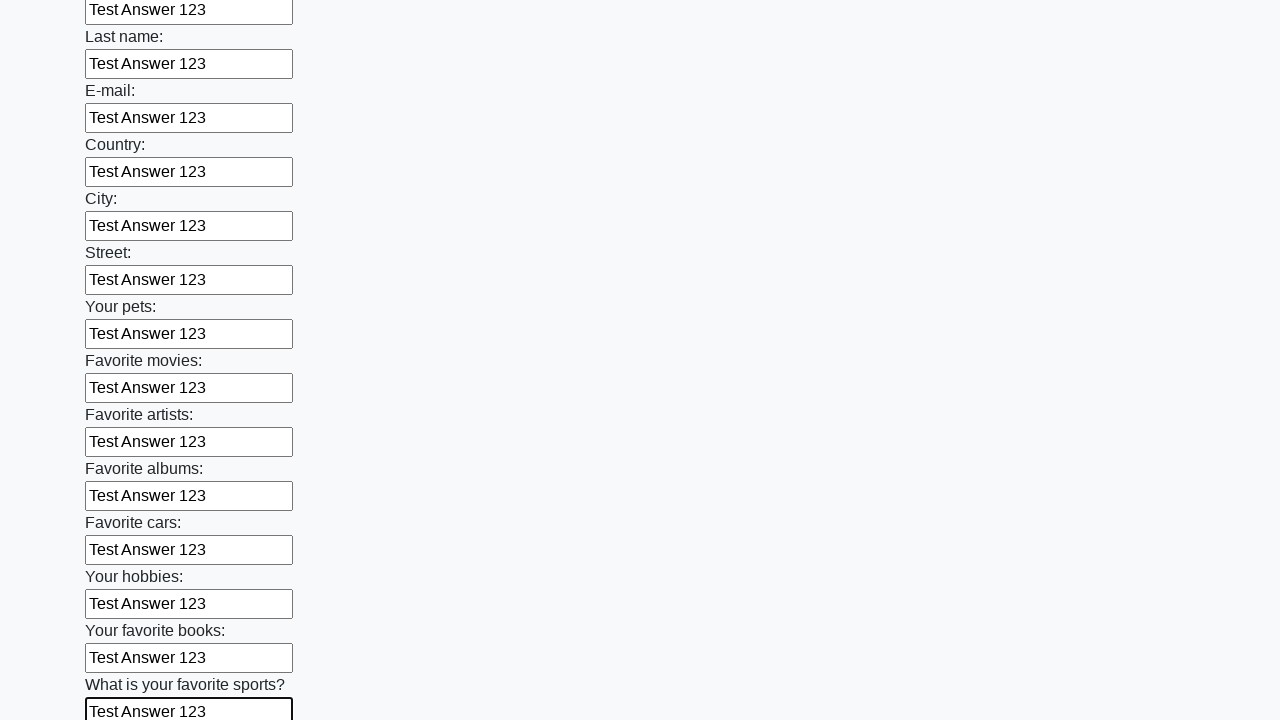

Filled input field with 'Test Answer 123' on input >> nth=14
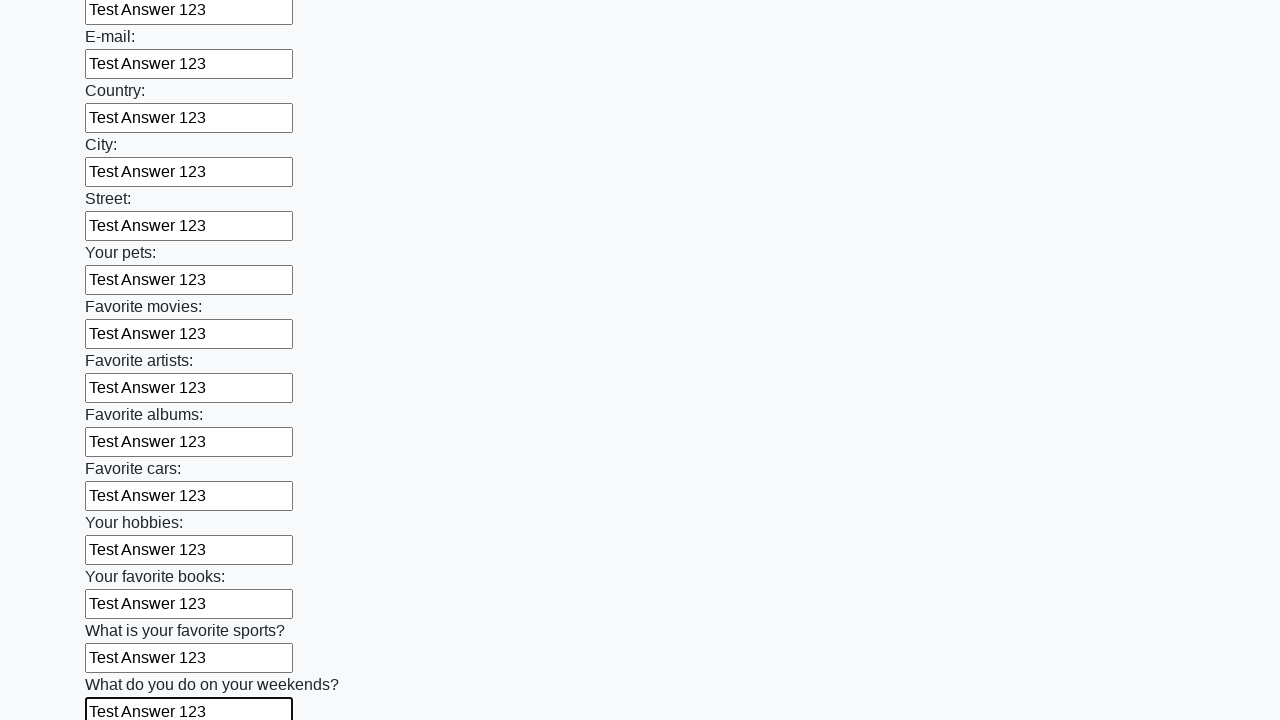

Filled input field with 'Test Answer 123' on input >> nth=15
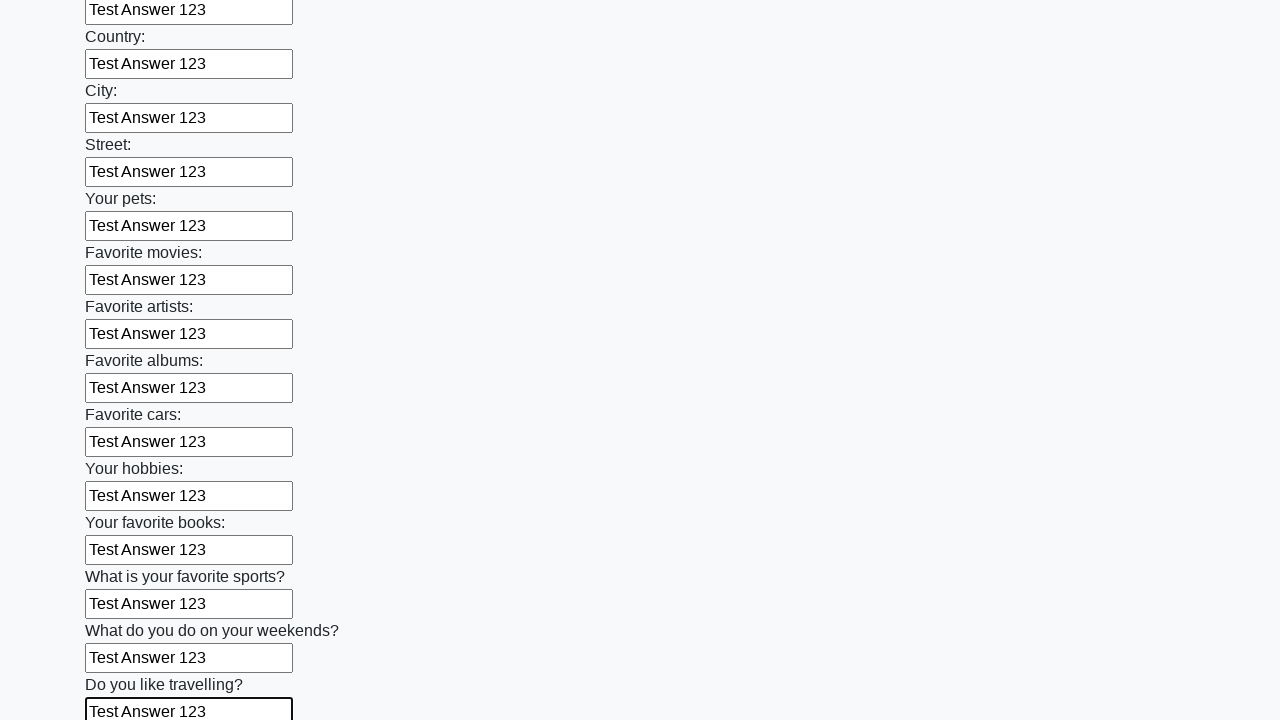

Filled input field with 'Test Answer 123' on input >> nth=16
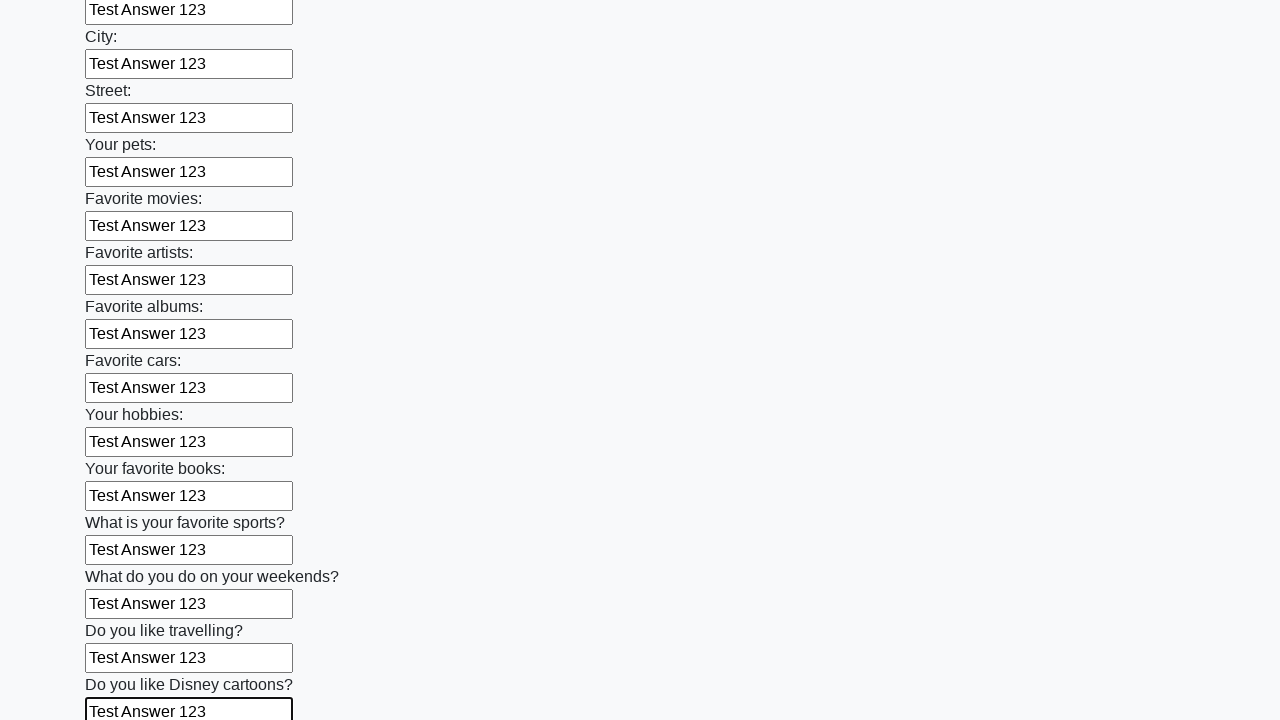

Filled input field with 'Test Answer 123' on input >> nth=17
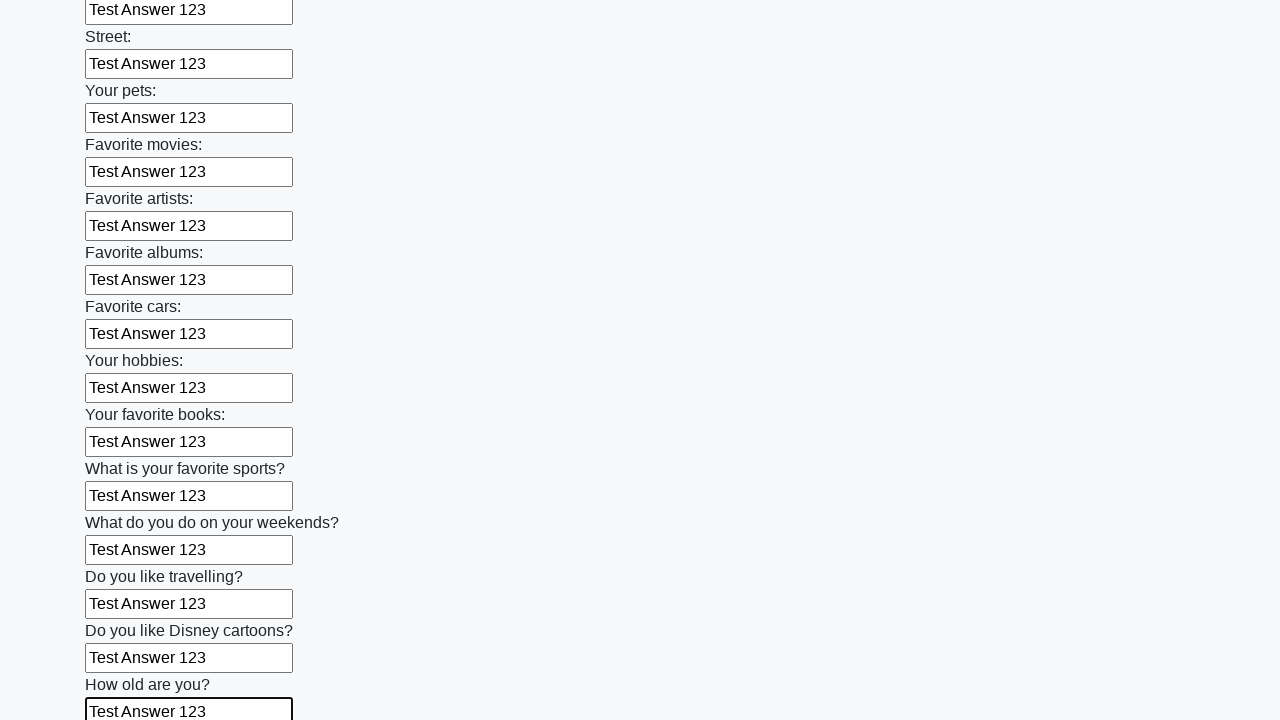

Filled input field with 'Test Answer 123' on input >> nth=18
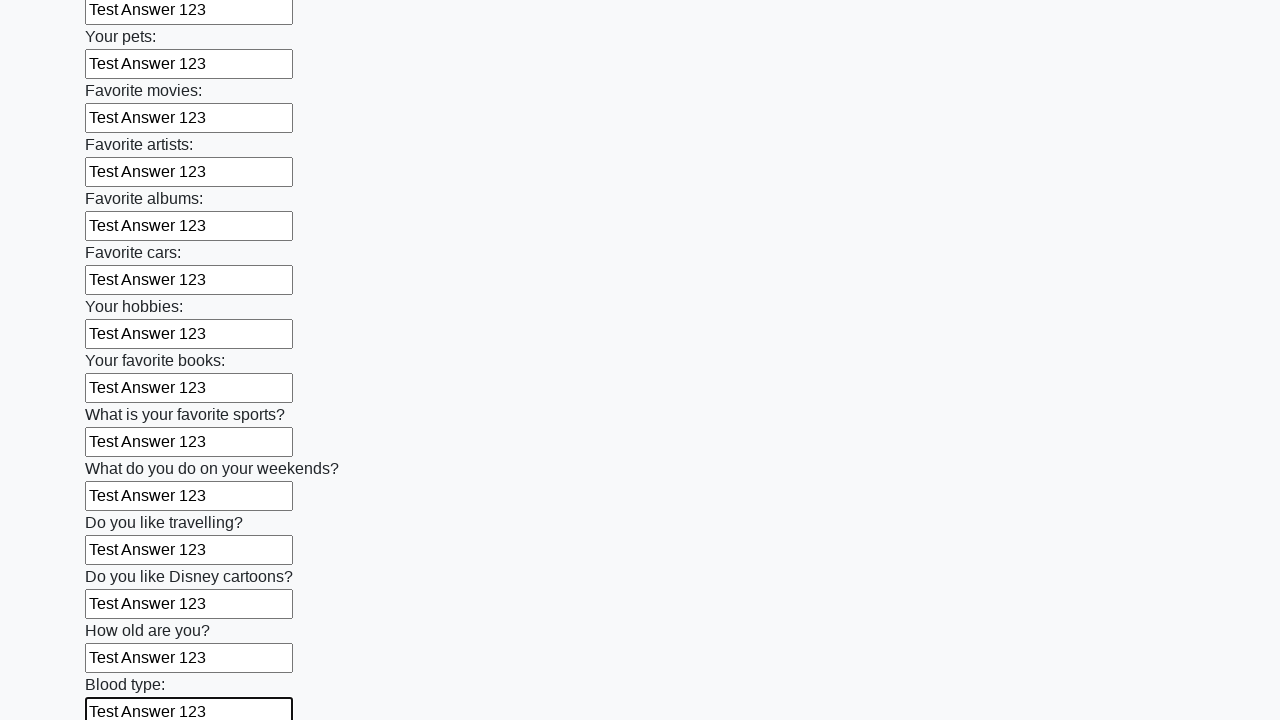

Filled input field with 'Test Answer 123' on input >> nth=19
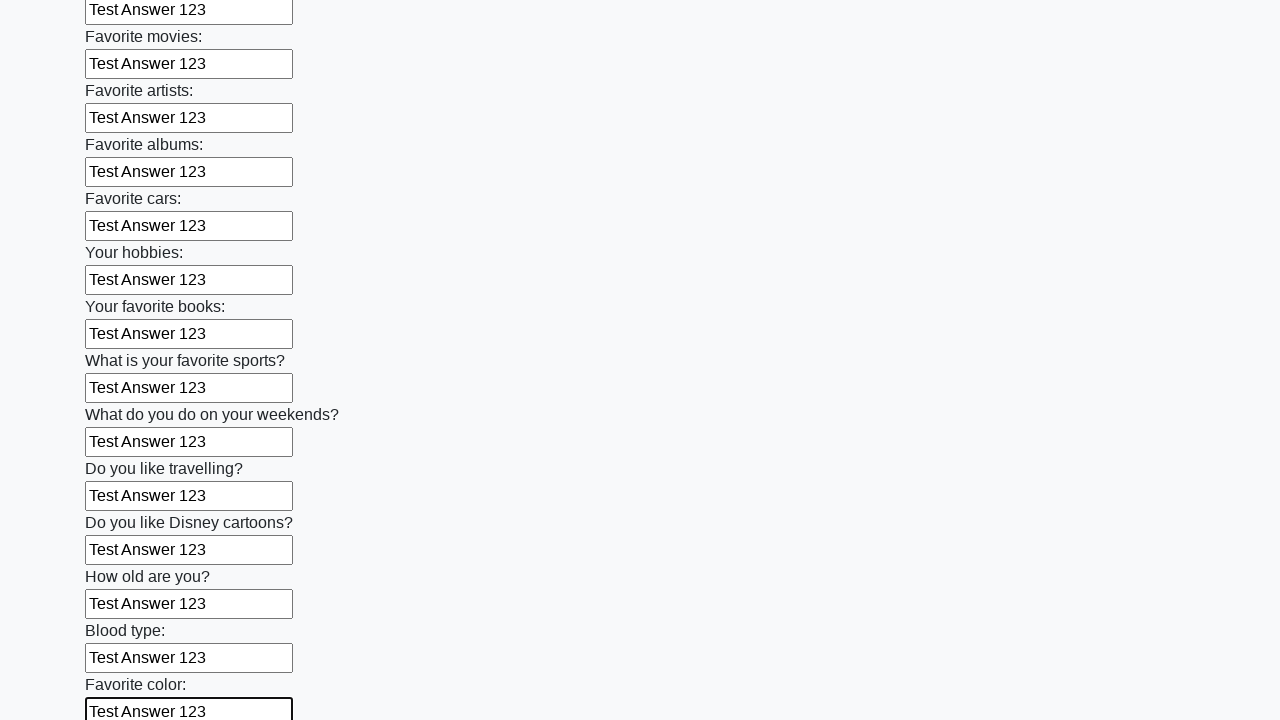

Filled input field with 'Test Answer 123' on input >> nth=20
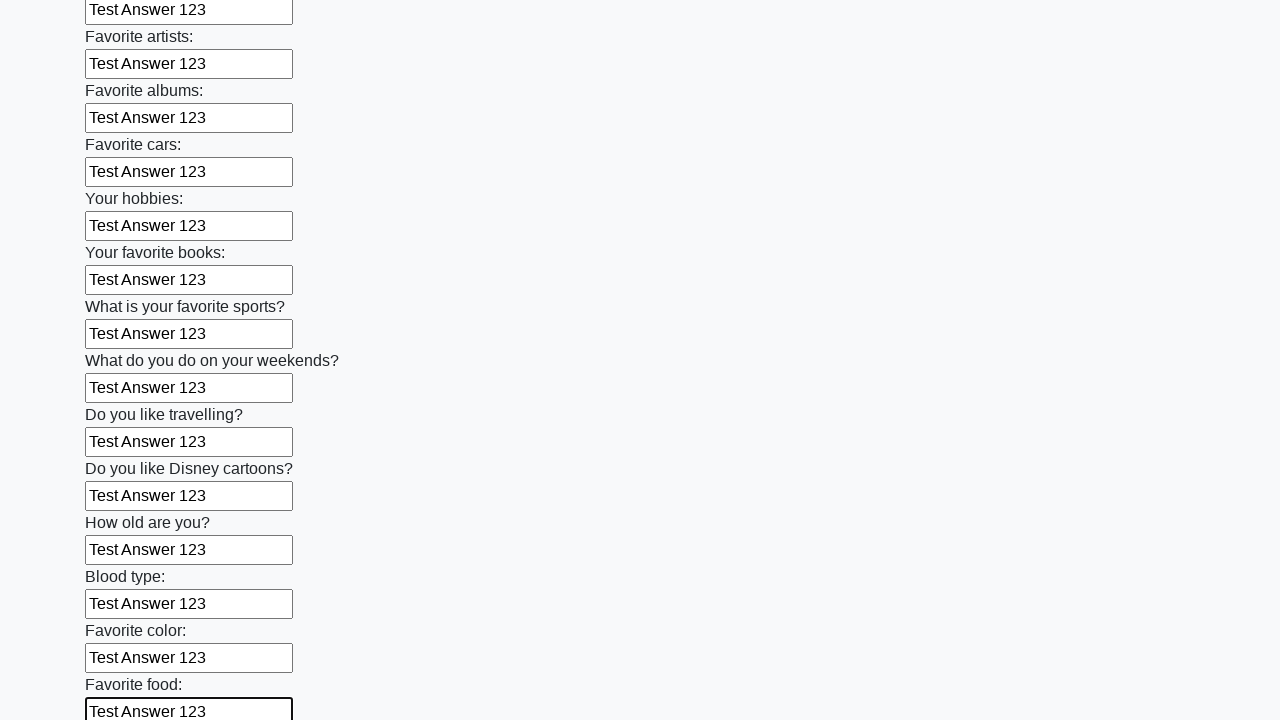

Filled input field with 'Test Answer 123' on input >> nth=21
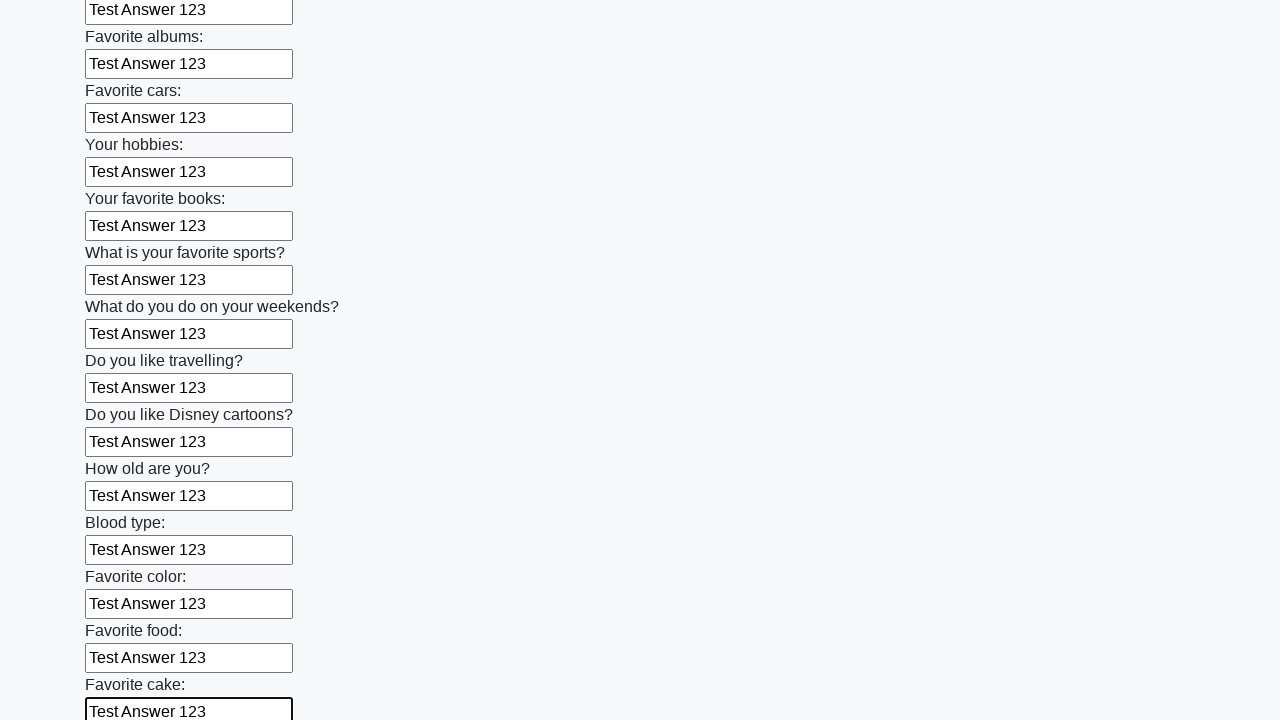

Filled input field with 'Test Answer 123' on input >> nth=22
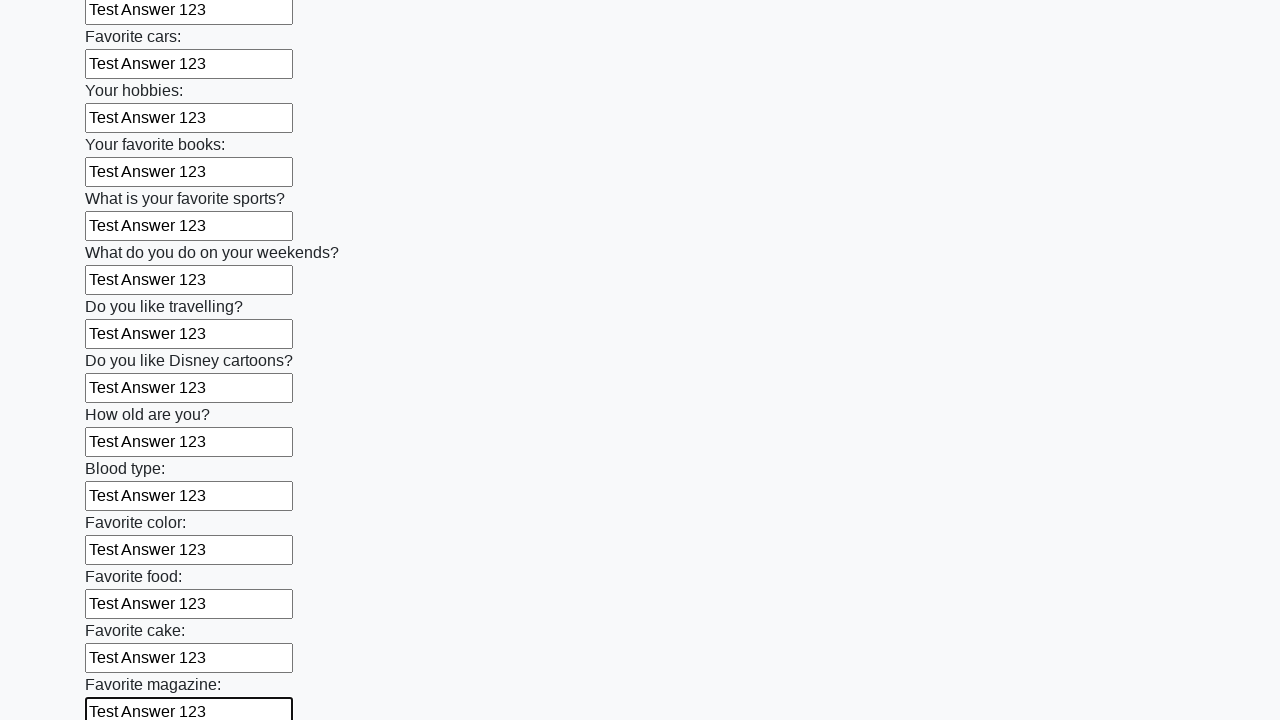

Filled input field with 'Test Answer 123' on input >> nth=23
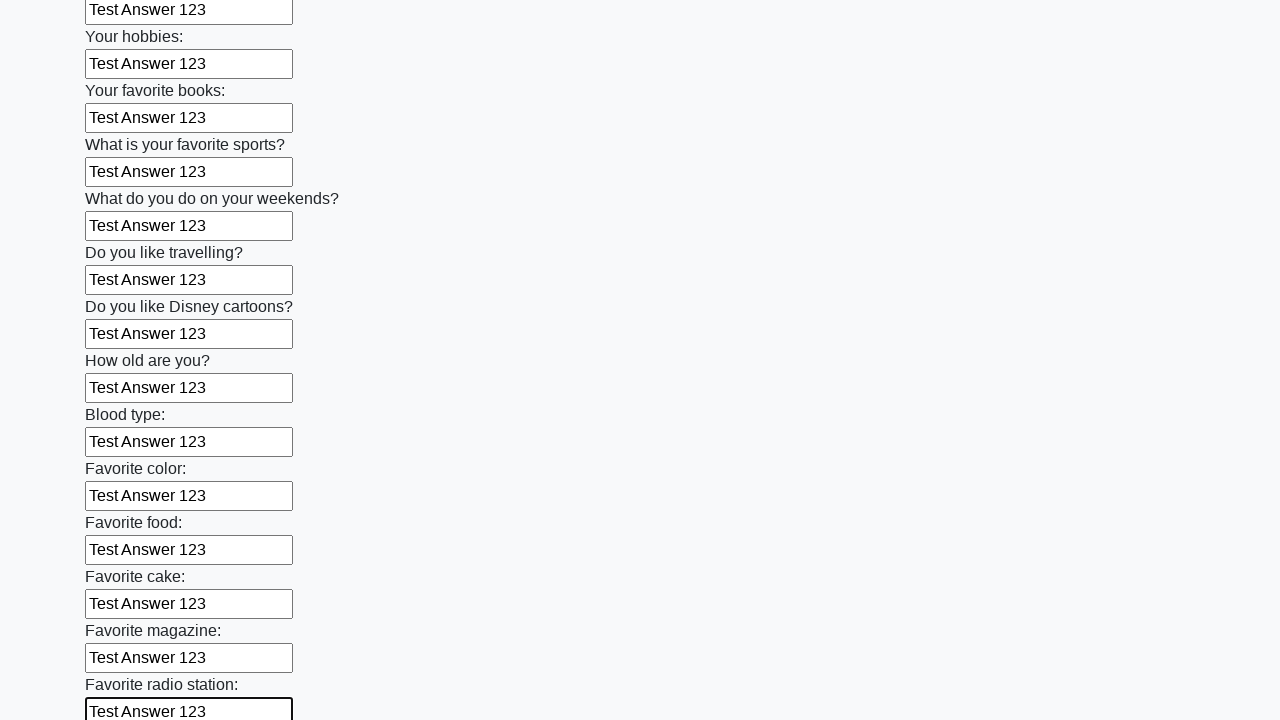

Filled input field with 'Test Answer 123' on input >> nth=24
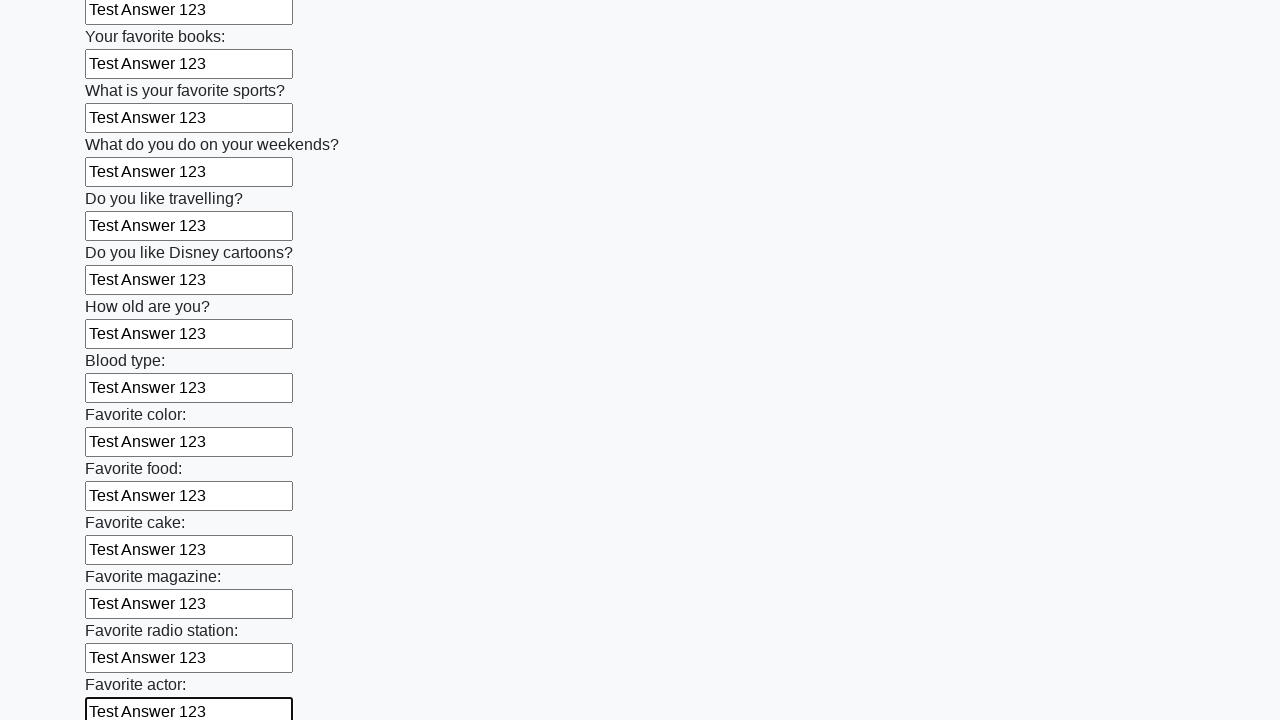

Filled input field with 'Test Answer 123' on input >> nth=25
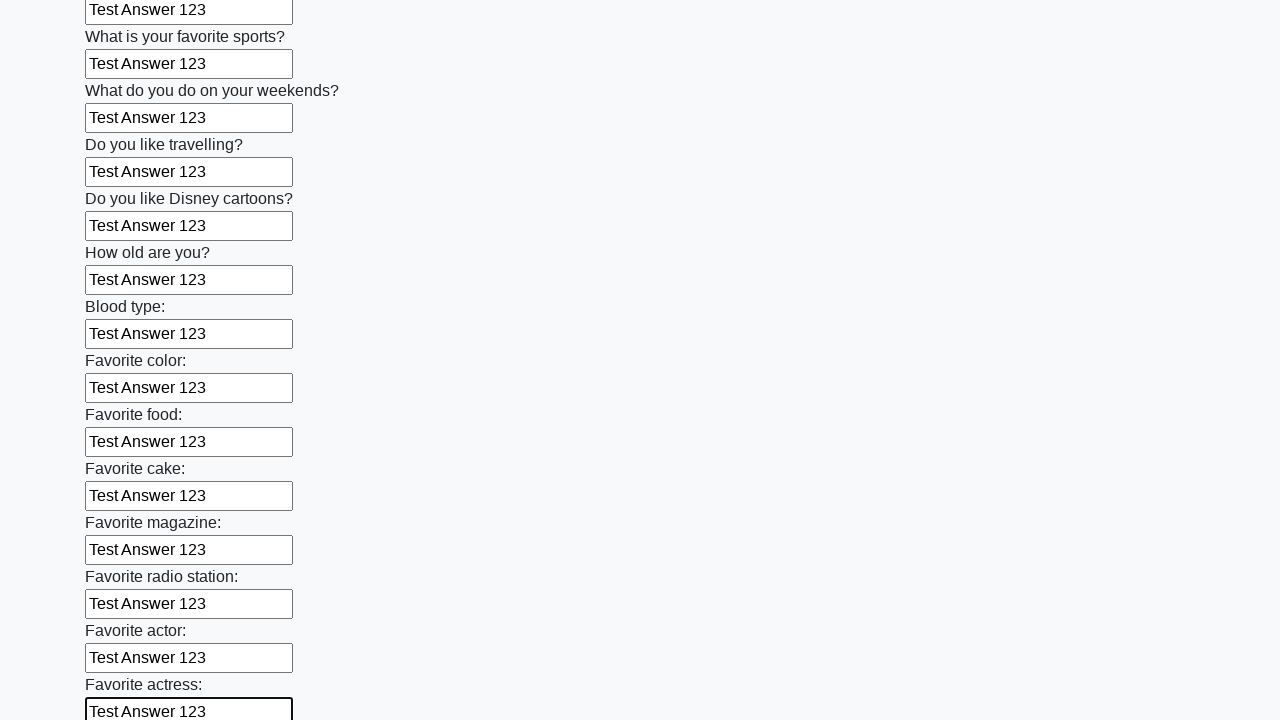

Filled input field with 'Test Answer 123' on input >> nth=26
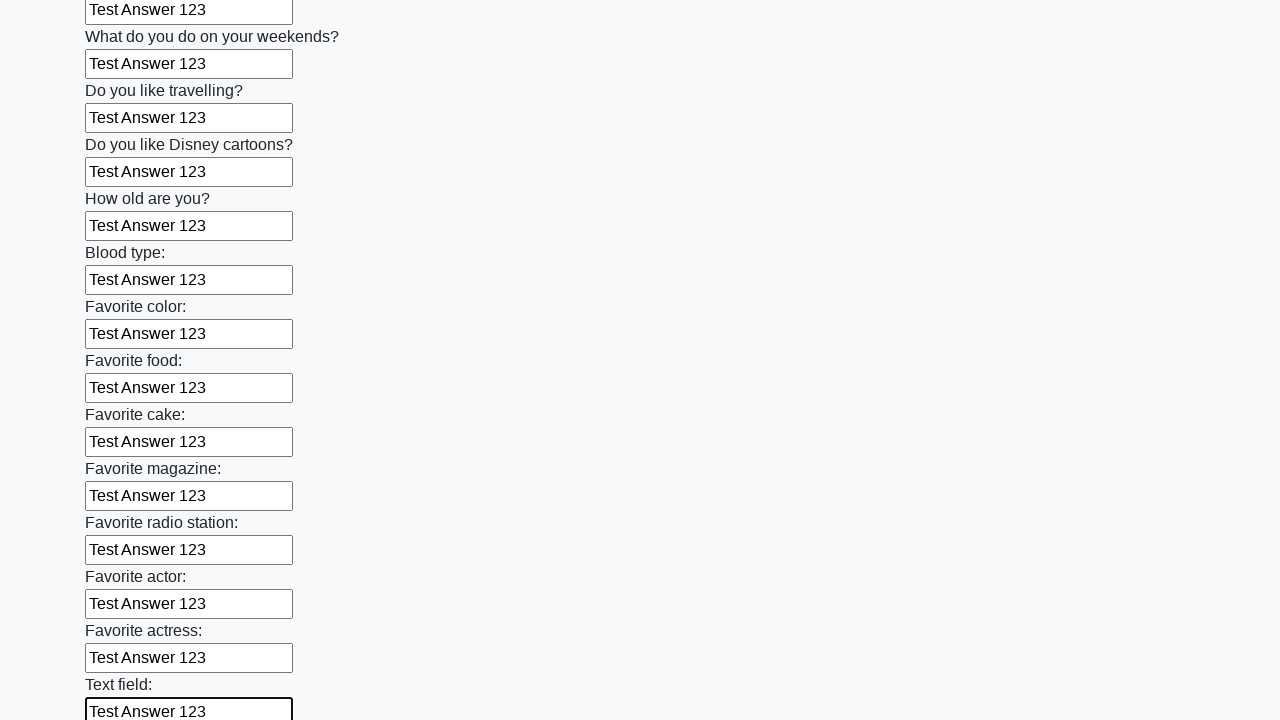

Filled input field with 'Test Answer 123' on input >> nth=27
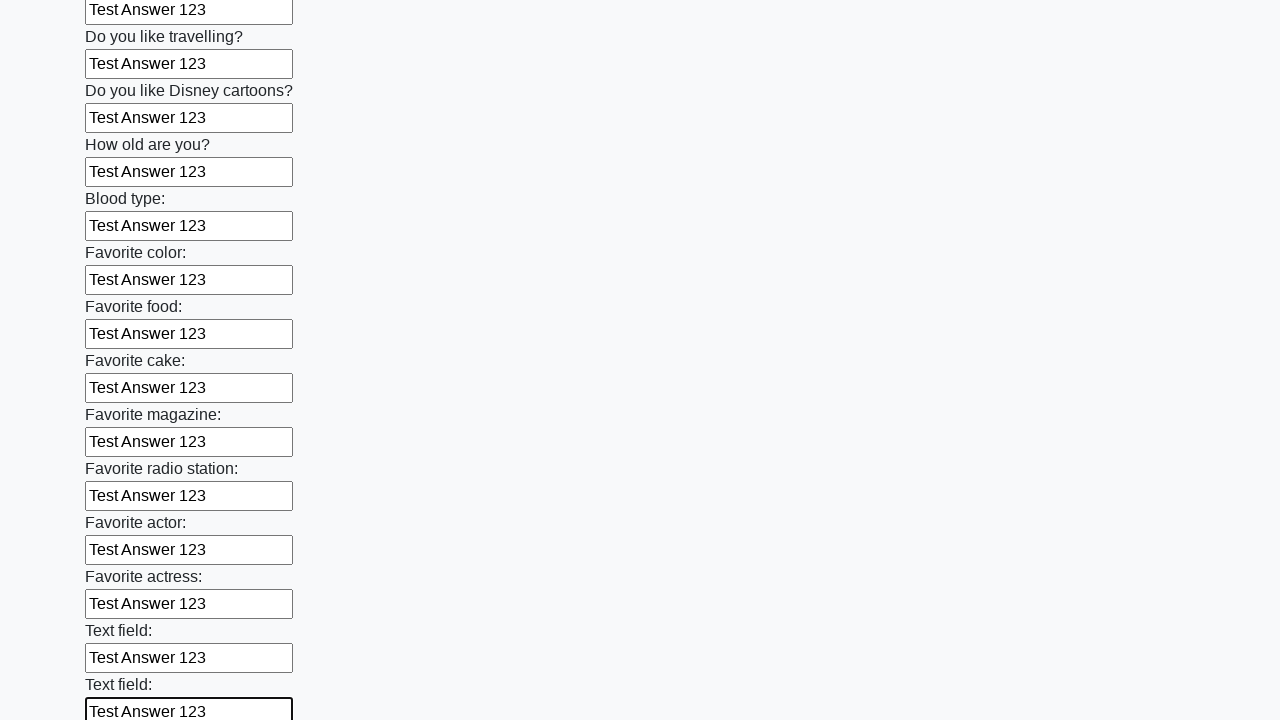

Filled input field with 'Test Answer 123' on input >> nth=28
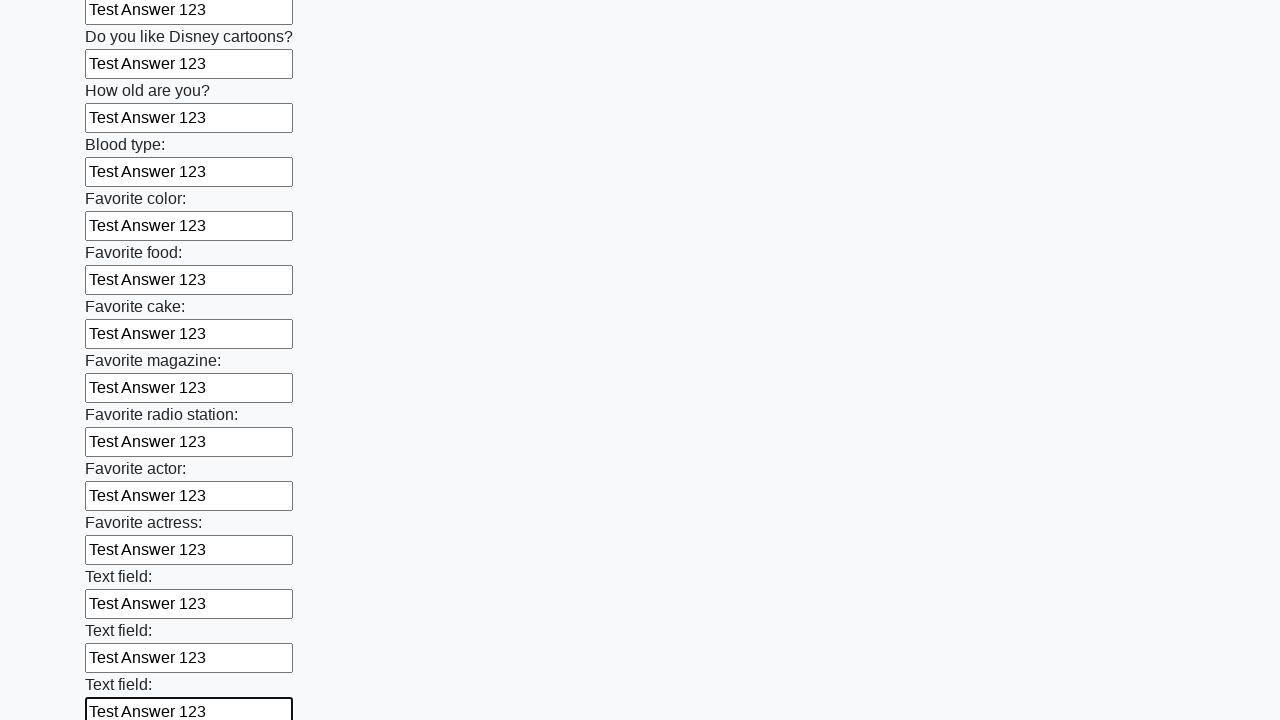

Filled input field with 'Test Answer 123' on input >> nth=29
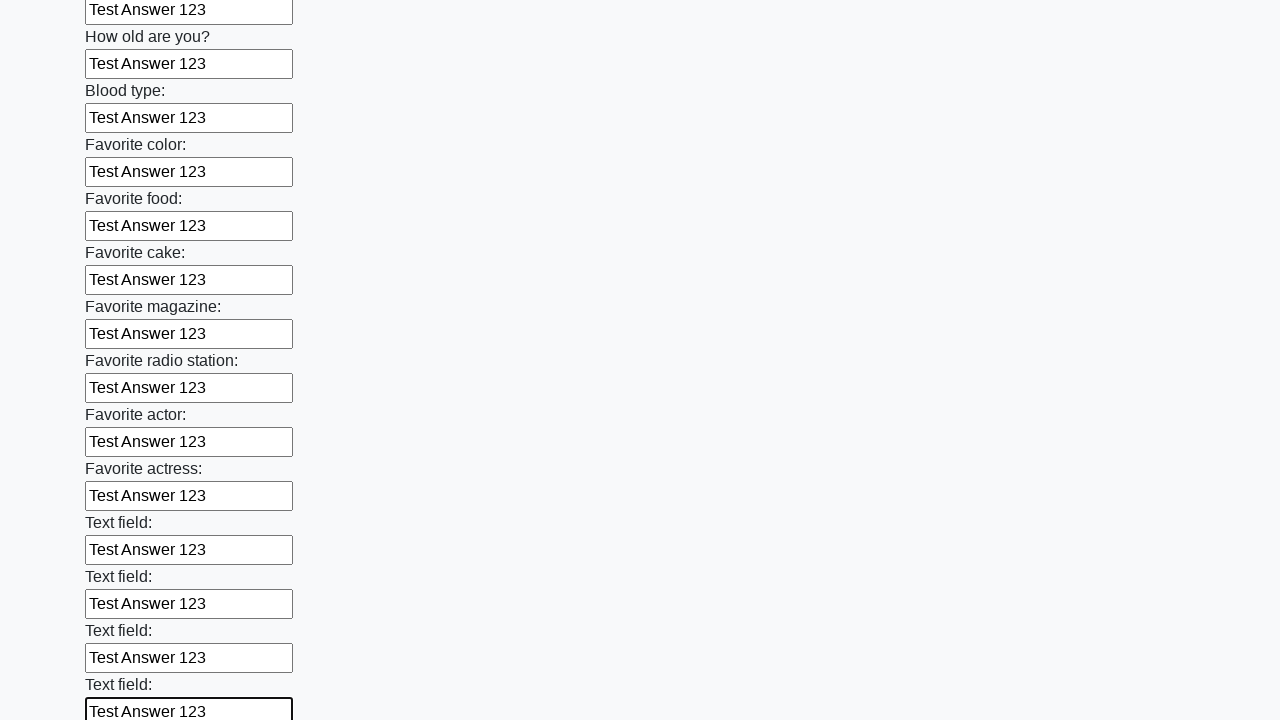

Filled input field with 'Test Answer 123' on input >> nth=30
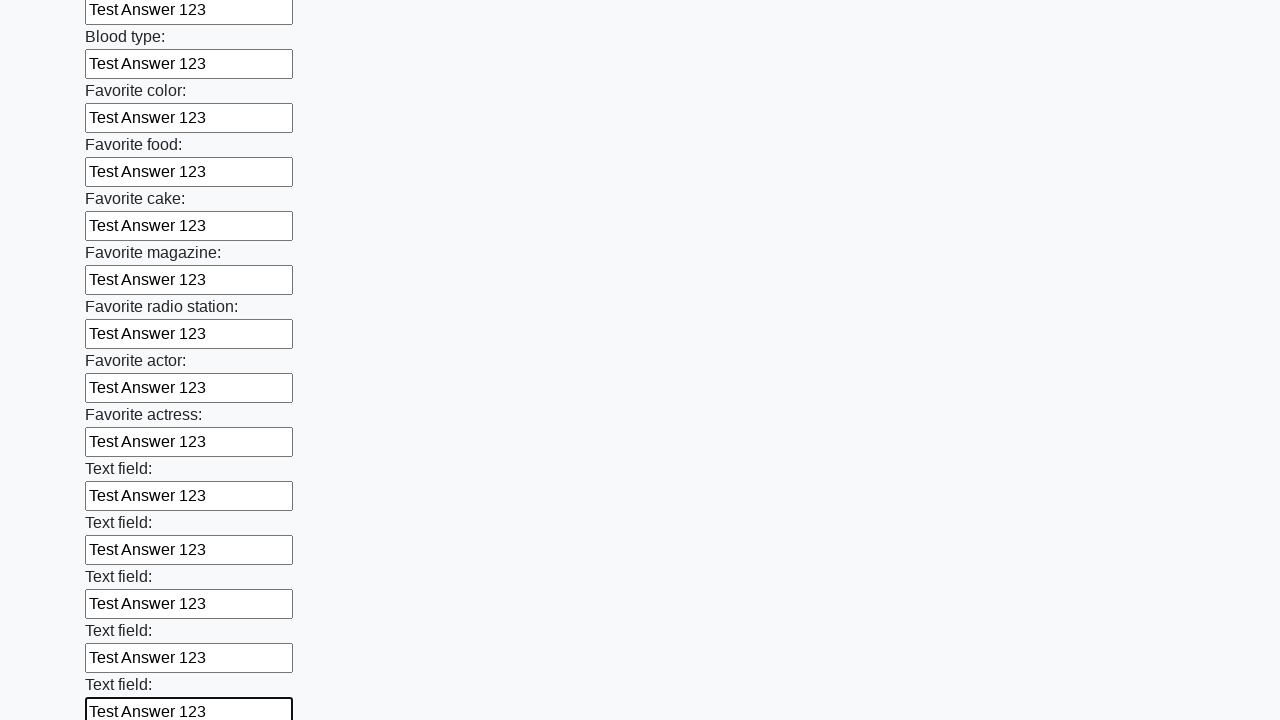

Filled input field with 'Test Answer 123' on input >> nth=31
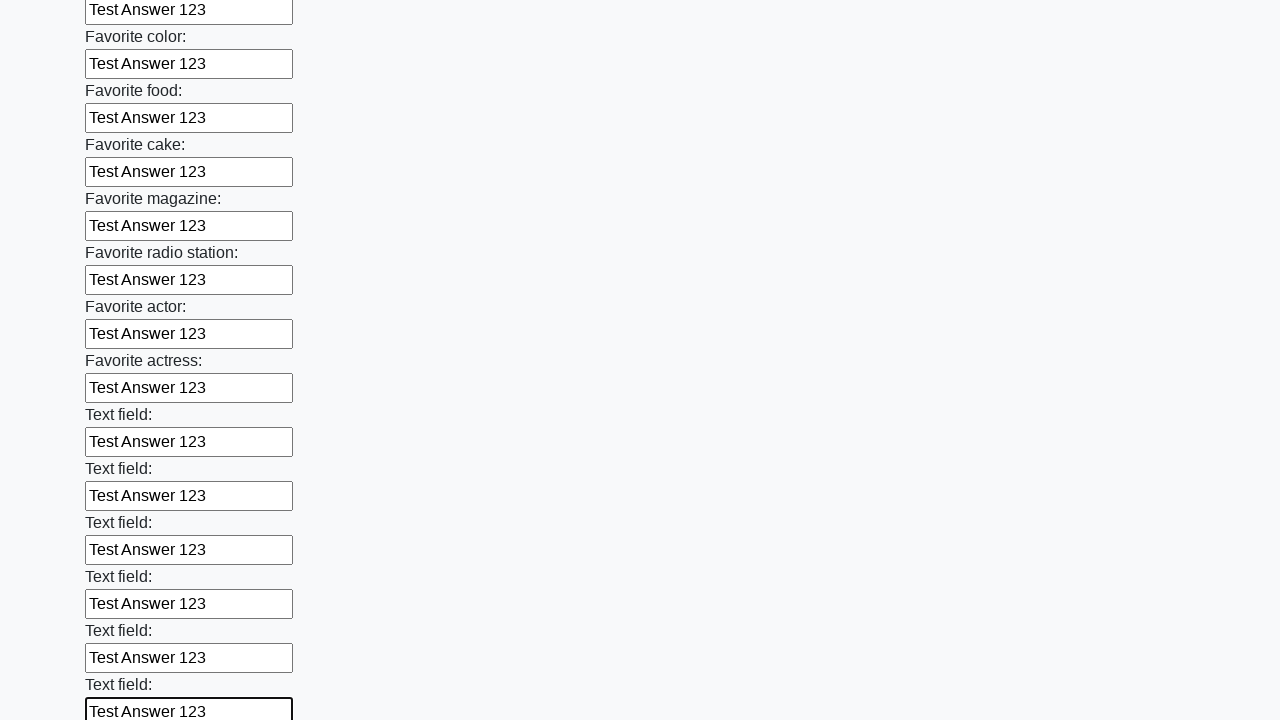

Filled input field with 'Test Answer 123' on input >> nth=32
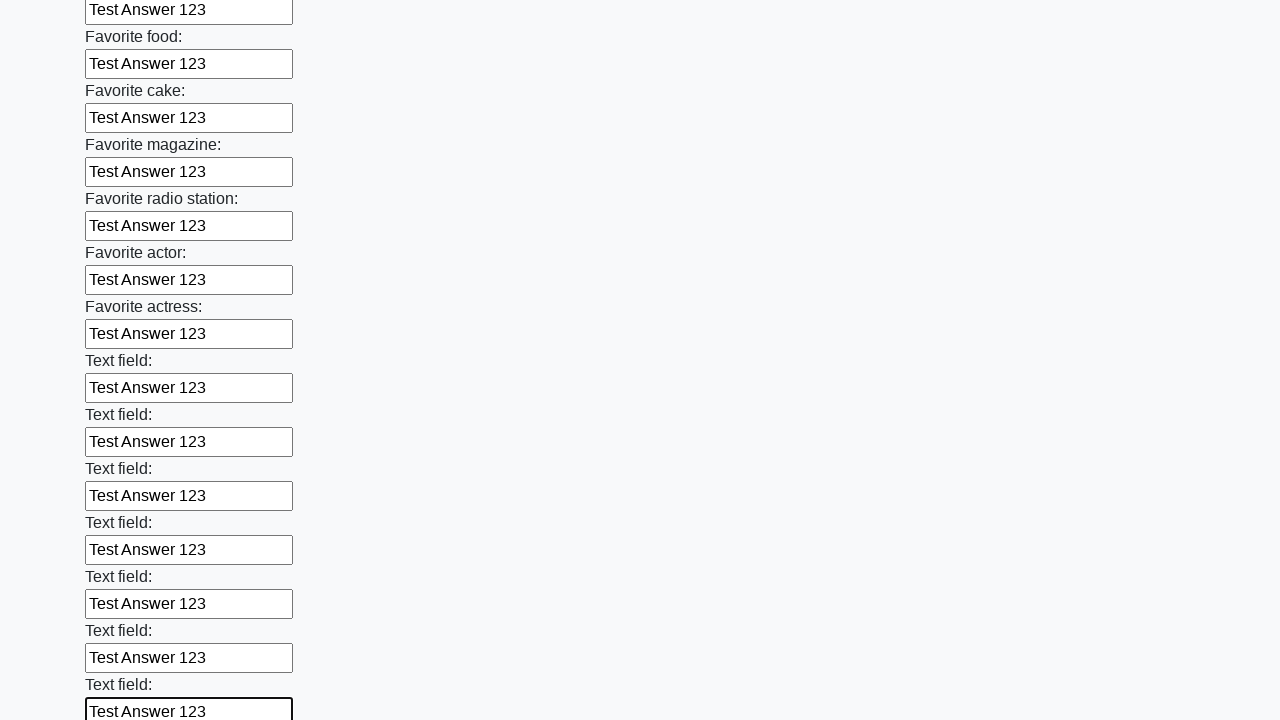

Filled input field with 'Test Answer 123' on input >> nth=33
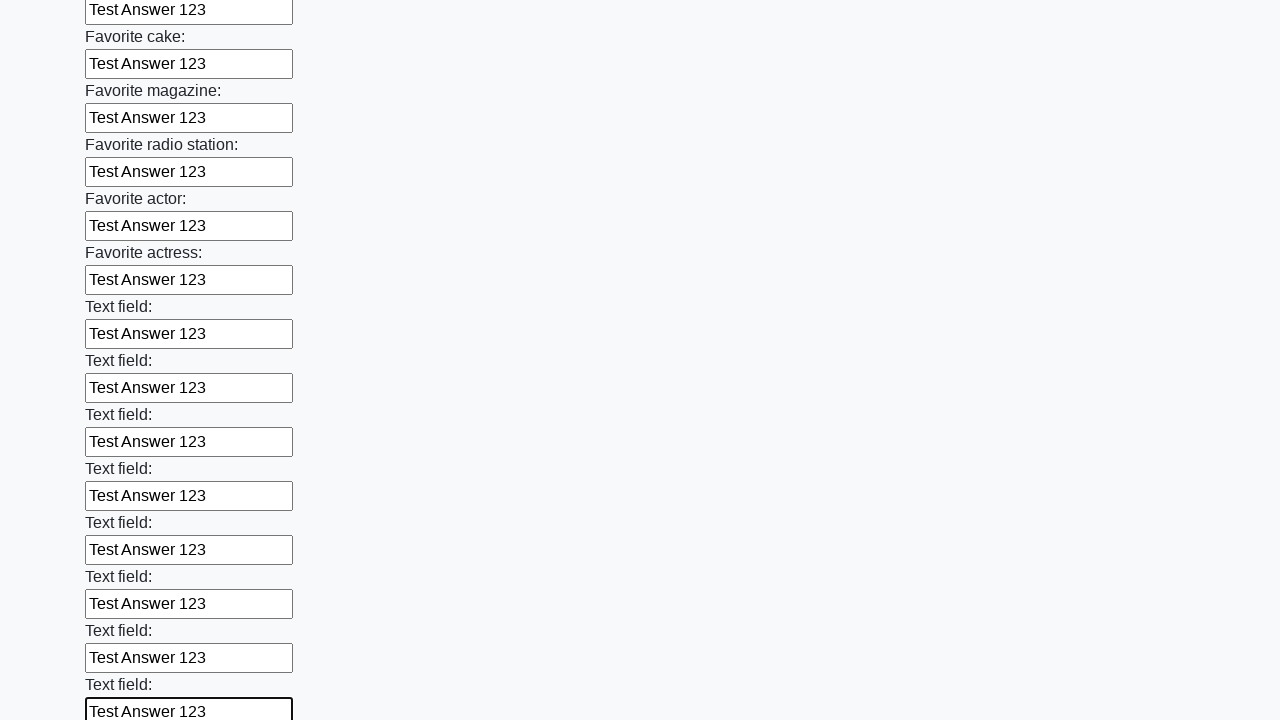

Filled input field with 'Test Answer 123' on input >> nth=34
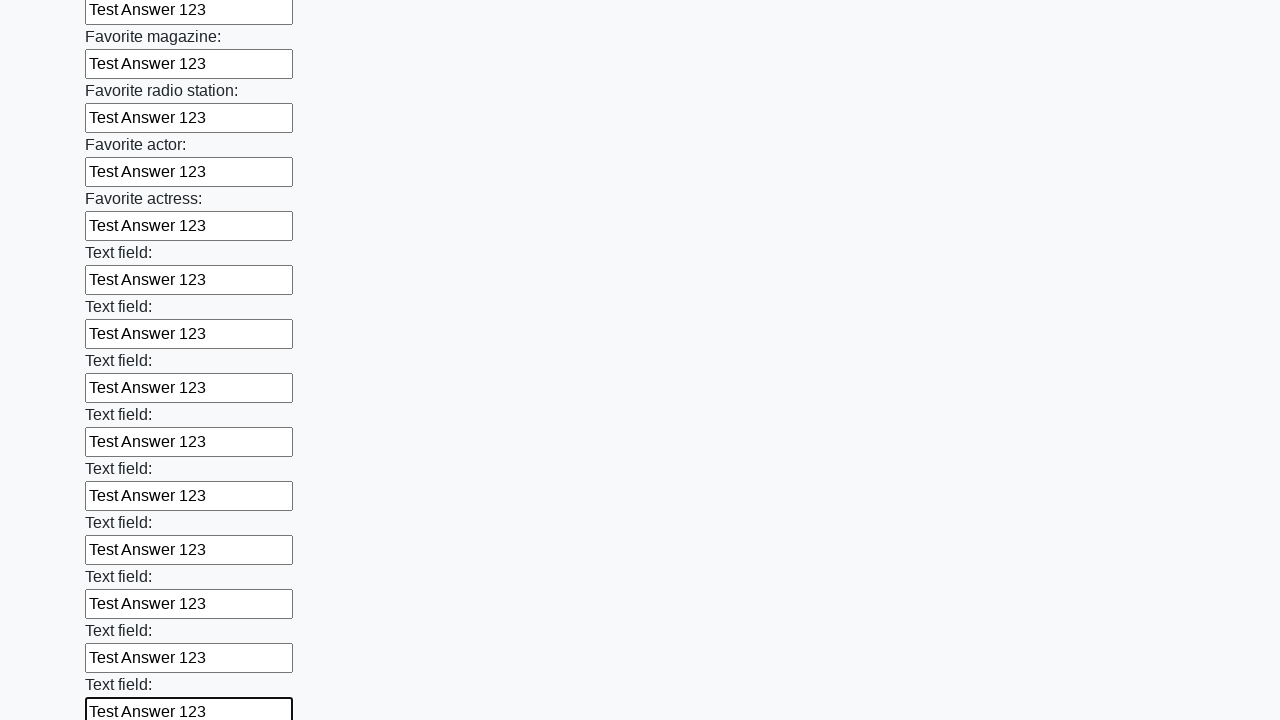

Filled input field with 'Test Answer 123' on input >> nth=35
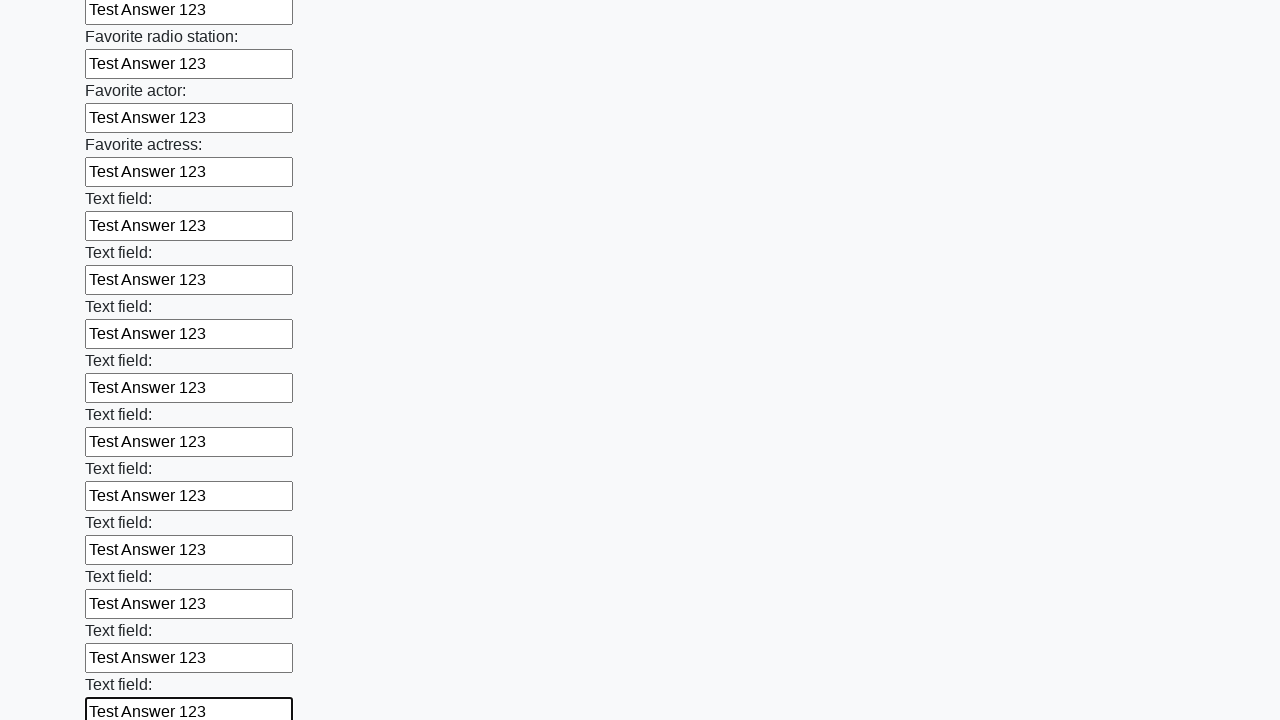

Filled input field with 'Test Answer 123' on input >> nth=36
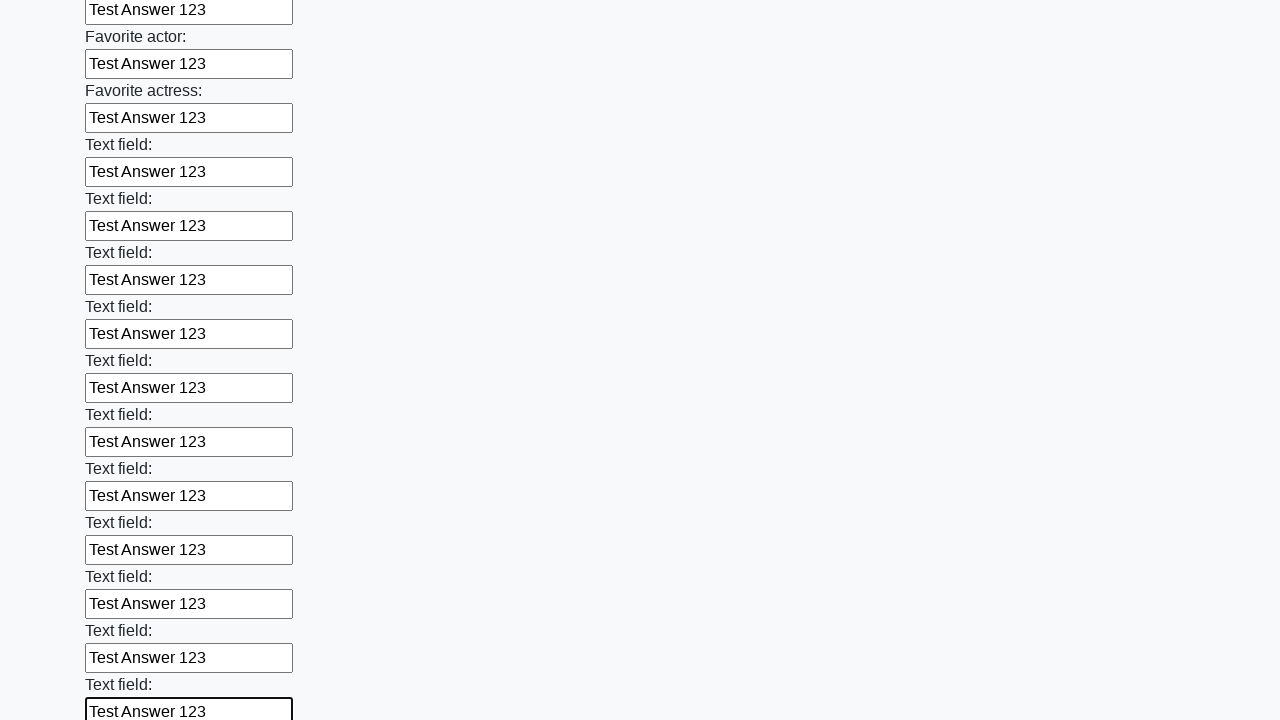

Filled input field with 'Test Answer 123' on input >> nth=37
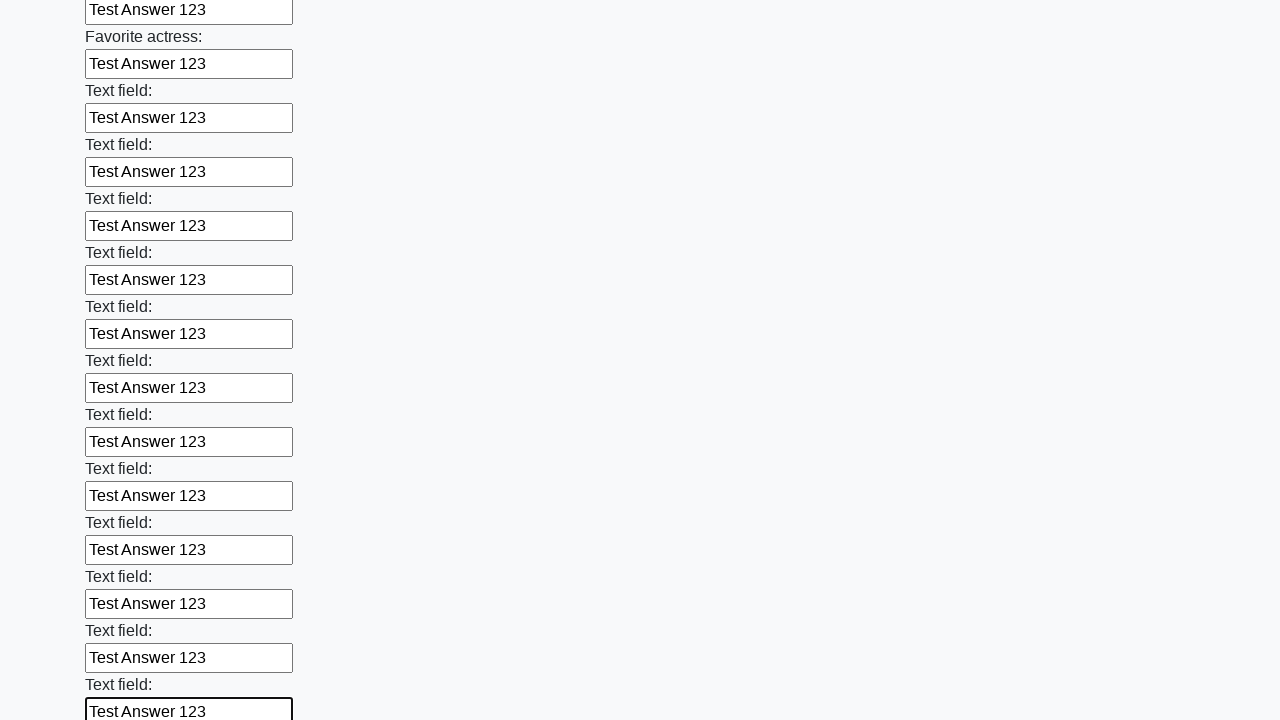

Filled input field with 'Test Answer 123' on input >> nth=38
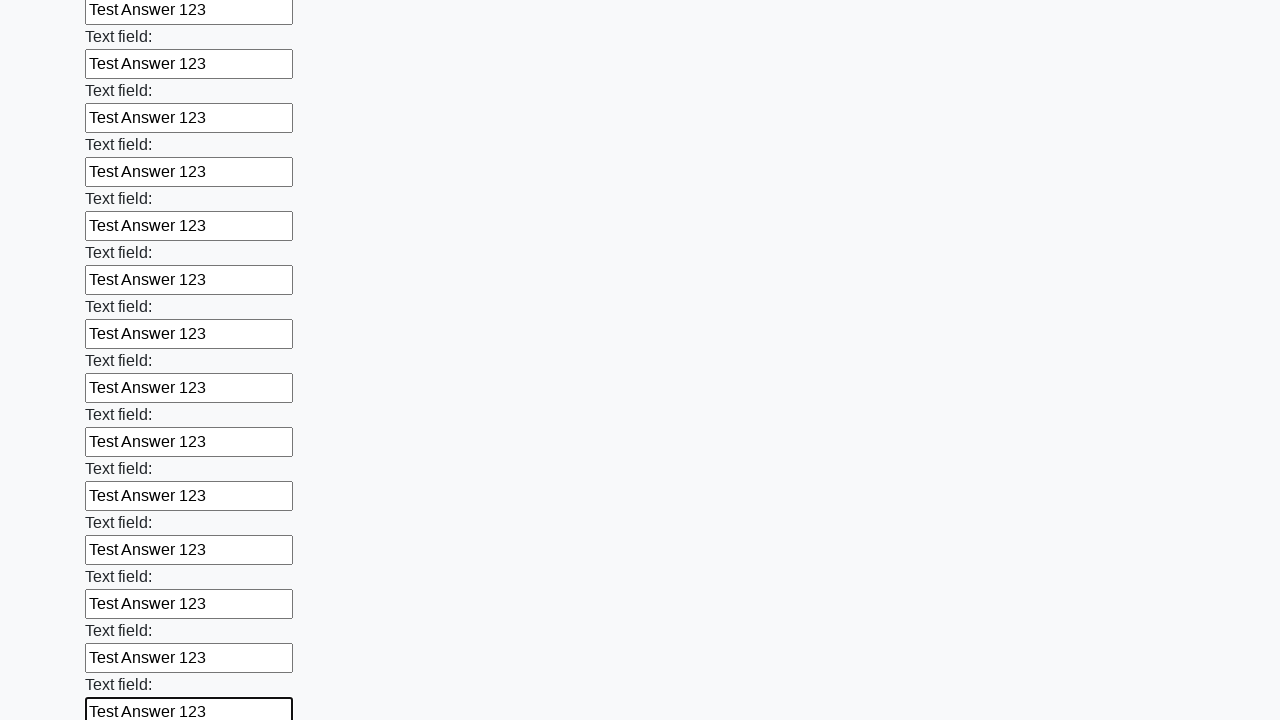

Filled input field with 'Test Answer 123' on input >> nth=39
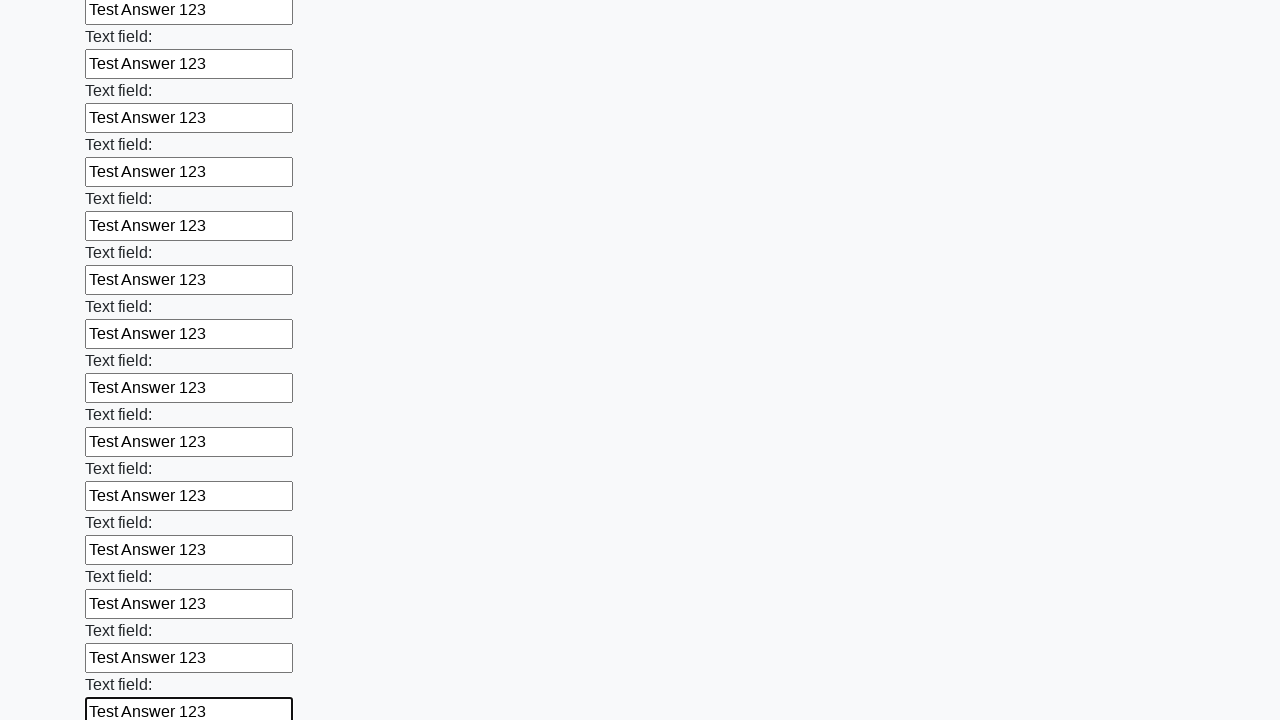

Filled input field with 'Test Answer 123' on input >> nth=40
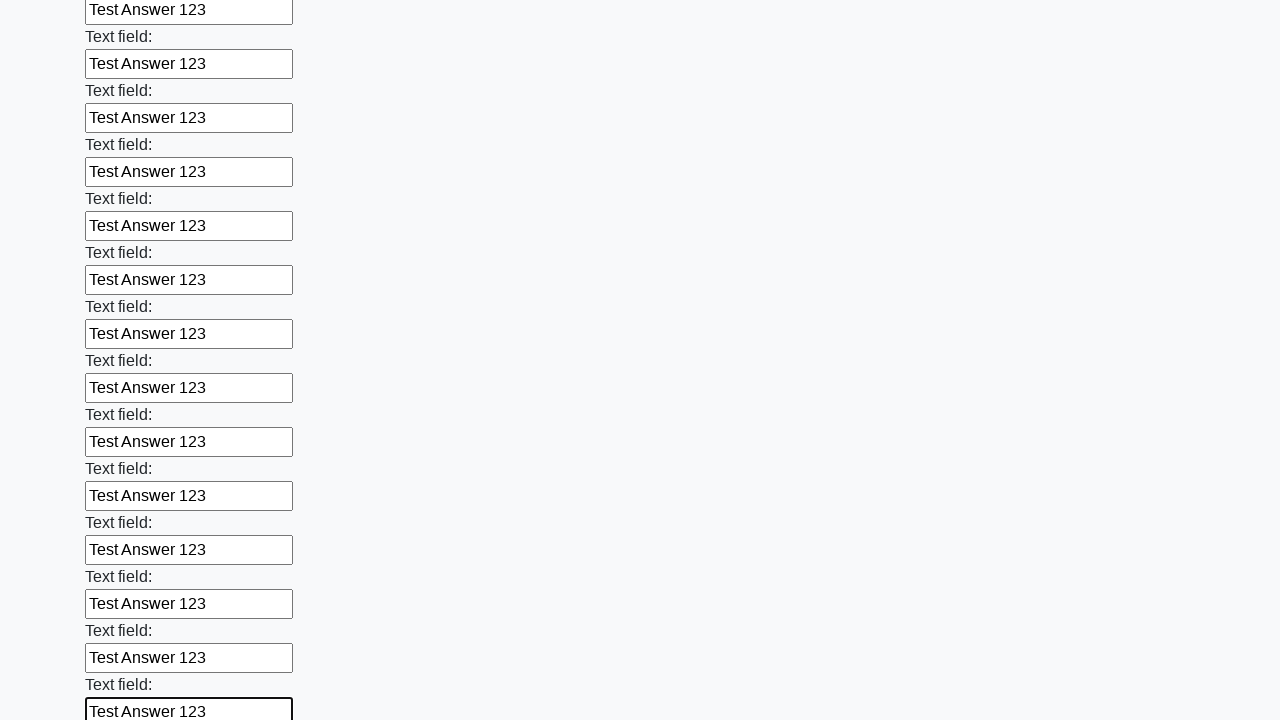

Filled input field with 'Test Answer 123' on input >> nth=41
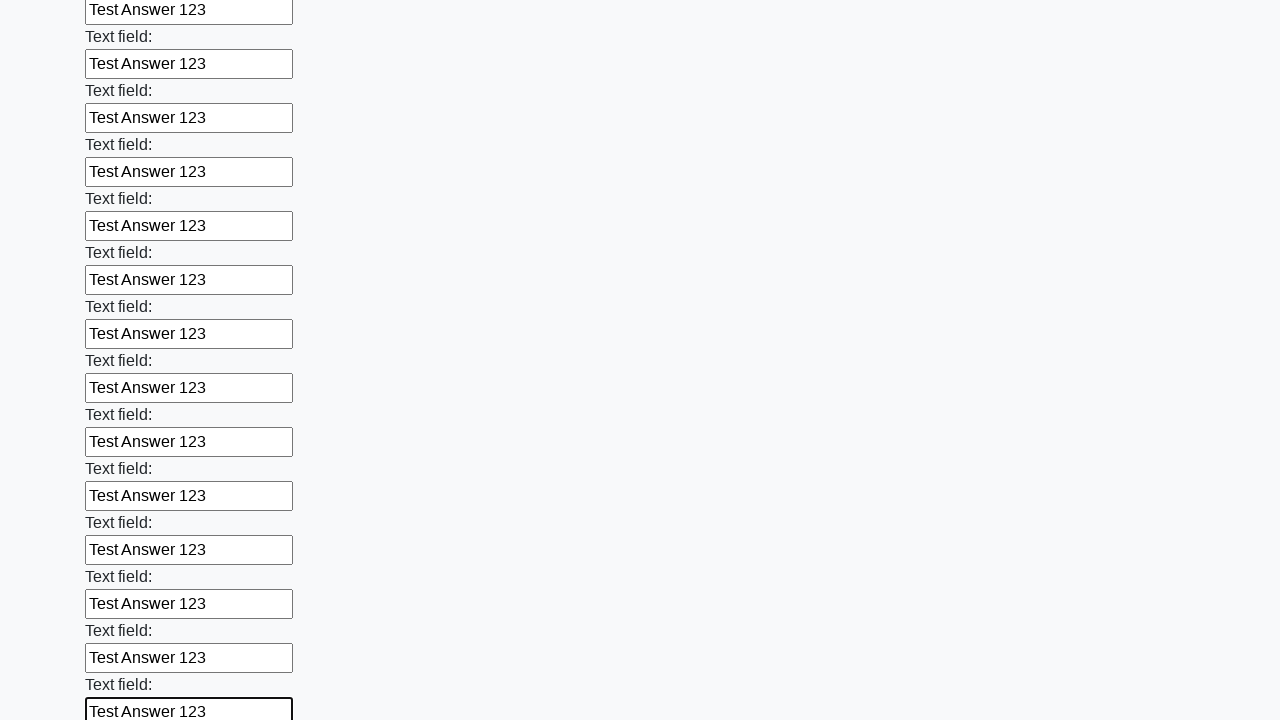

Filled input field with 'Test Answer 123' on input >> nth=42
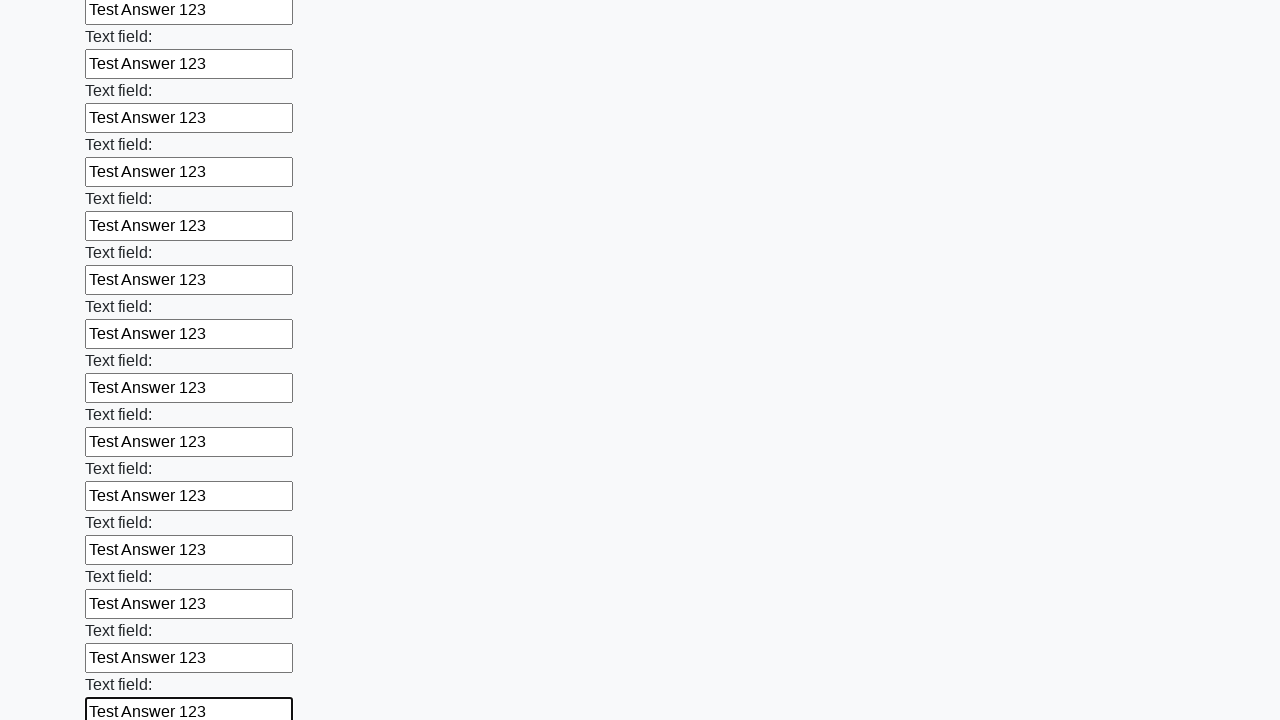

Filled input field with 'Test Answer 123' on input >> nth=43
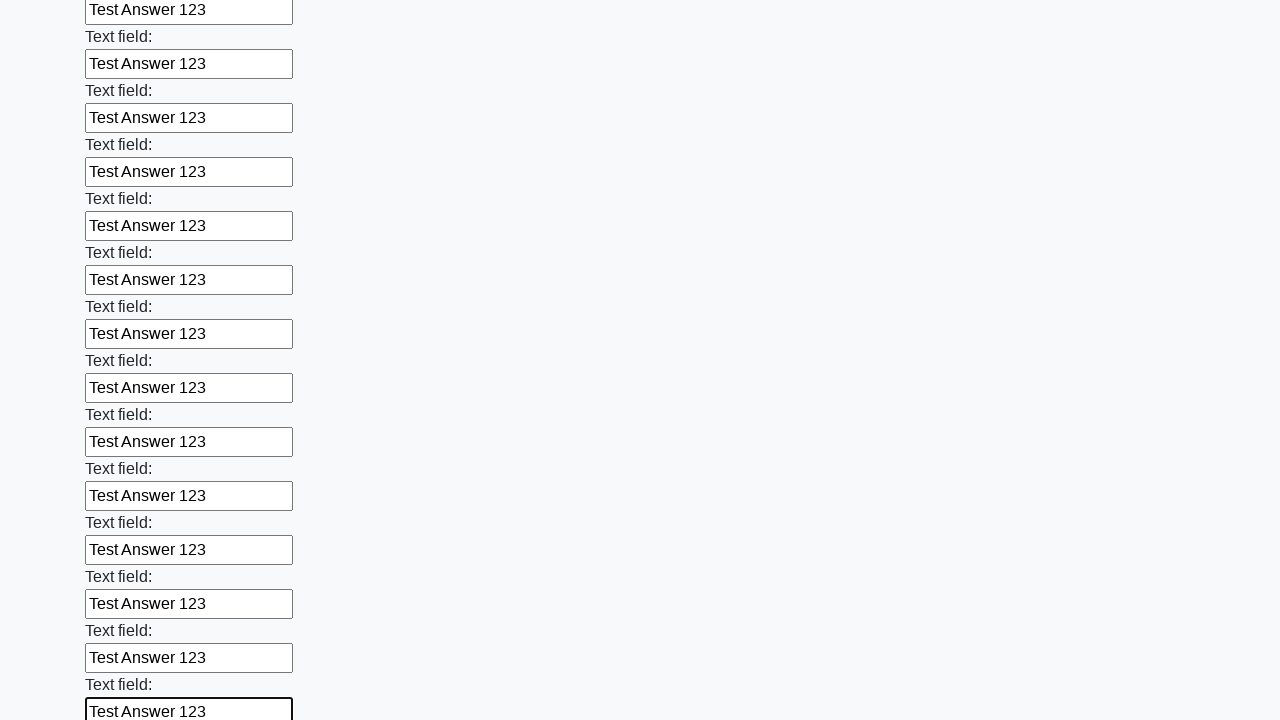

Filled input field with 'Test Answer 123' on input >> nth=44
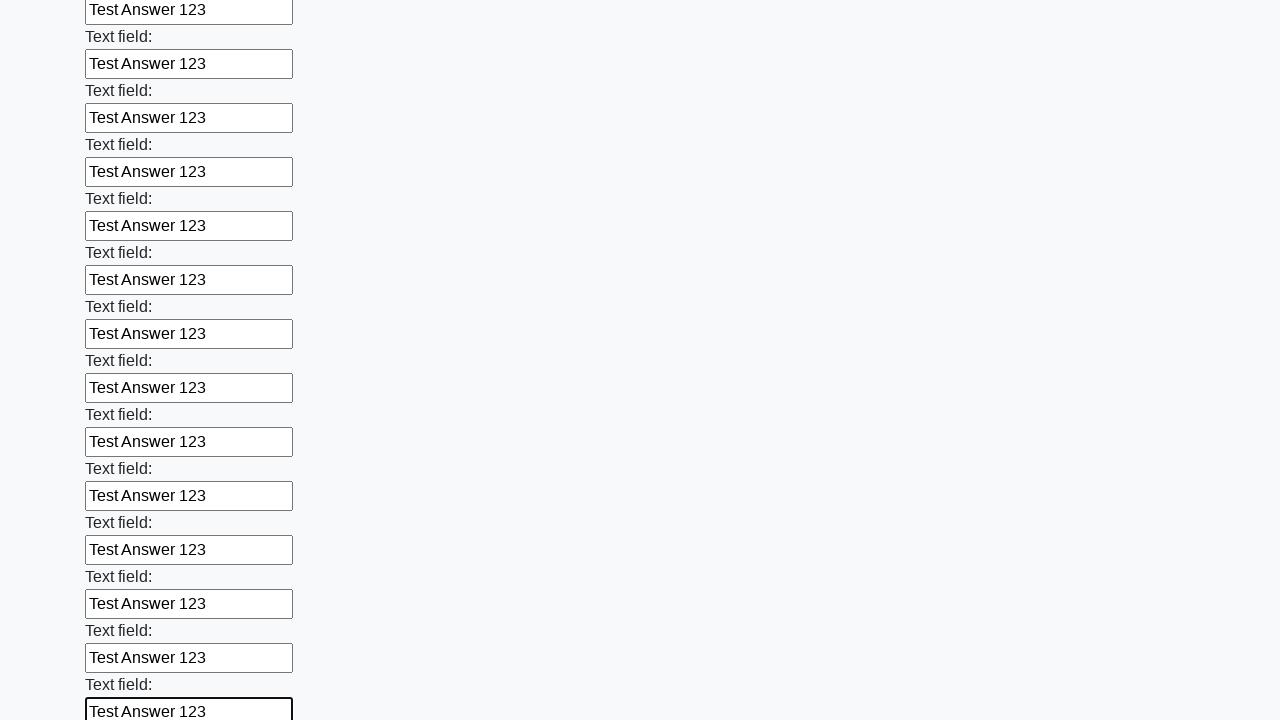

Filled input field with 'Test Answer 123' on input >> nth=45
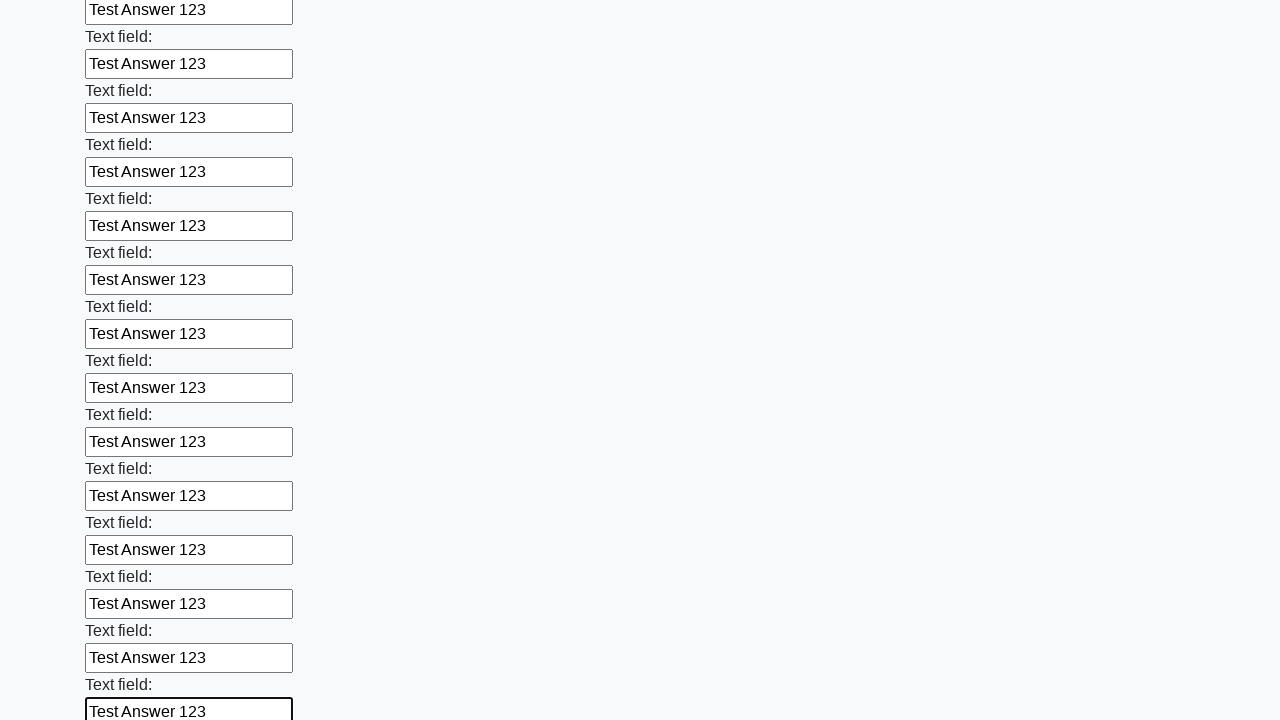

Filled input field with 'Test Answer 123' on input >> nth=46
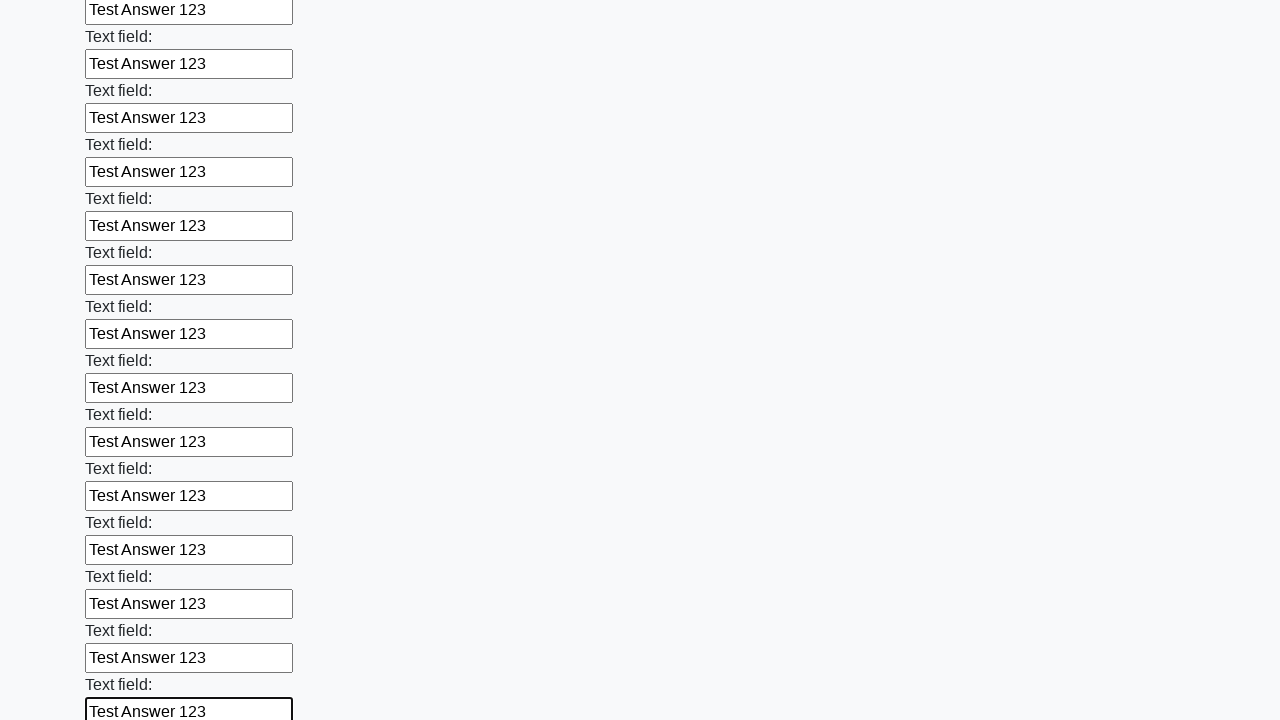

Filled input field with 'Test Answer 123' on input >> nth=47
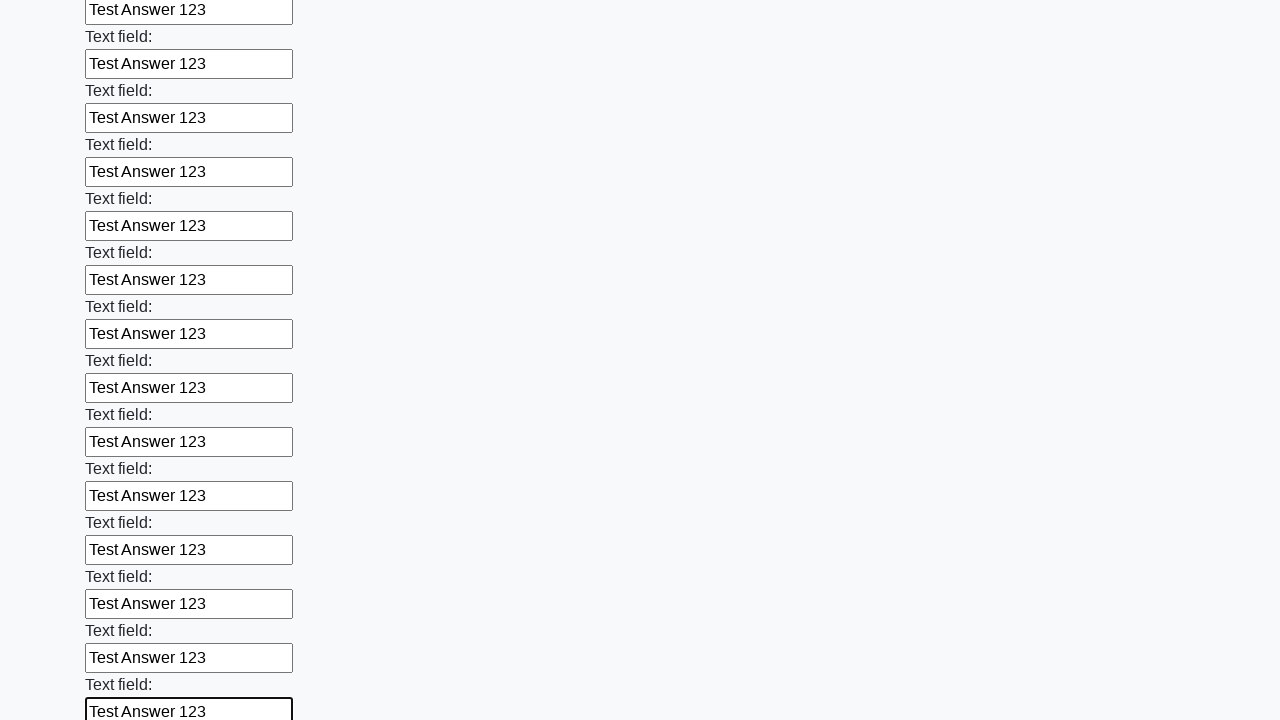

Filled input field with 'Test Answer 123' on input >> nth=48
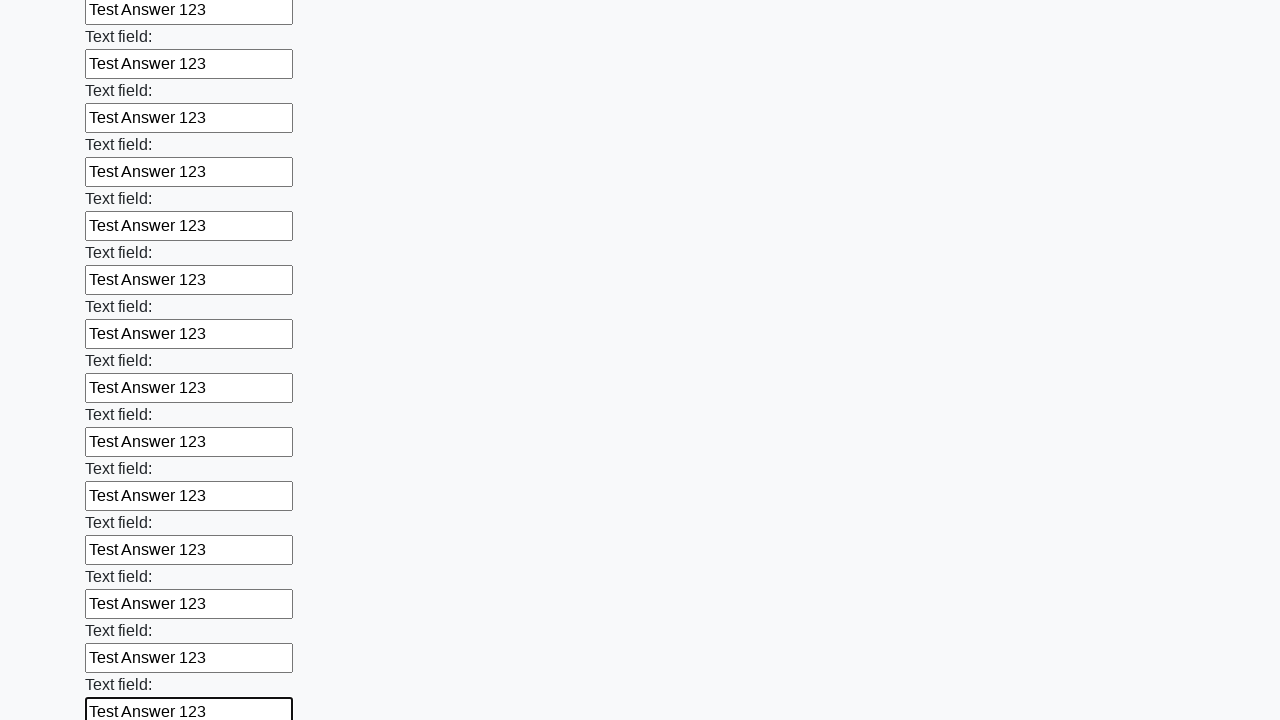

Filled input field with 'Test Answer 123' on input >> nth=49
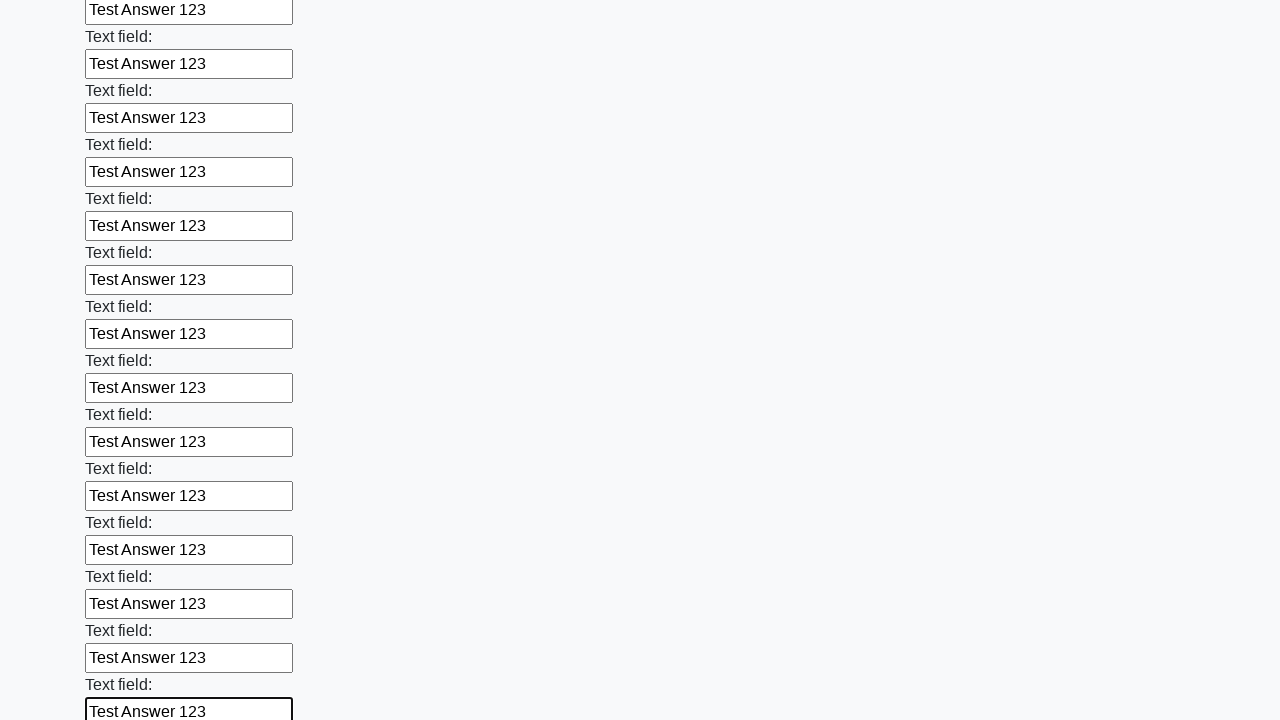

Filled input field with 'Test Answer 123' on input >> nth=50
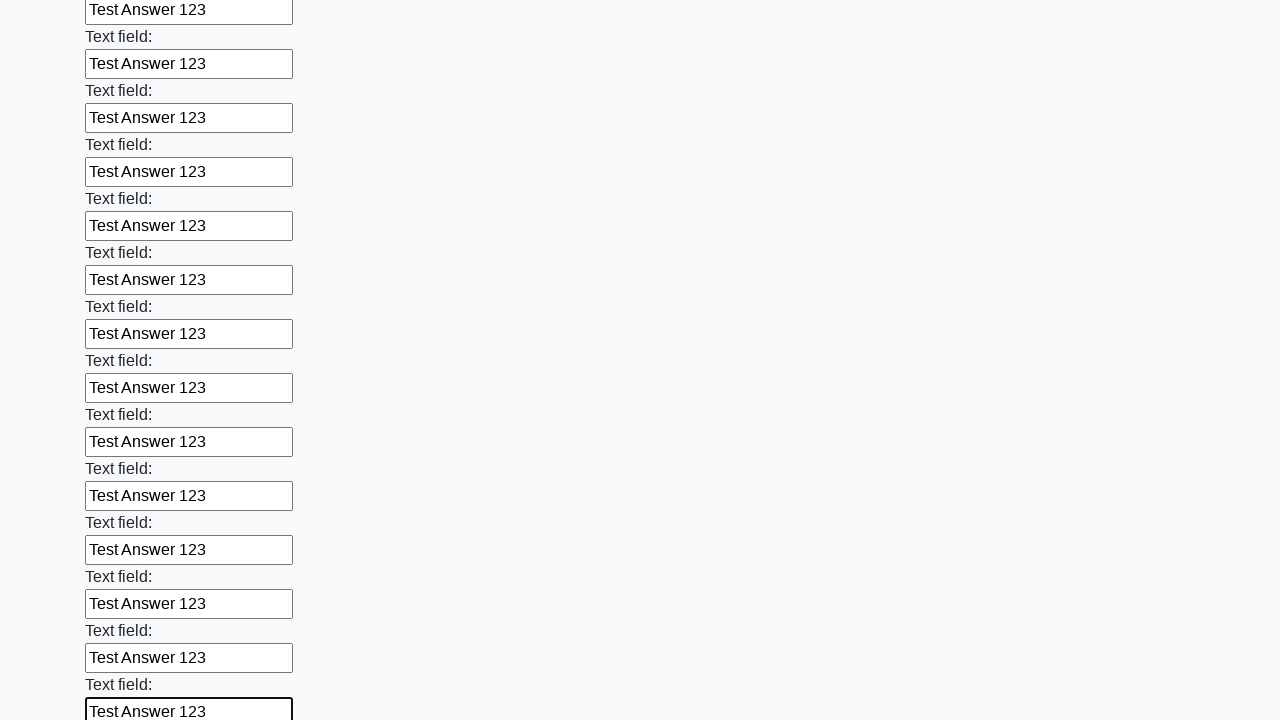

Filled input field with 'Test Answer 123' on input >> nth=51
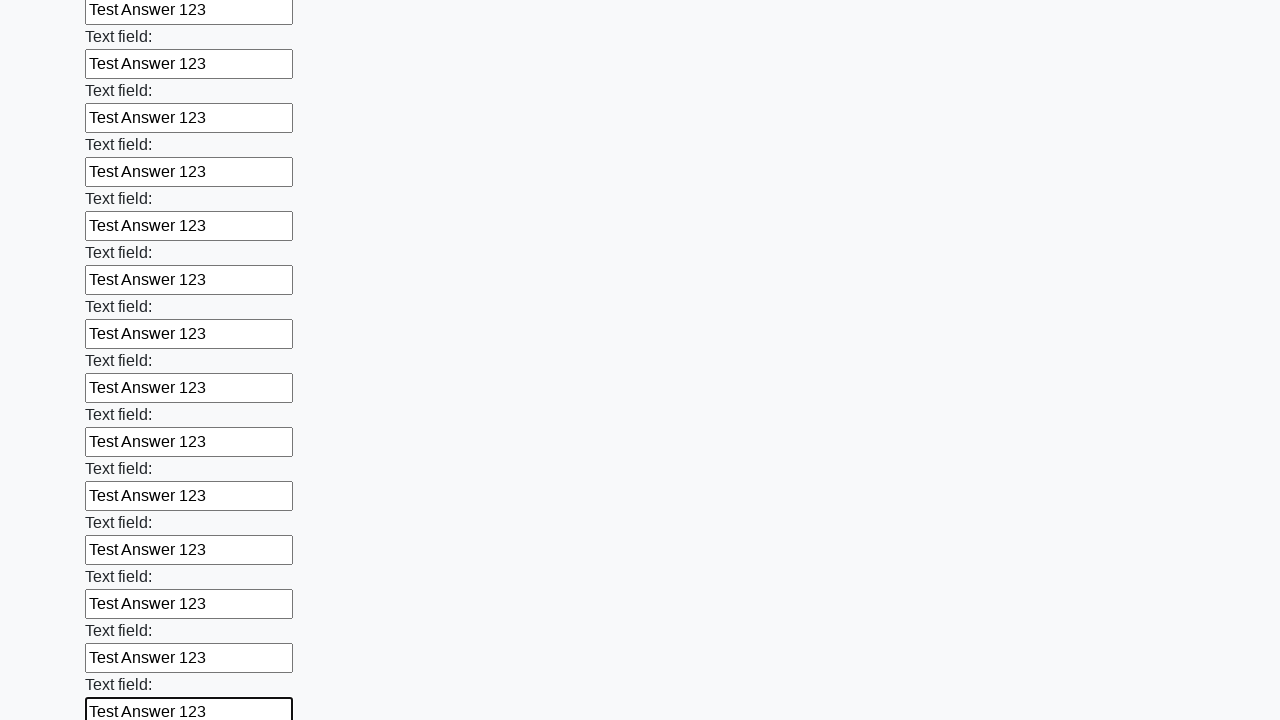

Filled input field with 'Test Answer 123' on input >> nth=52
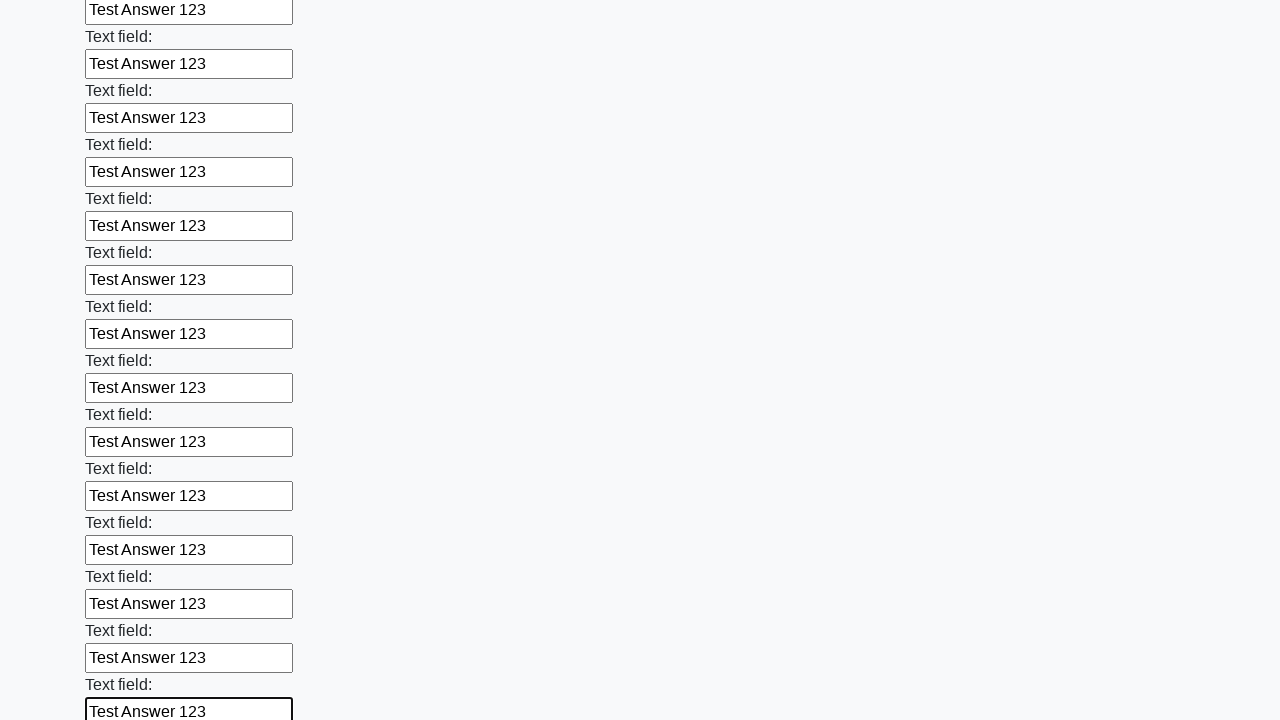

Filled input field with 'Test Answer 123' on input >> nth=53
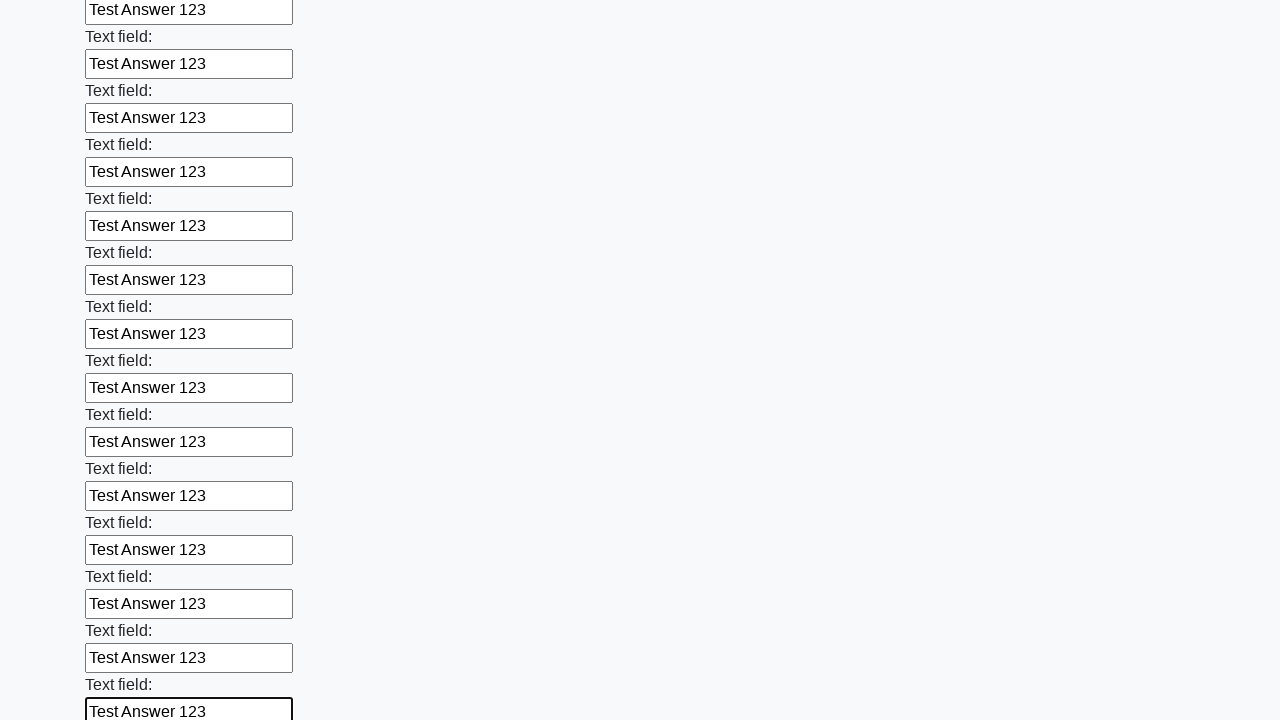

Filled input field with 'Test Answer 123' on input >> nth=54
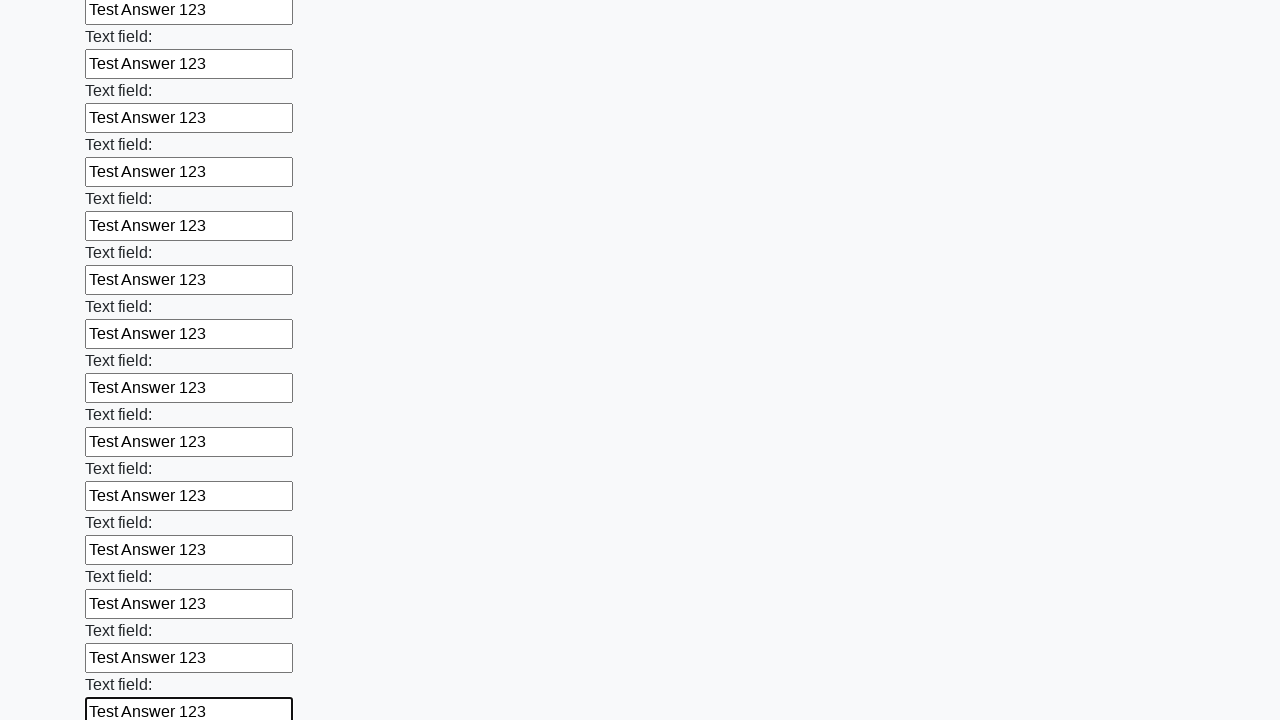

Filled input field with 'Test Answer 123' on input >> nth=55
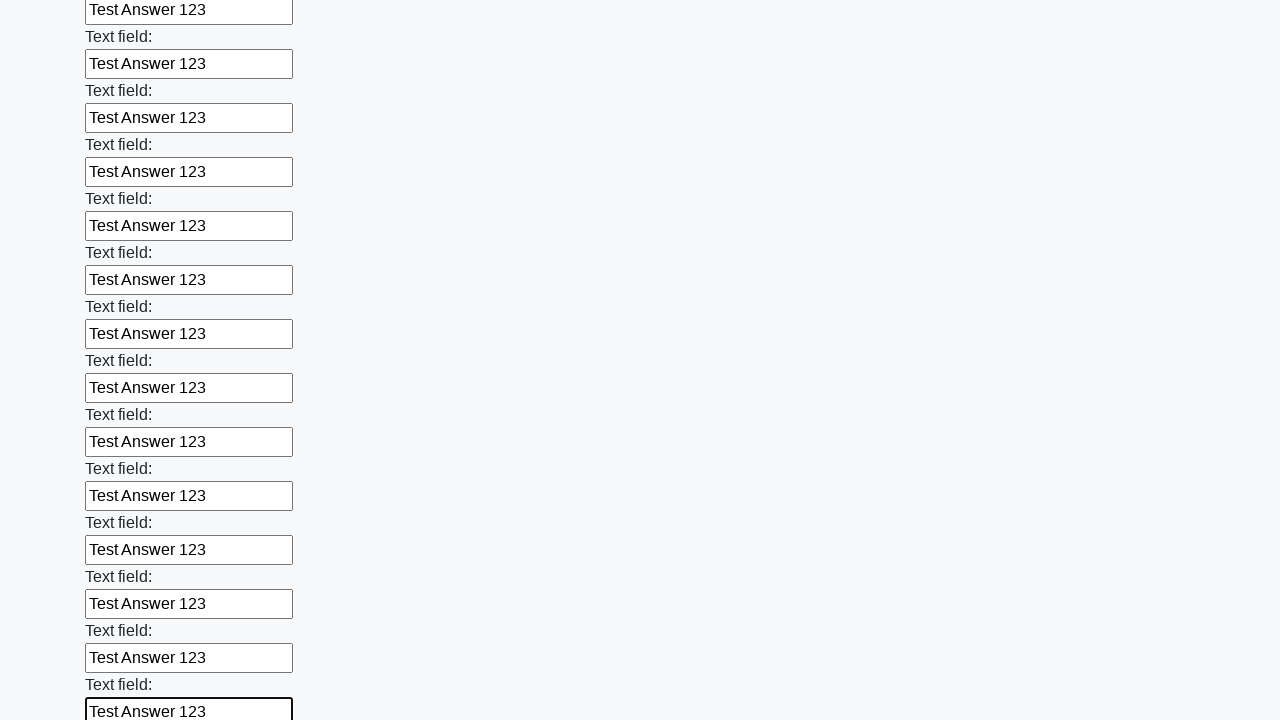

Filled input field with 'Test Answer 123' on input >> nth=56
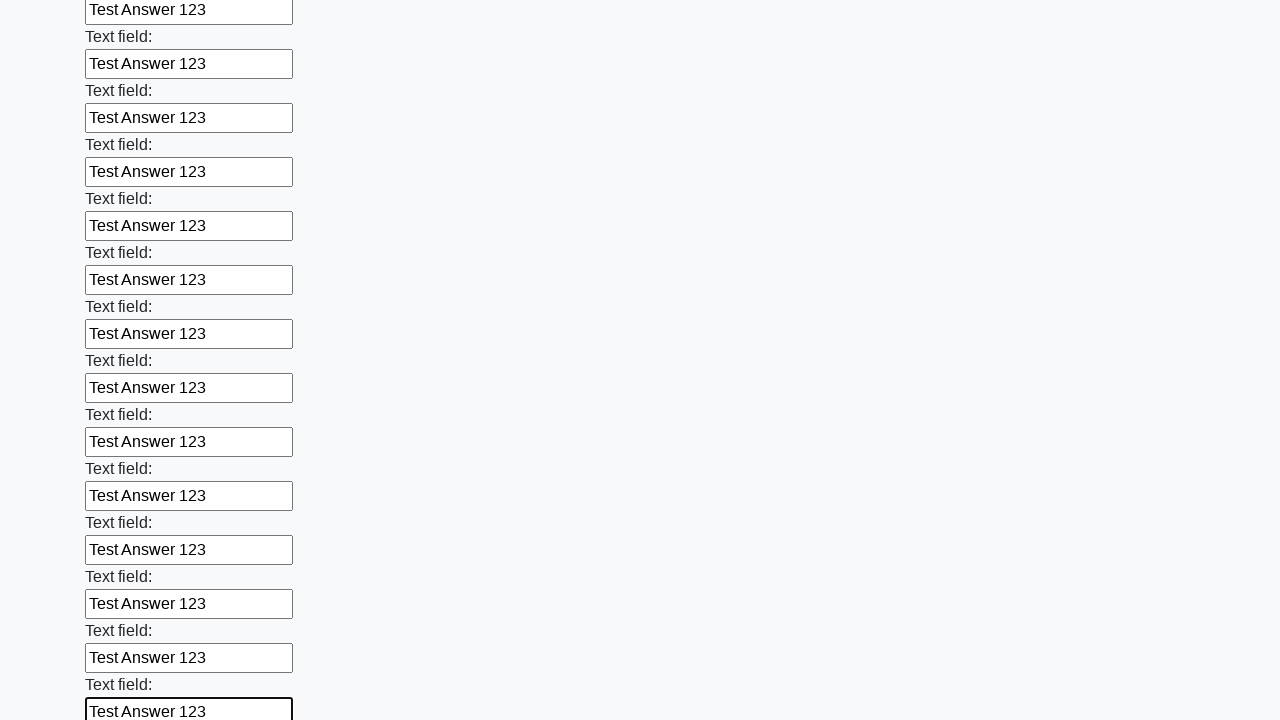

Filled input field with 'Test Answer 123' on input >> nth=57
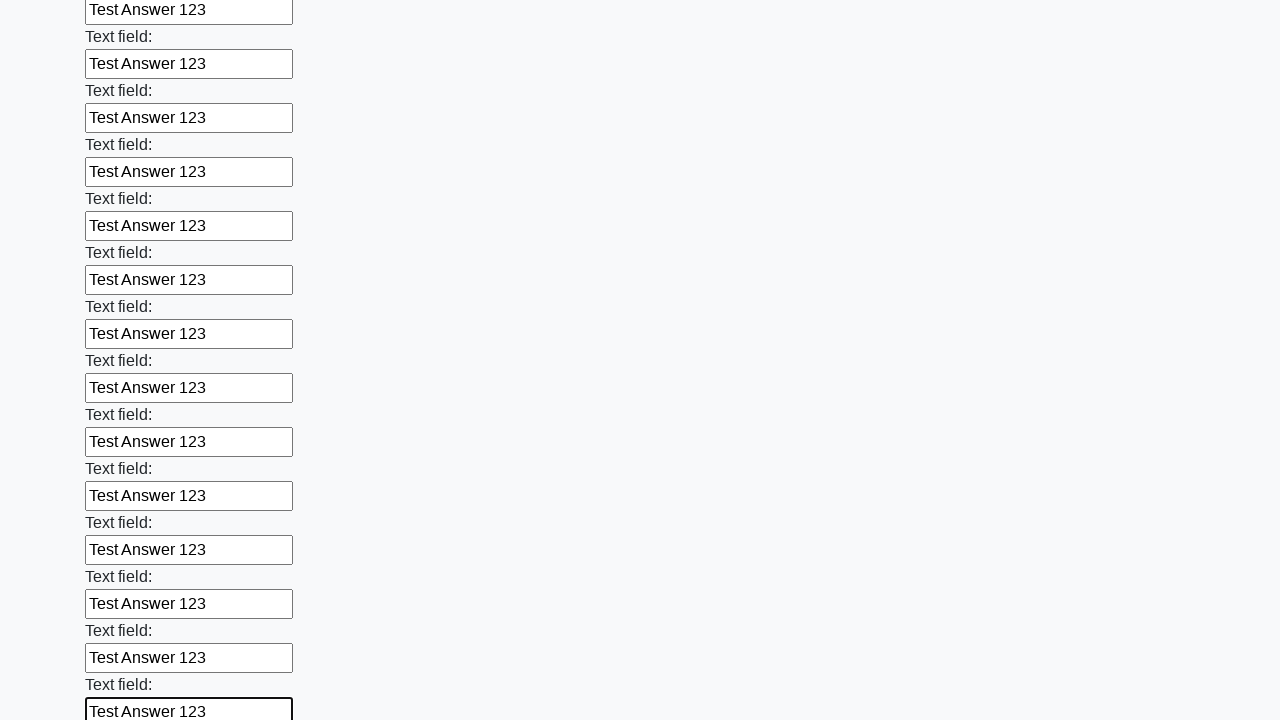

Filled input field with 'Test Answer 123' on input >> nth=58
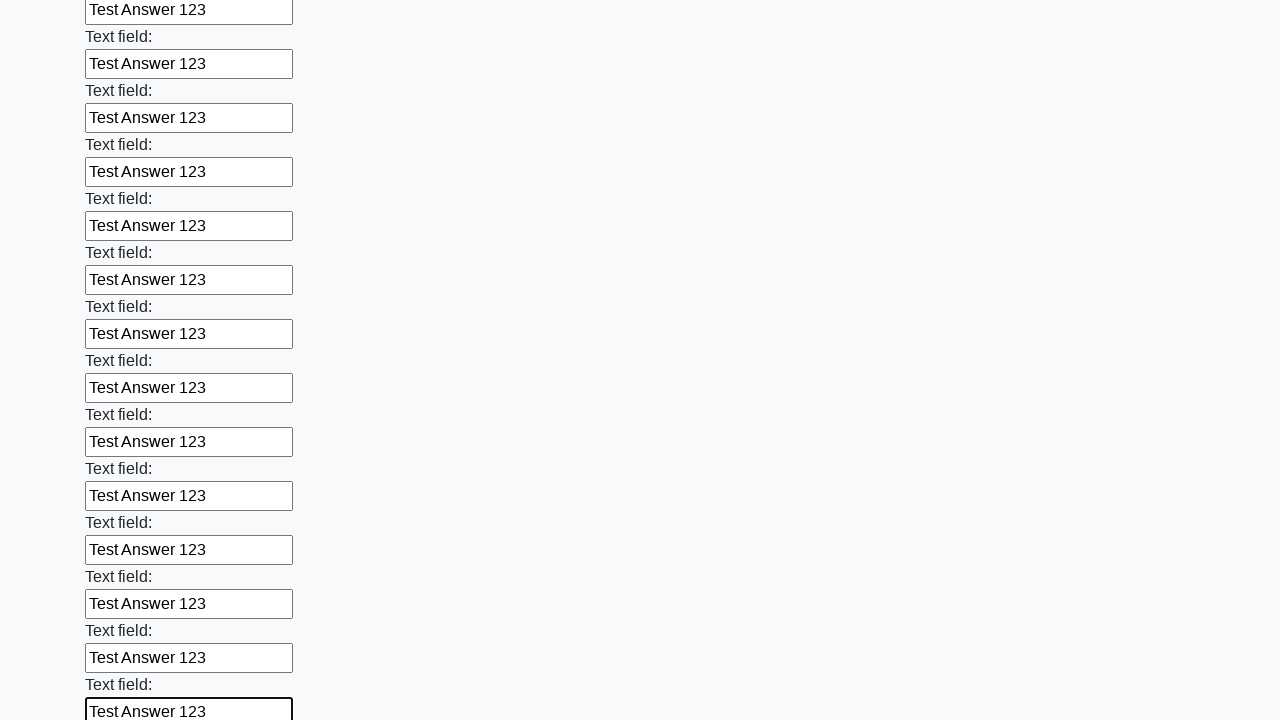

Filled input field with 'Test Answer 123' on input >> nth=59
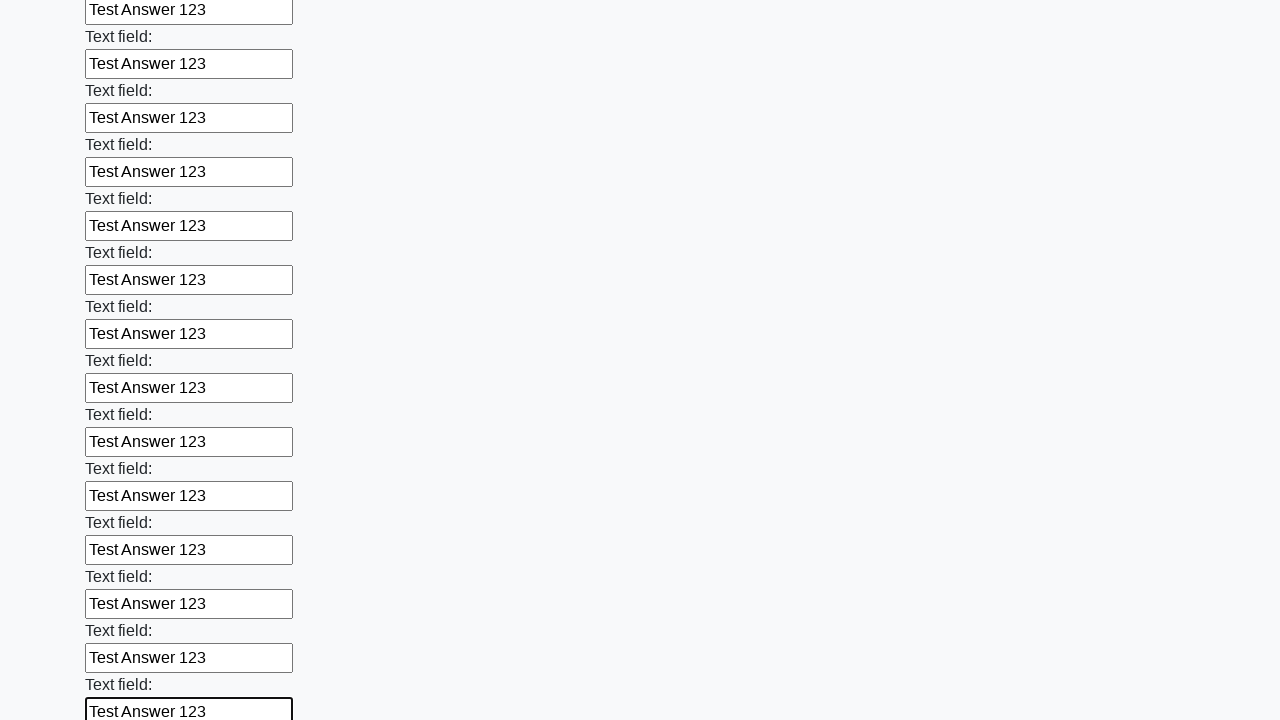

Filled input field with 'Test Answer 123' on input >> nth=60
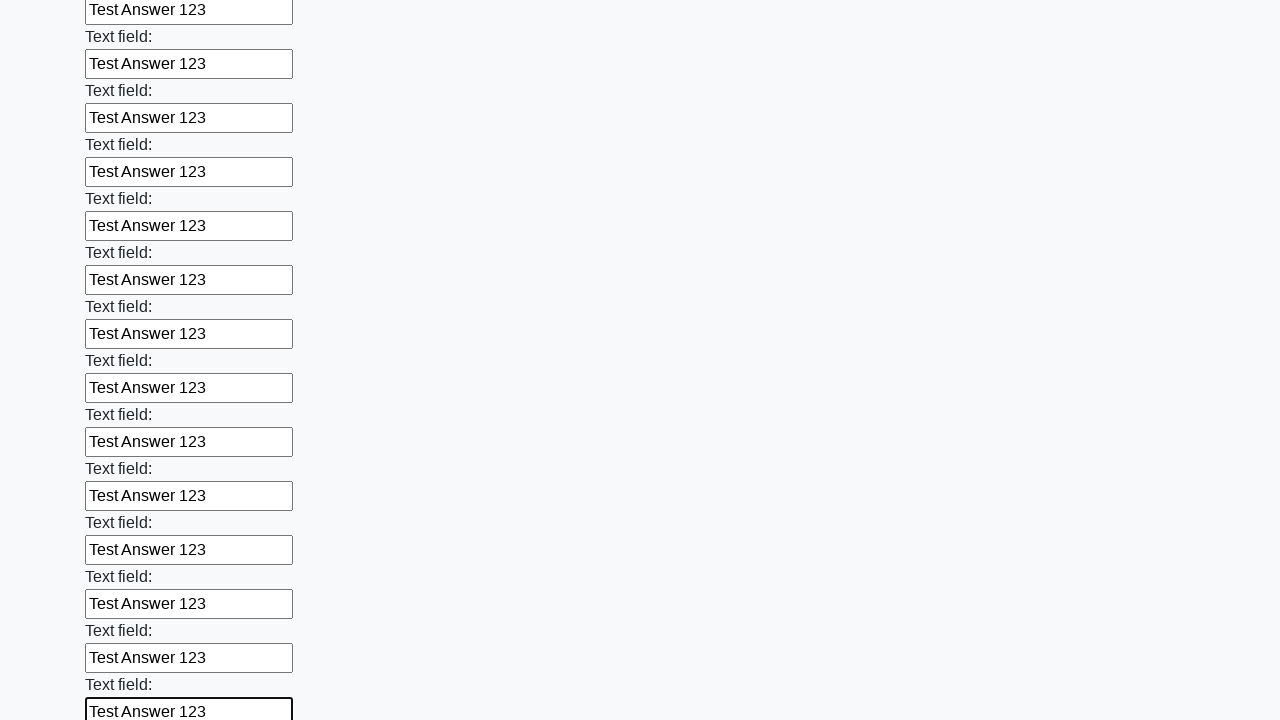

Filled input field with 'Test Answer 123' on input >> nth=61
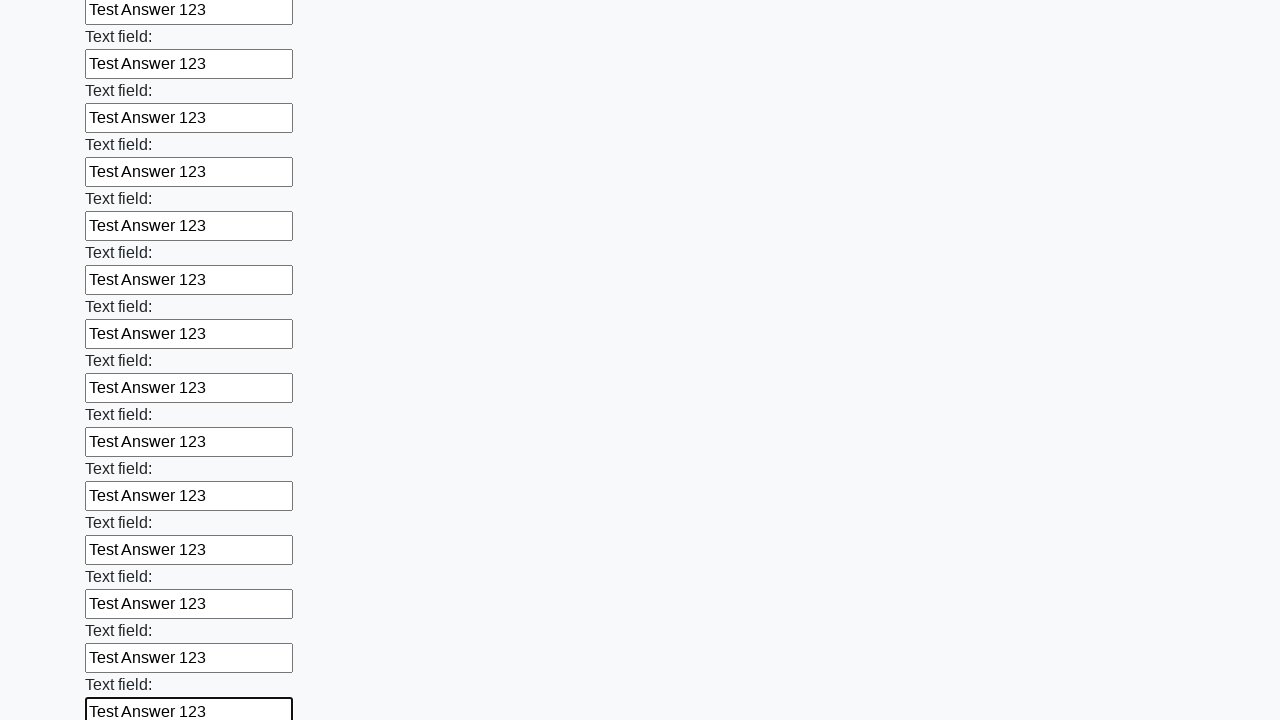

Filled input field with 'Test Answer 123' on input >> nth=62
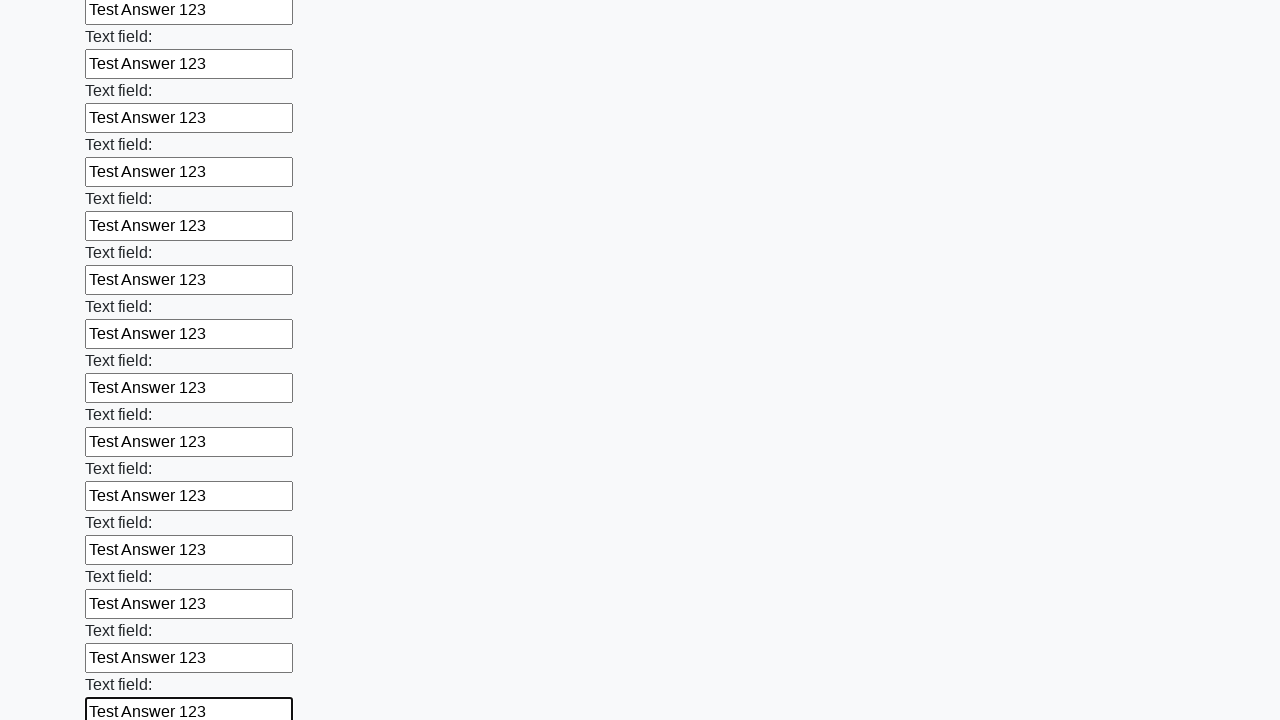

Filled input field with 'Test Answer 123' on input >> nth=63
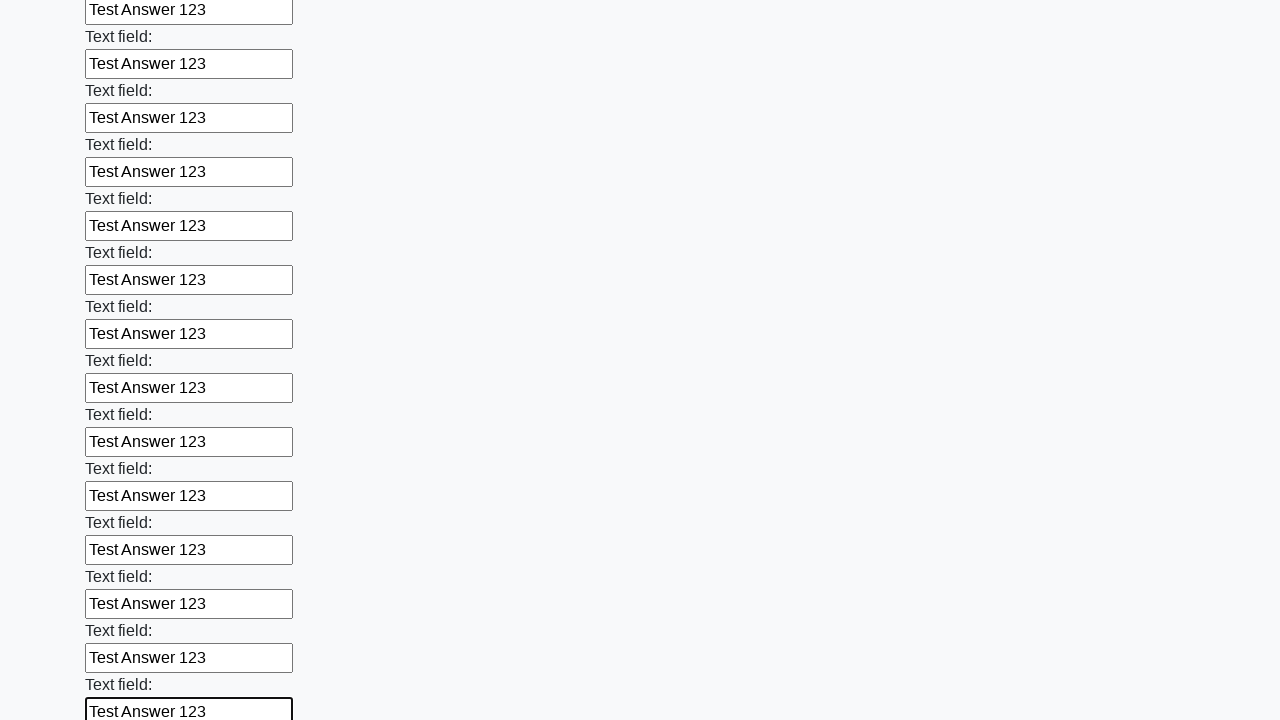

Filled input field with 'Test Answer 123' on input >> nth=64
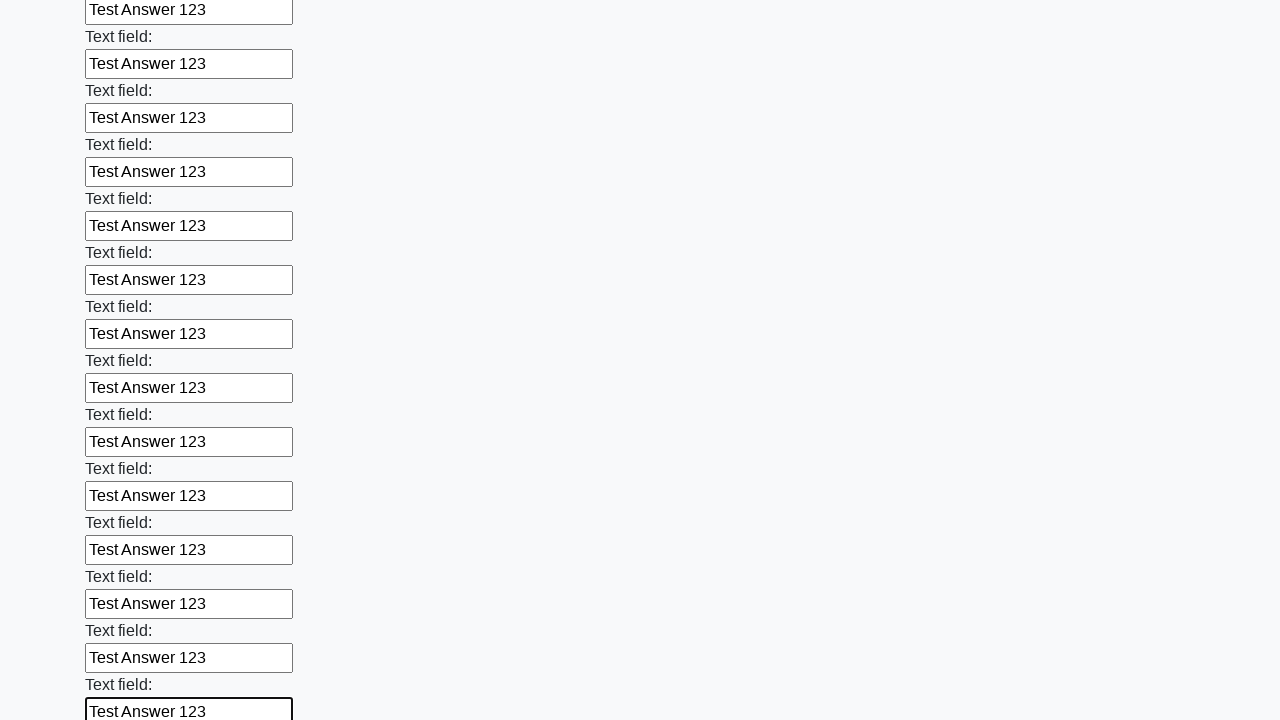

Filled input field with 'Test Answer 123' on input >> nth=65
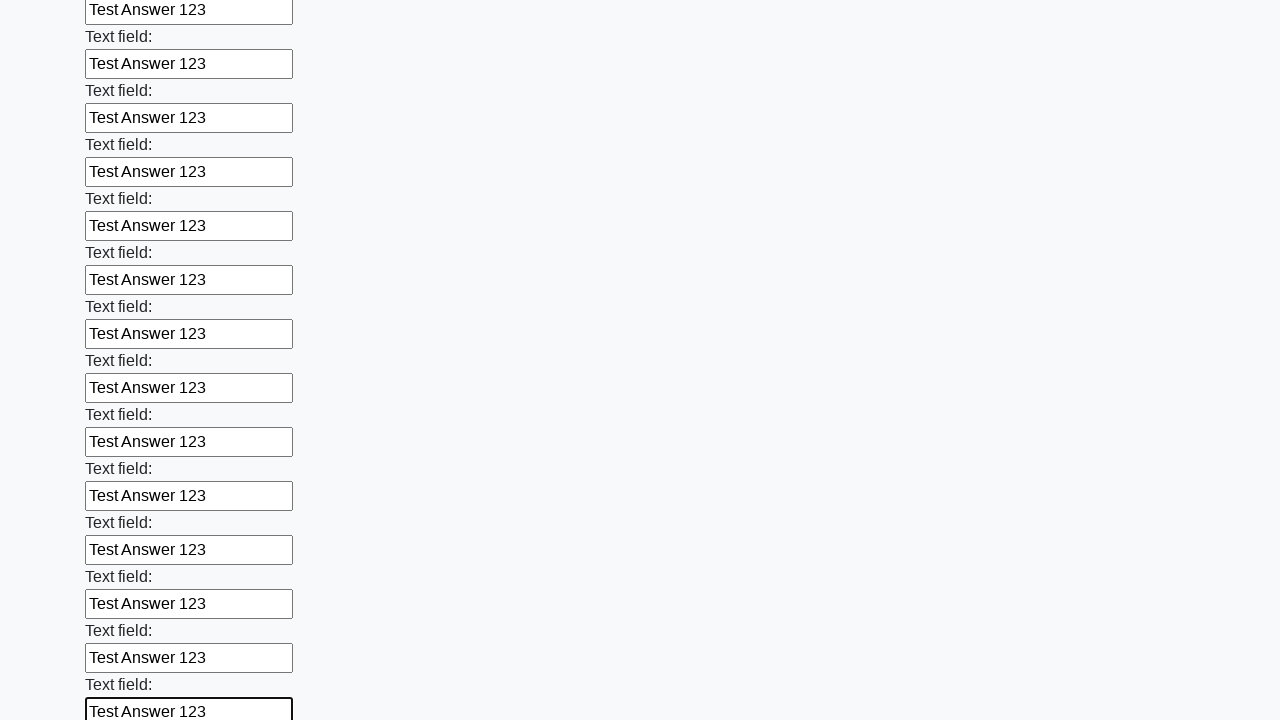

Filled input field with 'Test Answer 123' on input >> nth=66
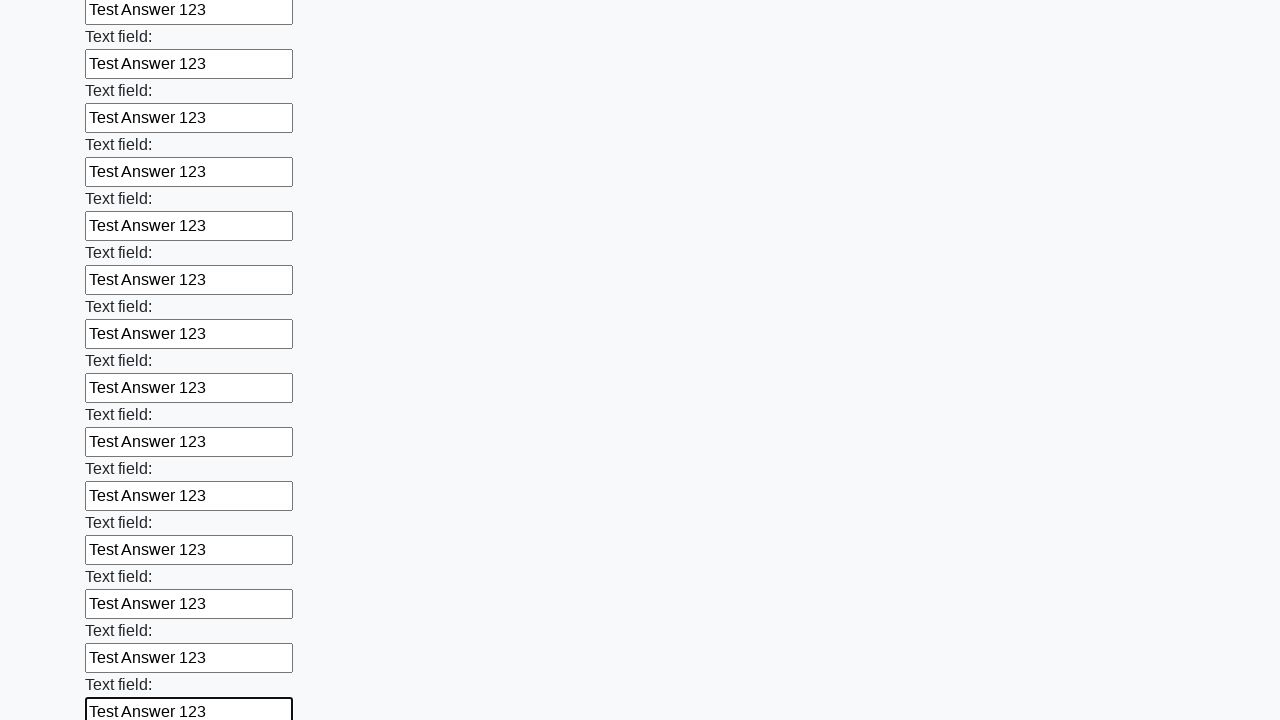

Filled input field with 'Test Answer 123' on input >> nth=67
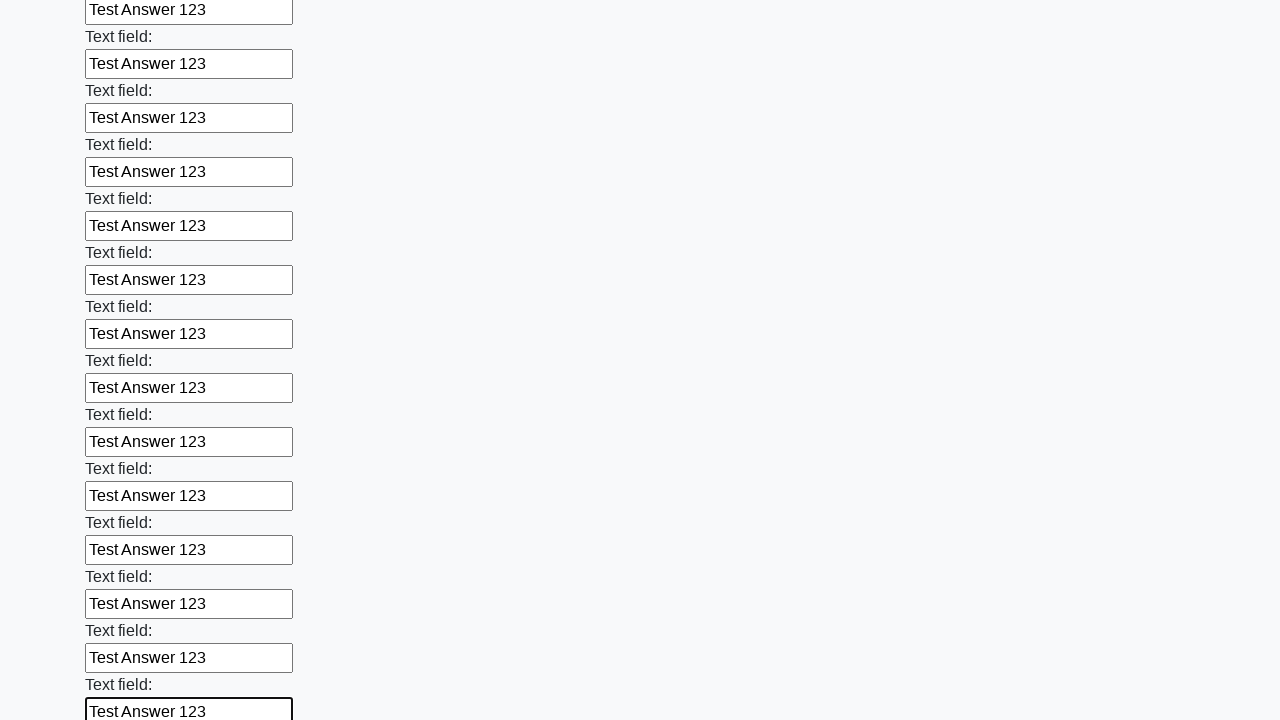

Filled input field with 'Test Answer 123' on input >> nth=68
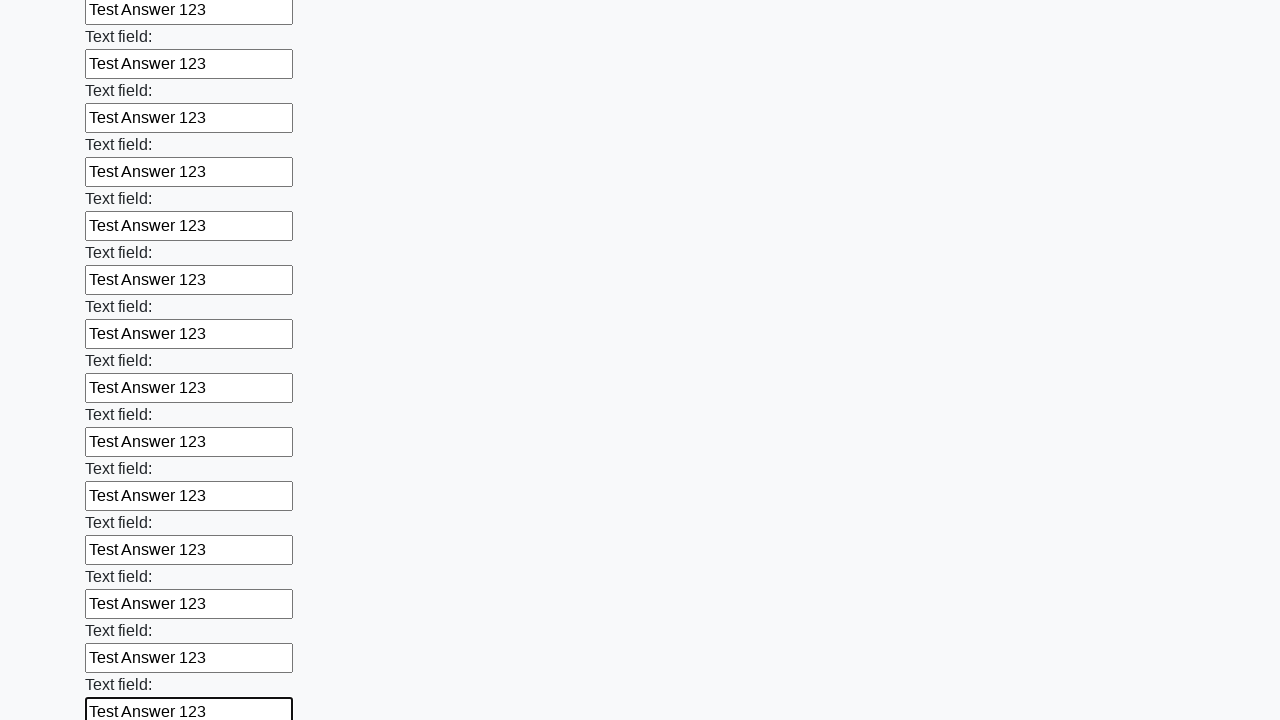

Filled input field with 'Test Answer 123' on input >> nth=69
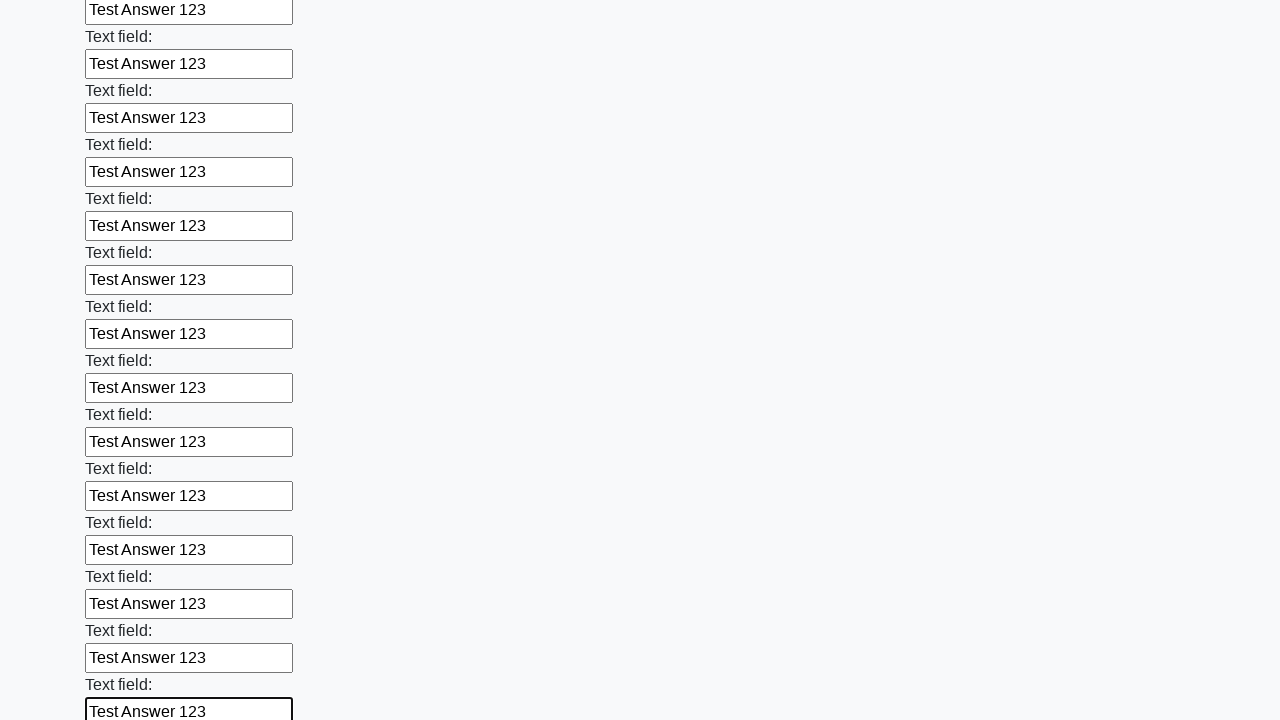

Filled input field with 'Test Answer 123' on input >> nth=70
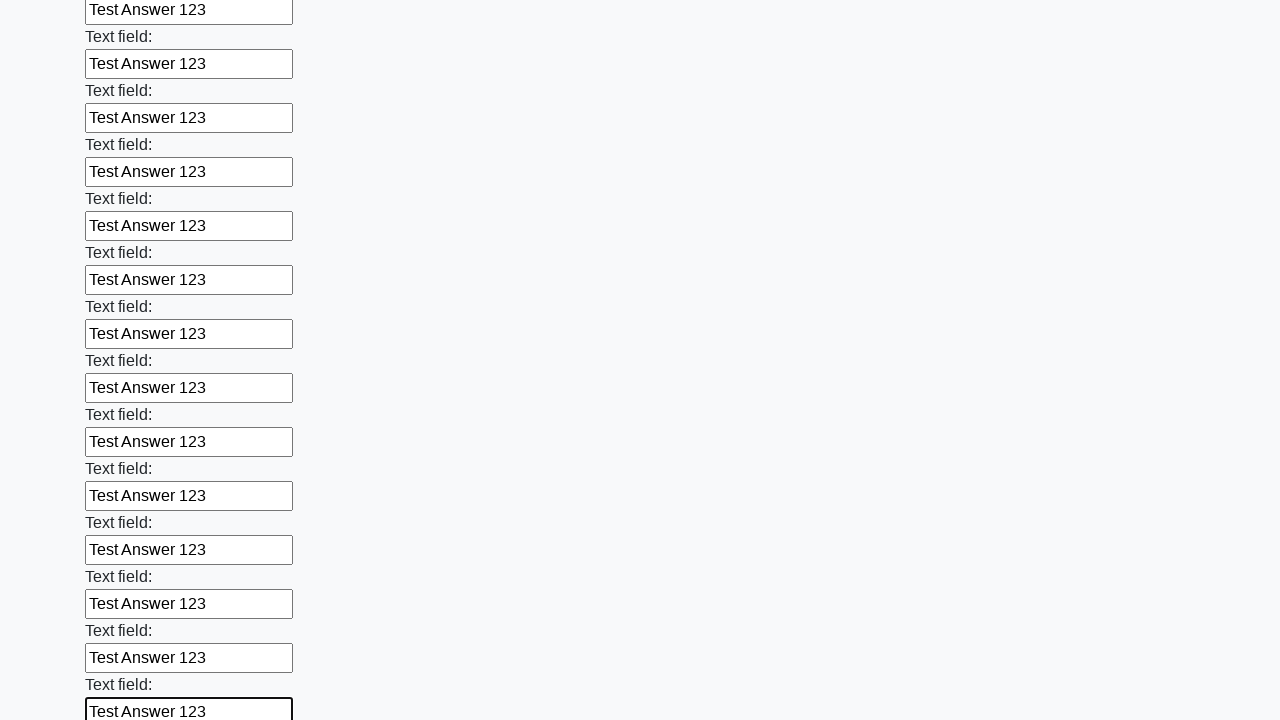

Filled input field with 'Test Answer 123' on input >> nth=71
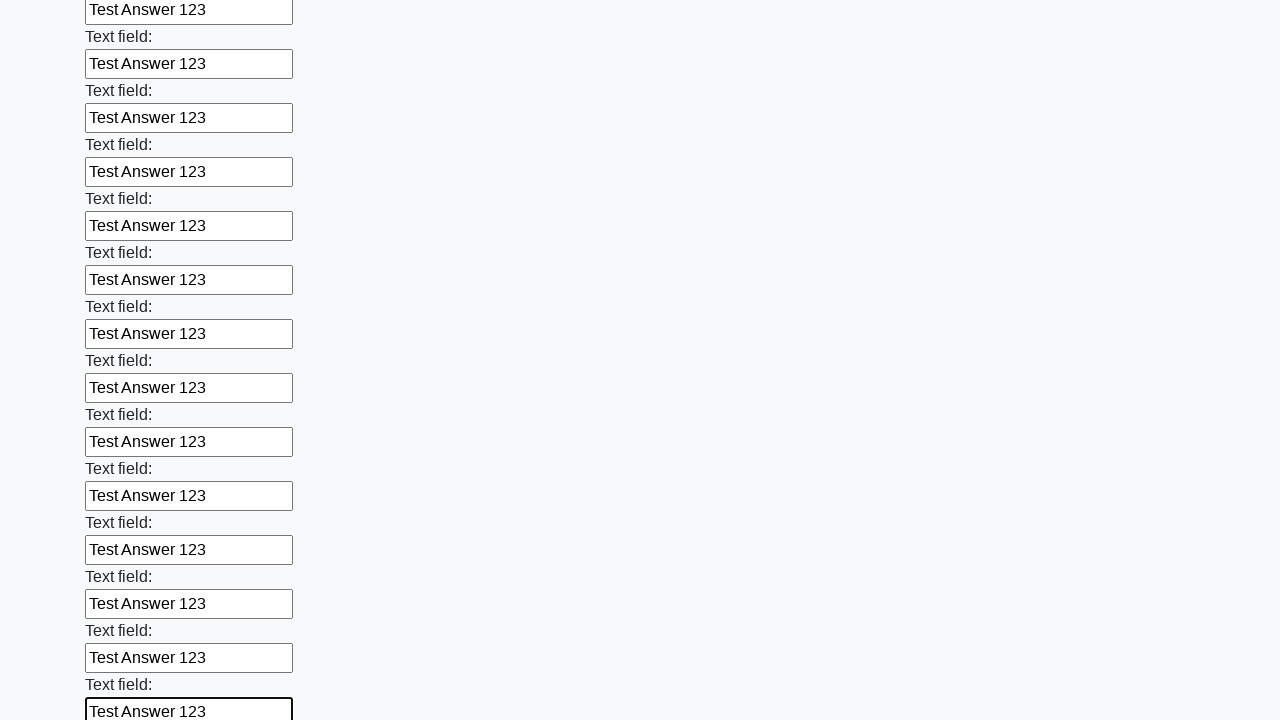

Filled input field with 'Test Answer 123' on input >> nth=72
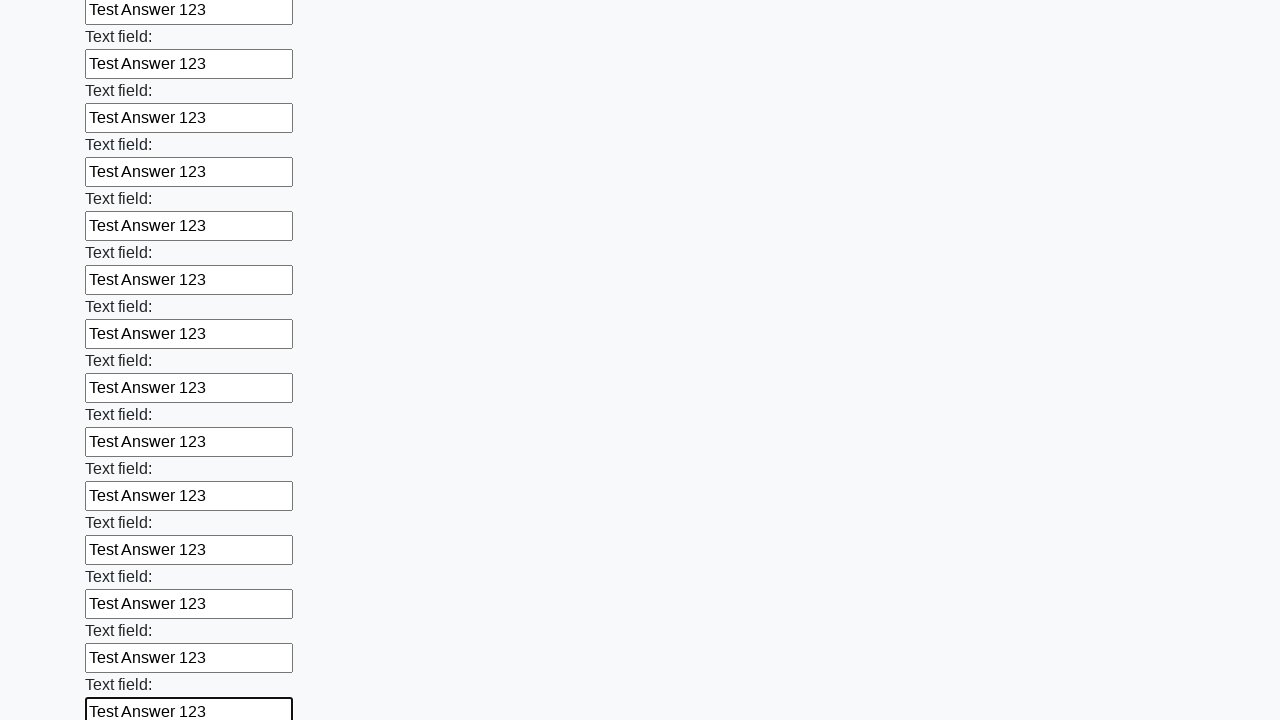

Filled input field with 'Test Answer 123' on input >> nth=73
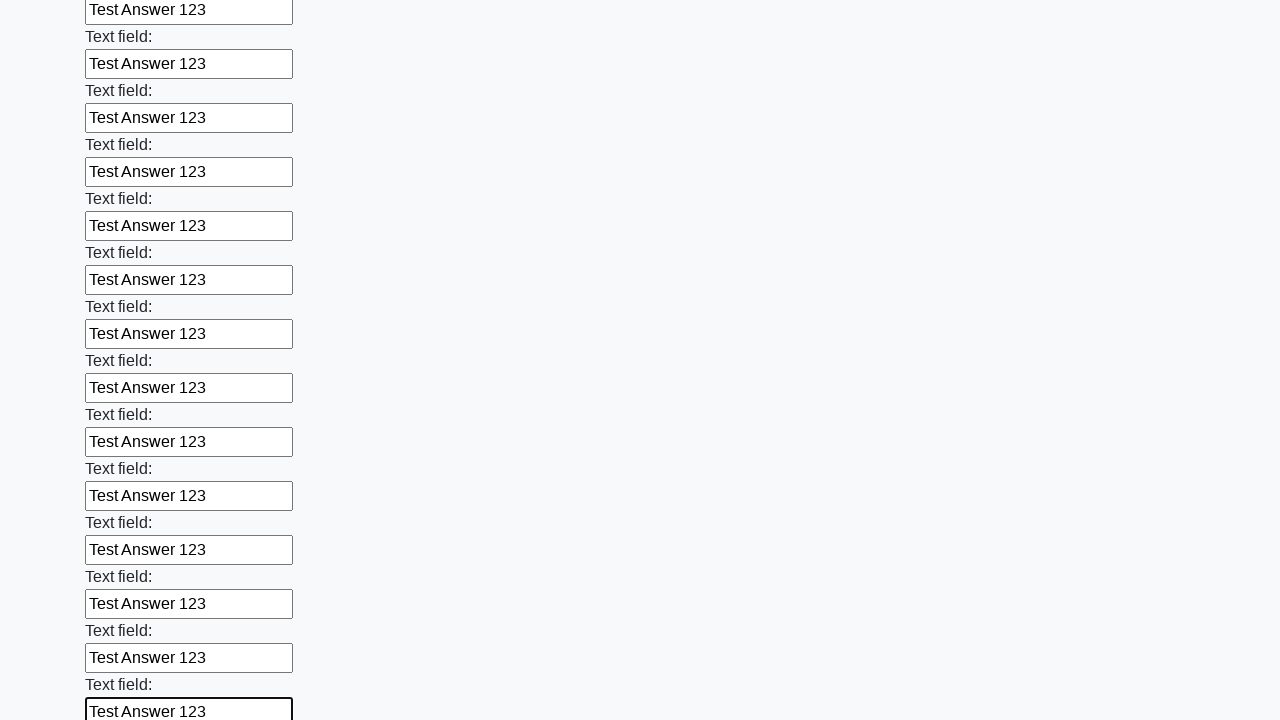

Filled input field with 'Test Answer 123' on input >> nth=74
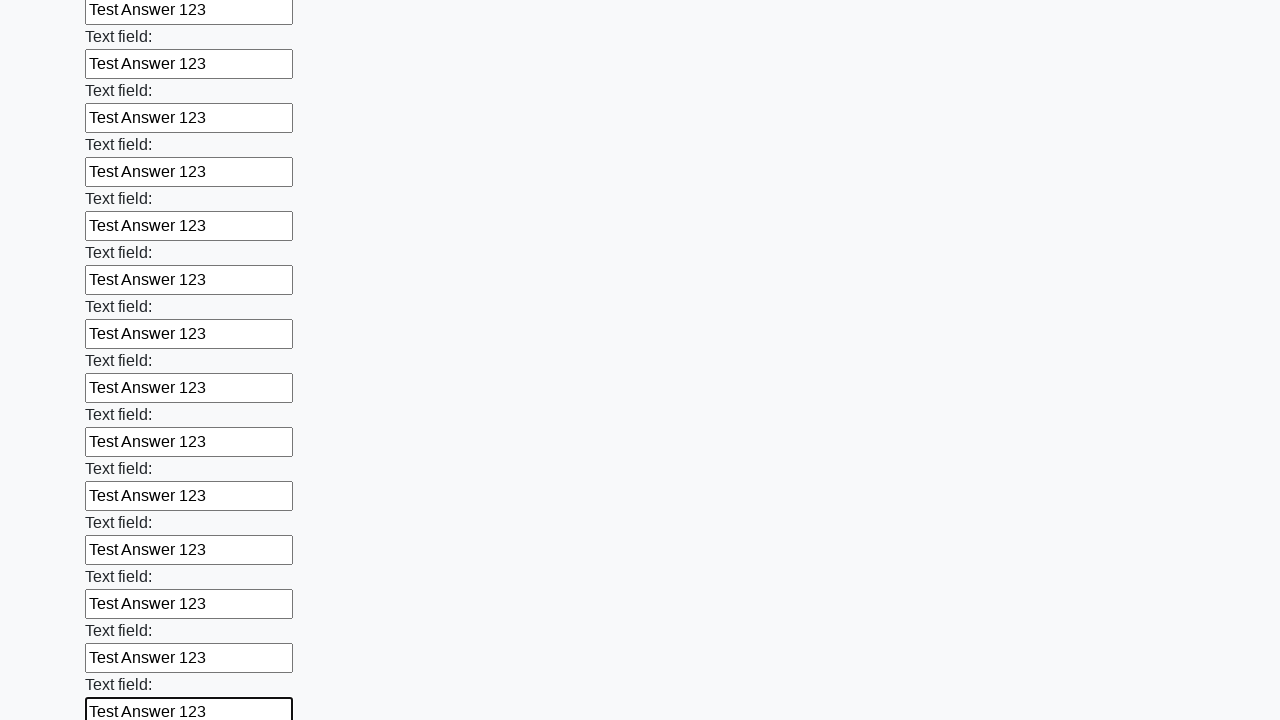

Filled input field with 'Test Answer 123' on input >> nth=75
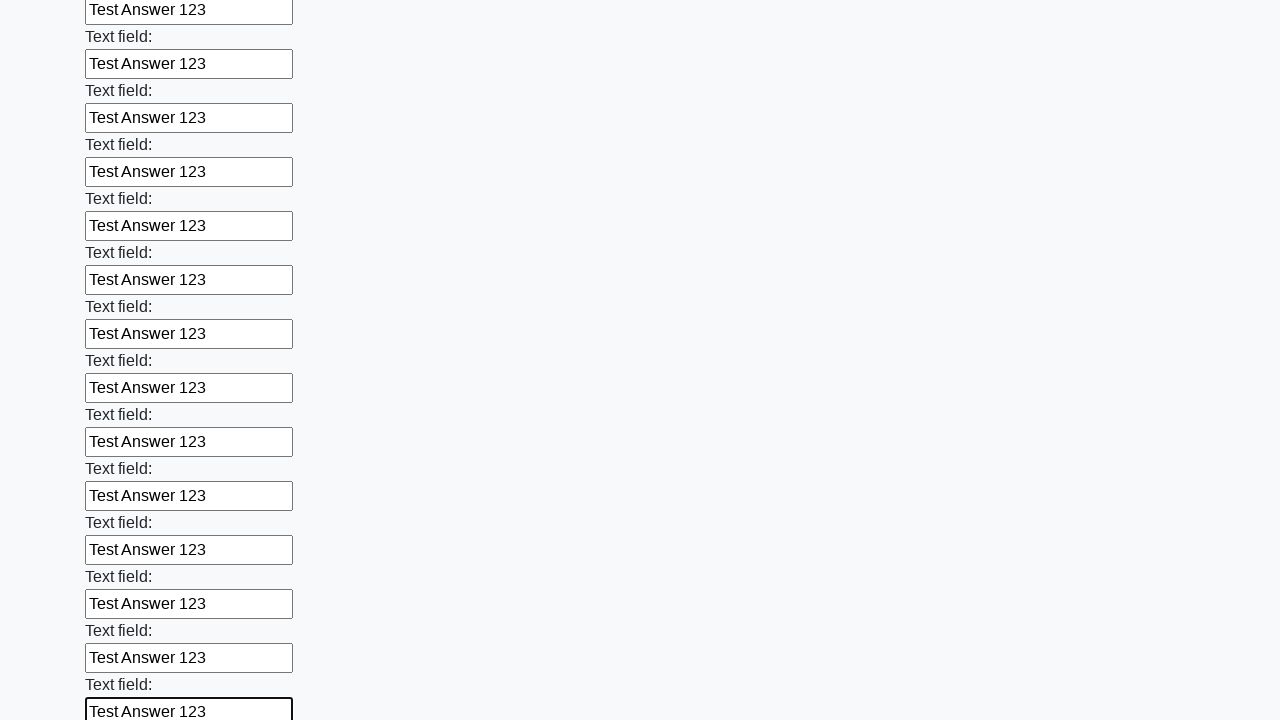

Filled input field with 'Test Answer 123' on input >> nth=76
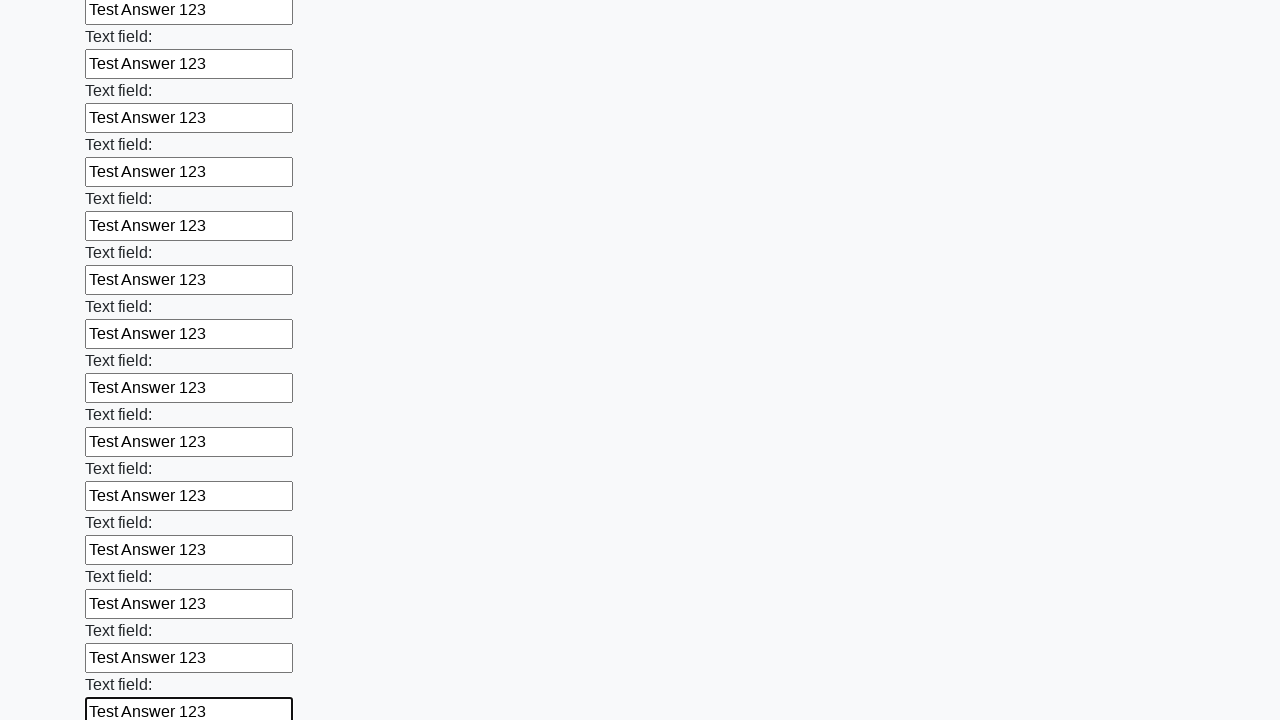

Filled input field with 'Test Answer 123' on input >> nth=77
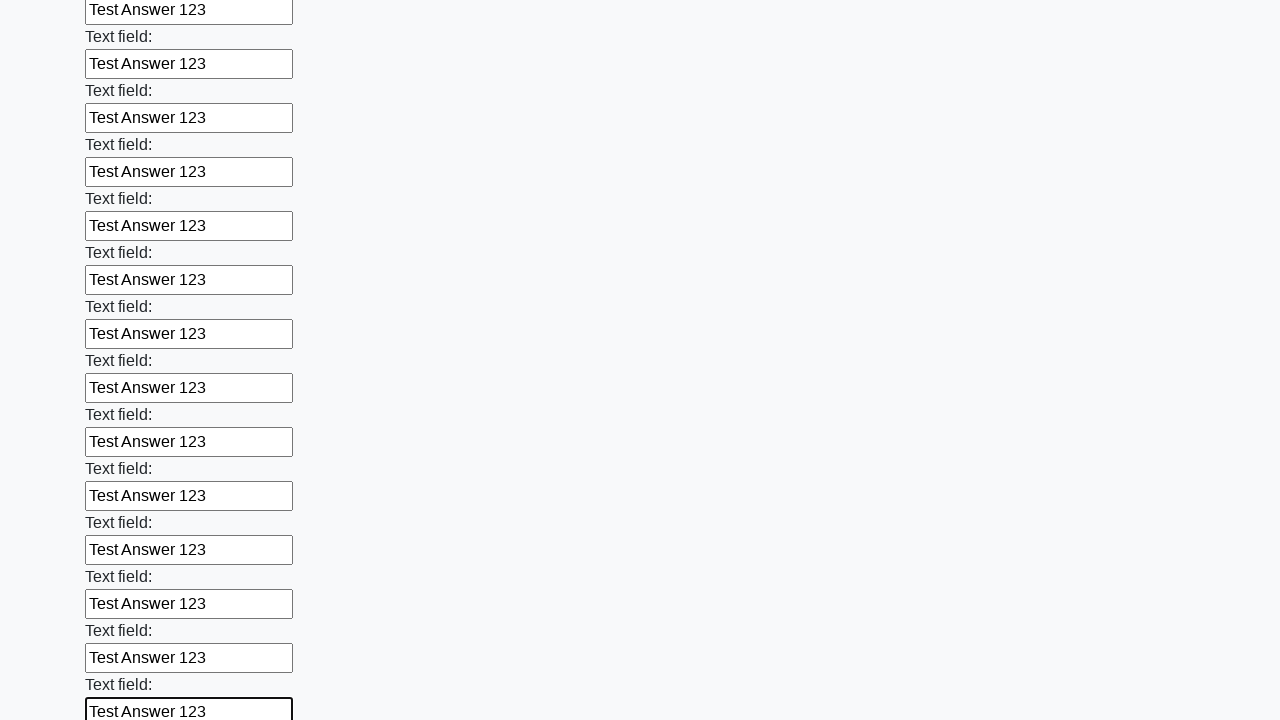

Filled input field with 'Test Answer 123' on input >> nth=78
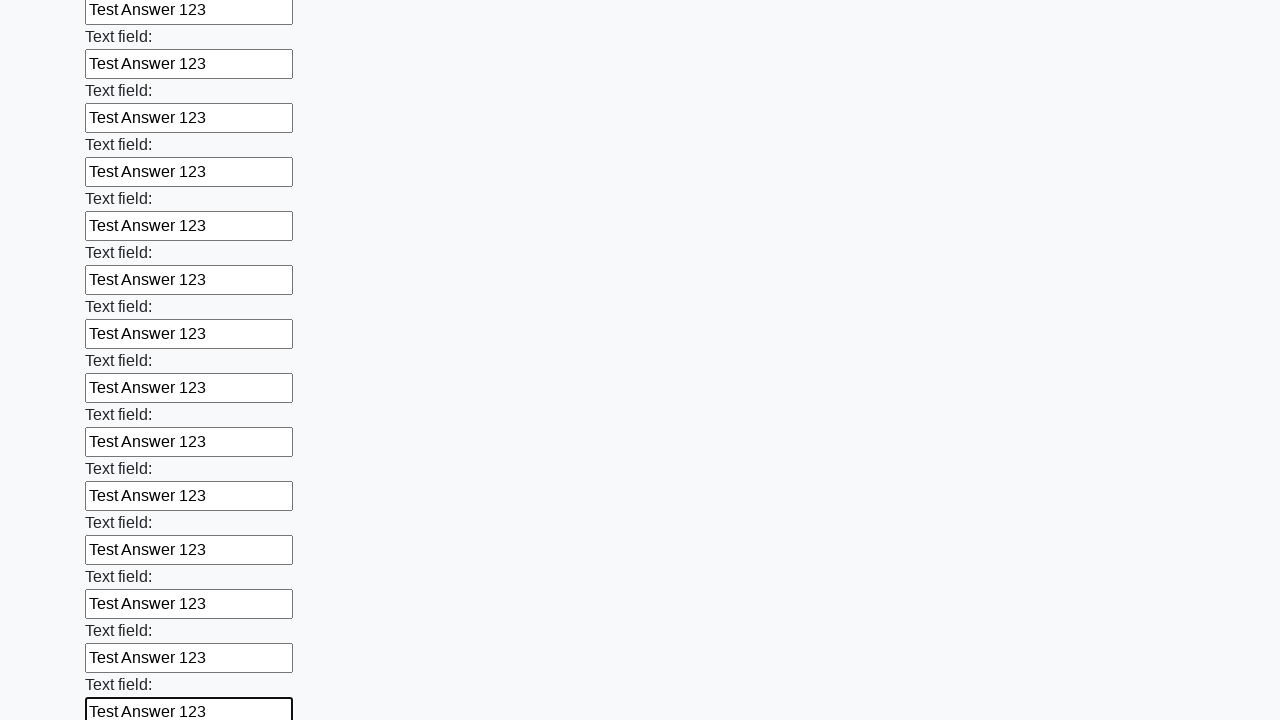

Filled input field with 'Test Answer 123' on input >> nth=79
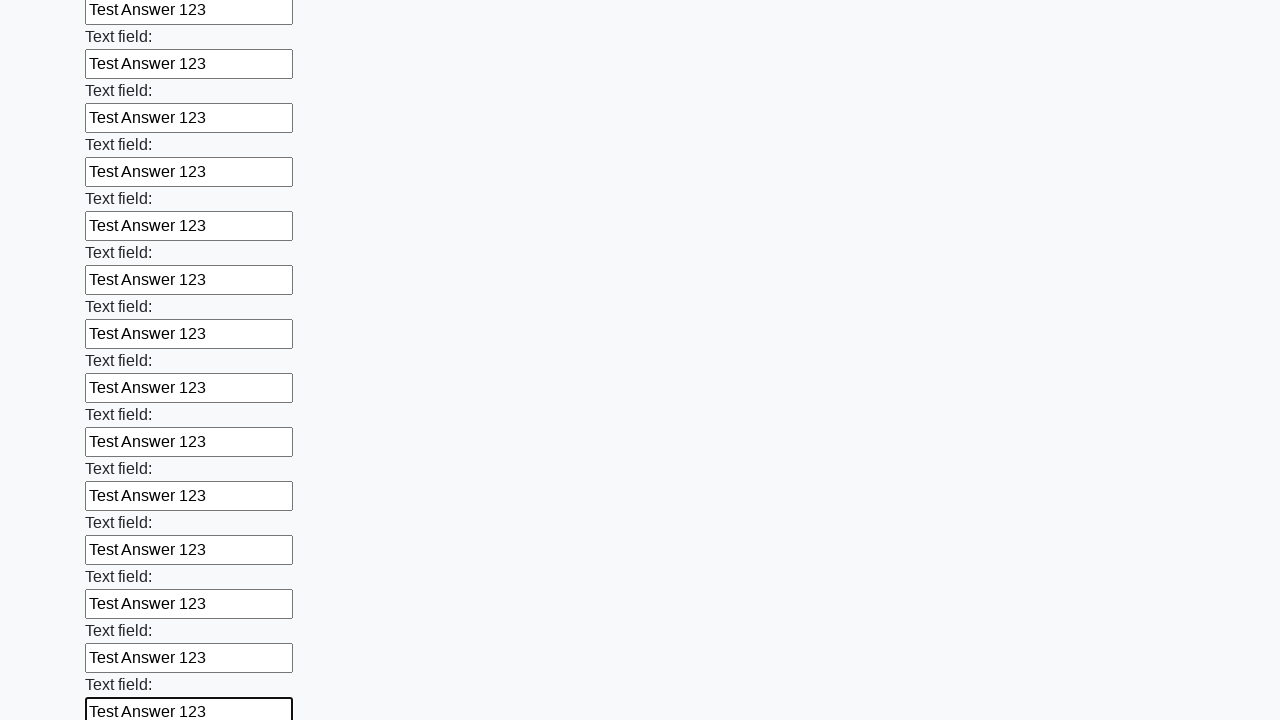

Filled input field with 'Test Answer 123' on input >> nth=80
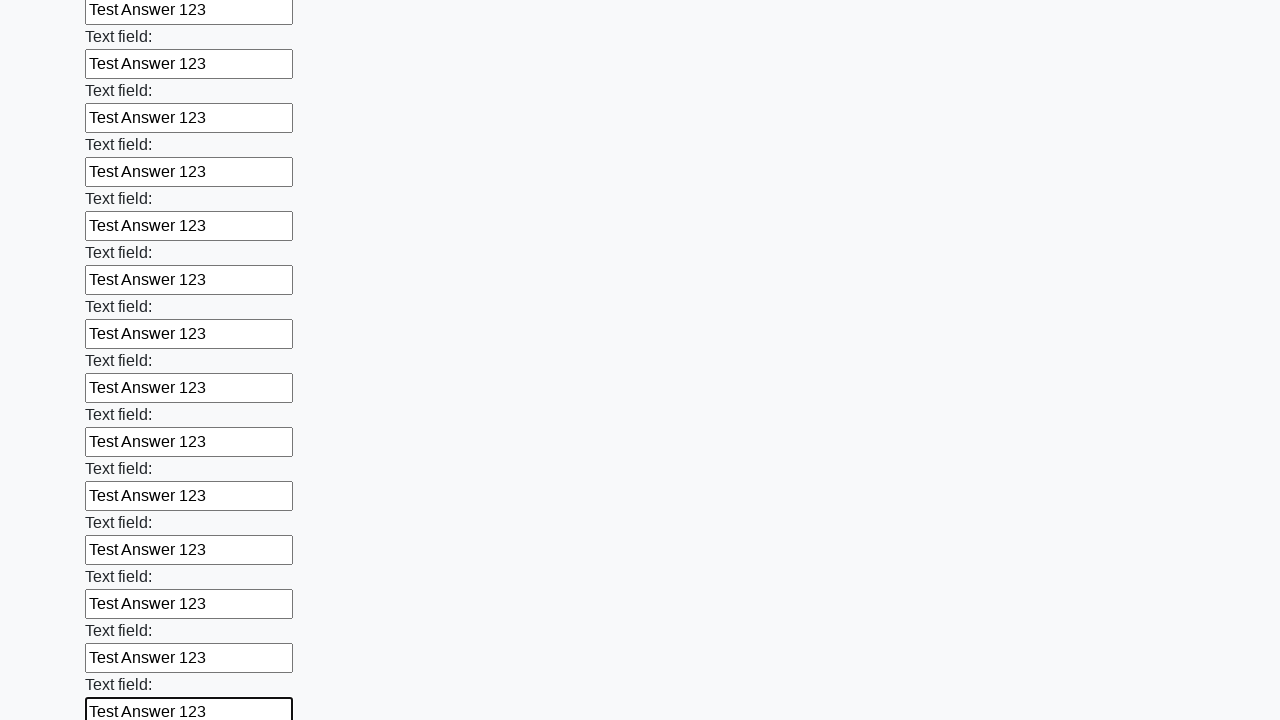

Filled input field with 'Test Answer 123' on input >> nth=81
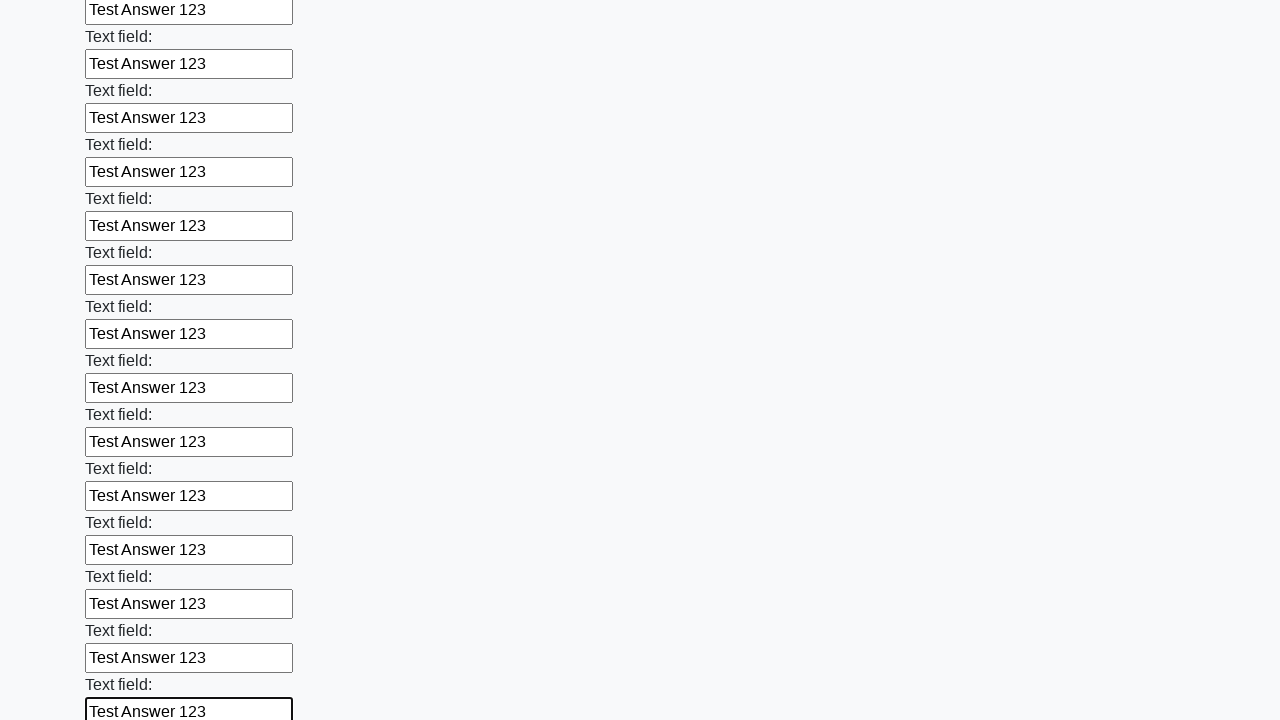

Filled input field with 'Test Answer 123' on input >> nth=82
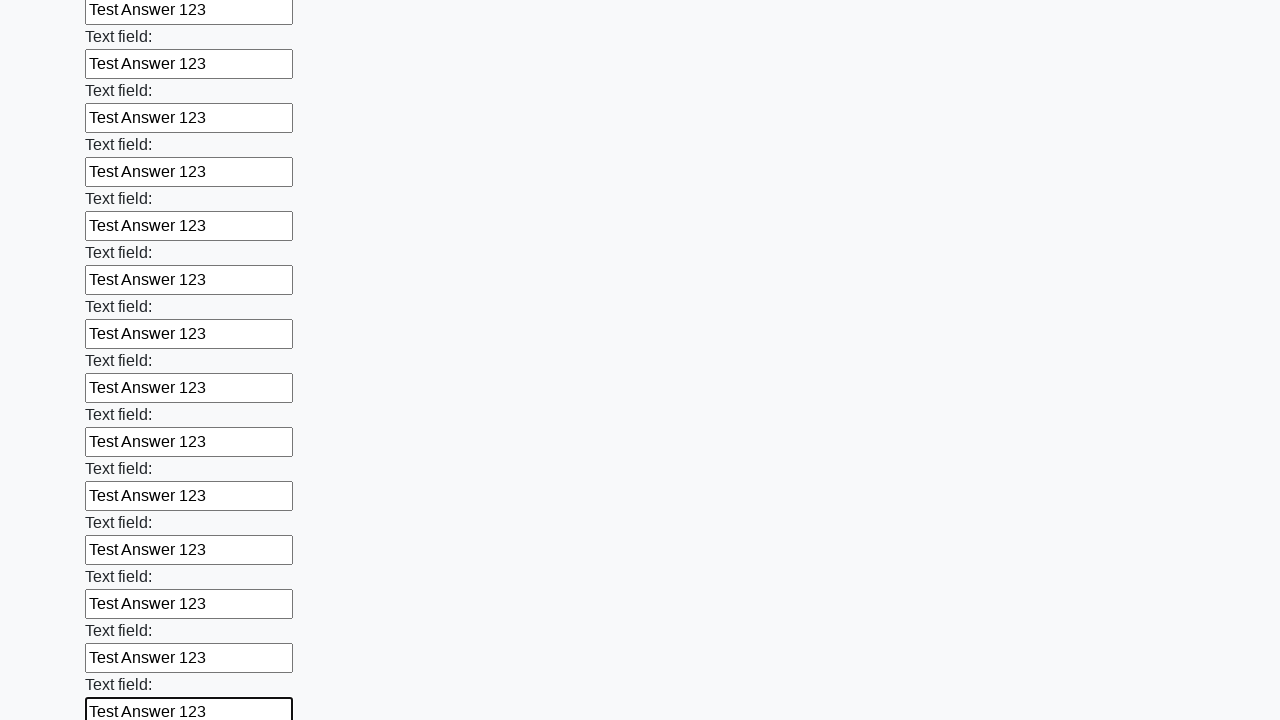

Filled input field with 'Test Answer 123' on input >> nth=83
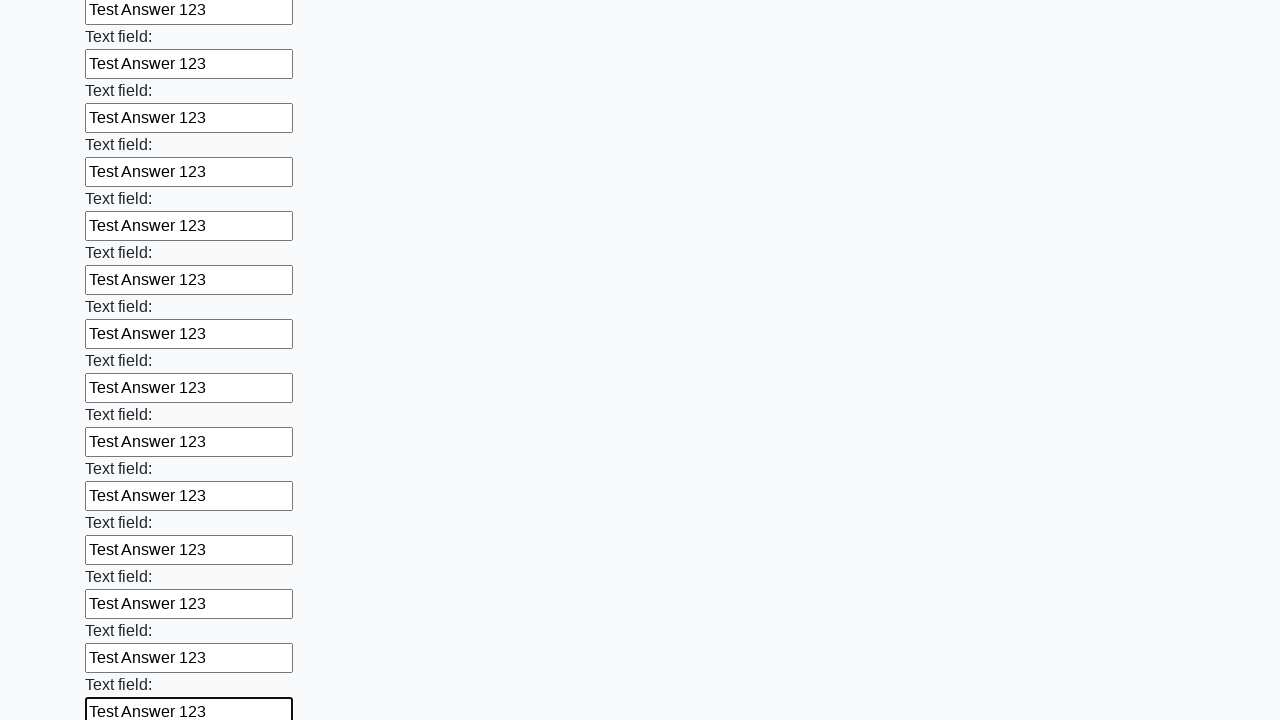

Filled input field with 'Test Answer 123' on input >> nth=84
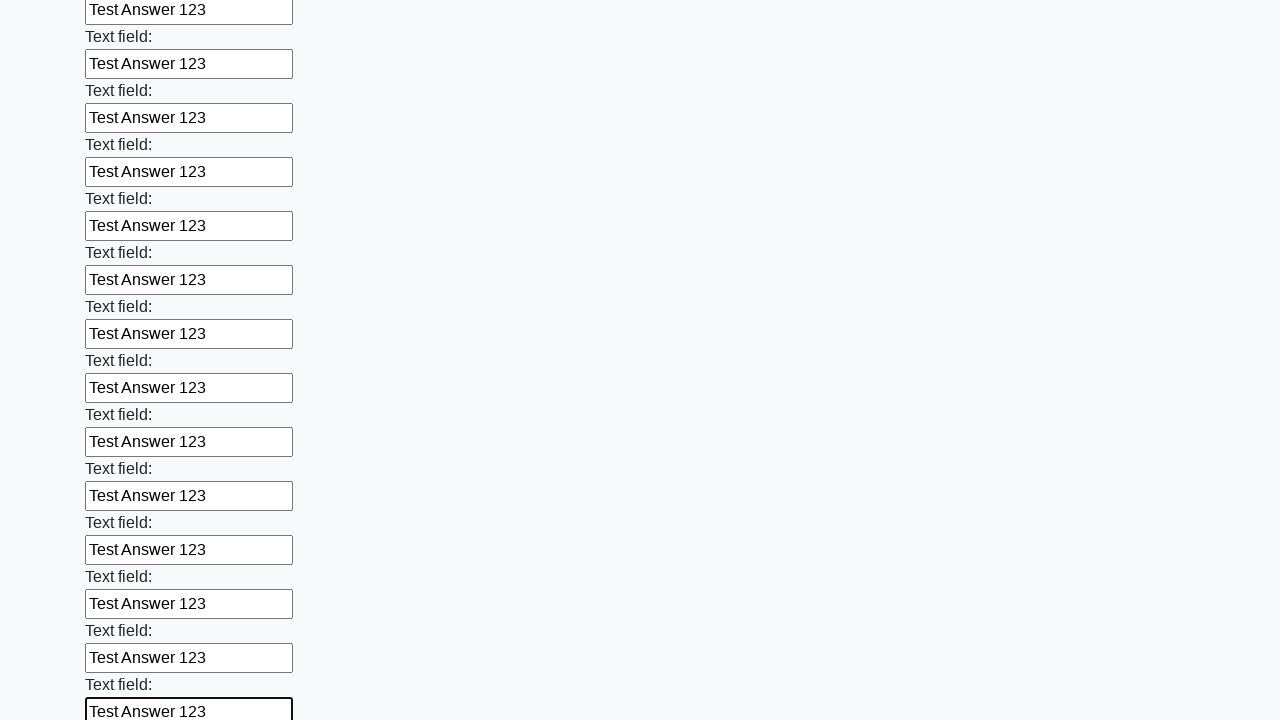

Filled input field with 'Test Answer 123' on input >> nth=85
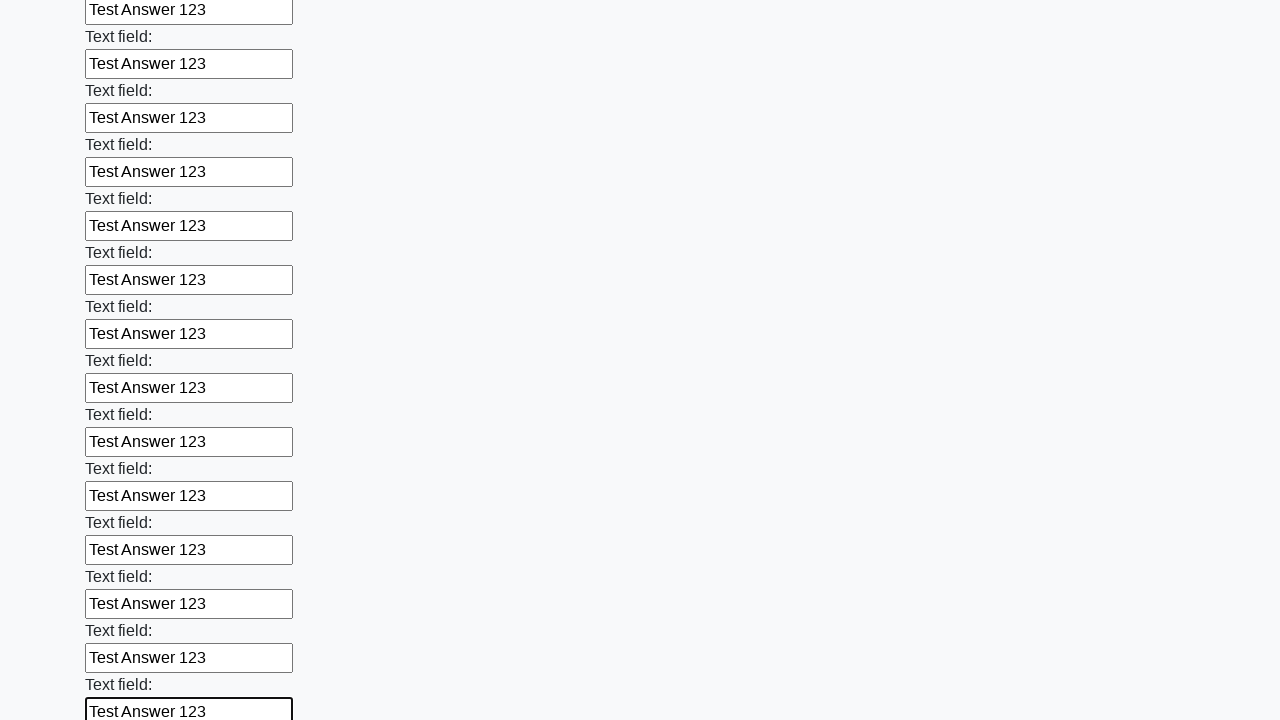

Filled input field with 'Test Answer 123' on input >> nth=86
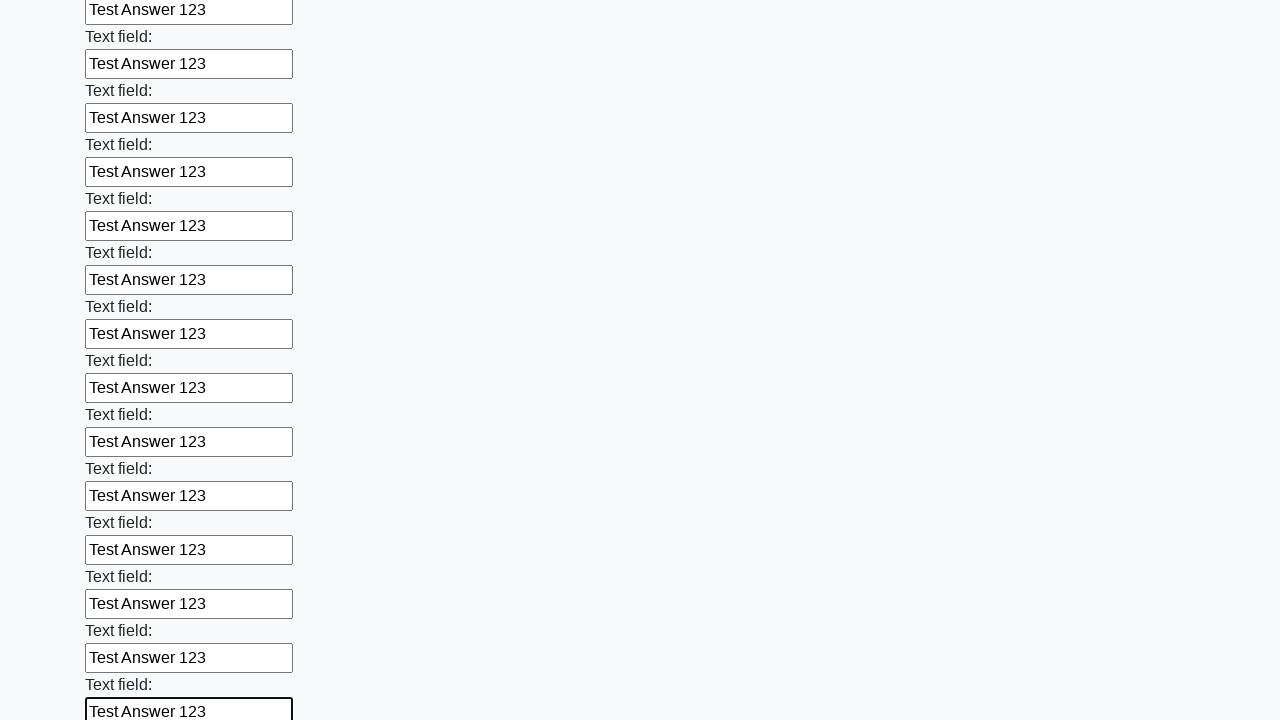

Filled input field with 'Test Answer 123' on input >> nth=87
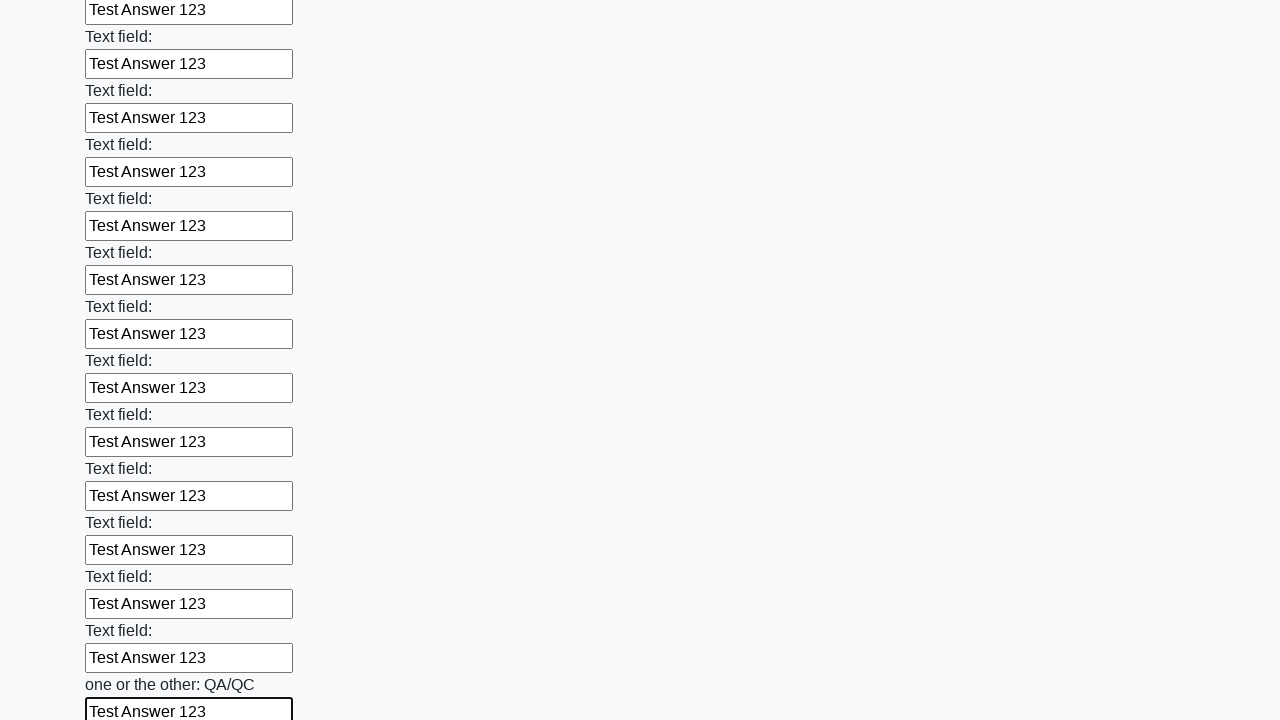

Filled input field with 'Test Answer 123' on input >> nth=88
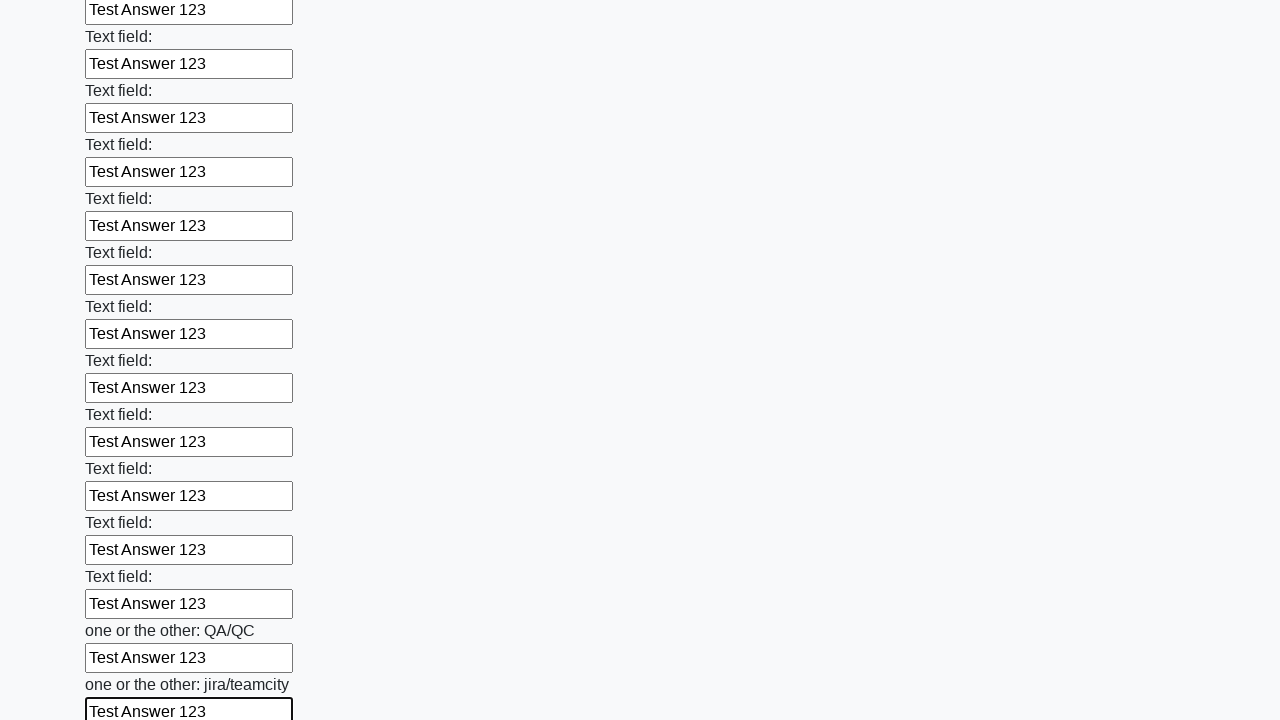

Filled input field with 'Test Answer 123' on input >> nth=89
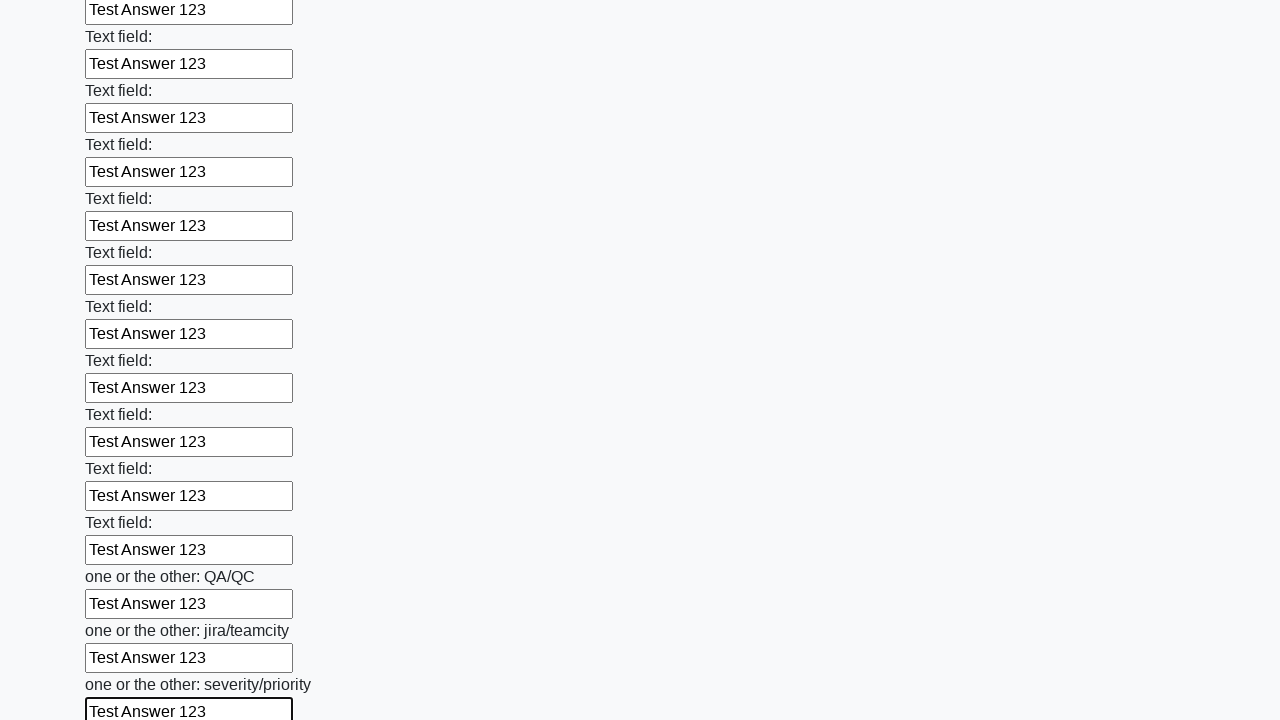

Filled input field with 'Test Answer 123' on input >> nth=90
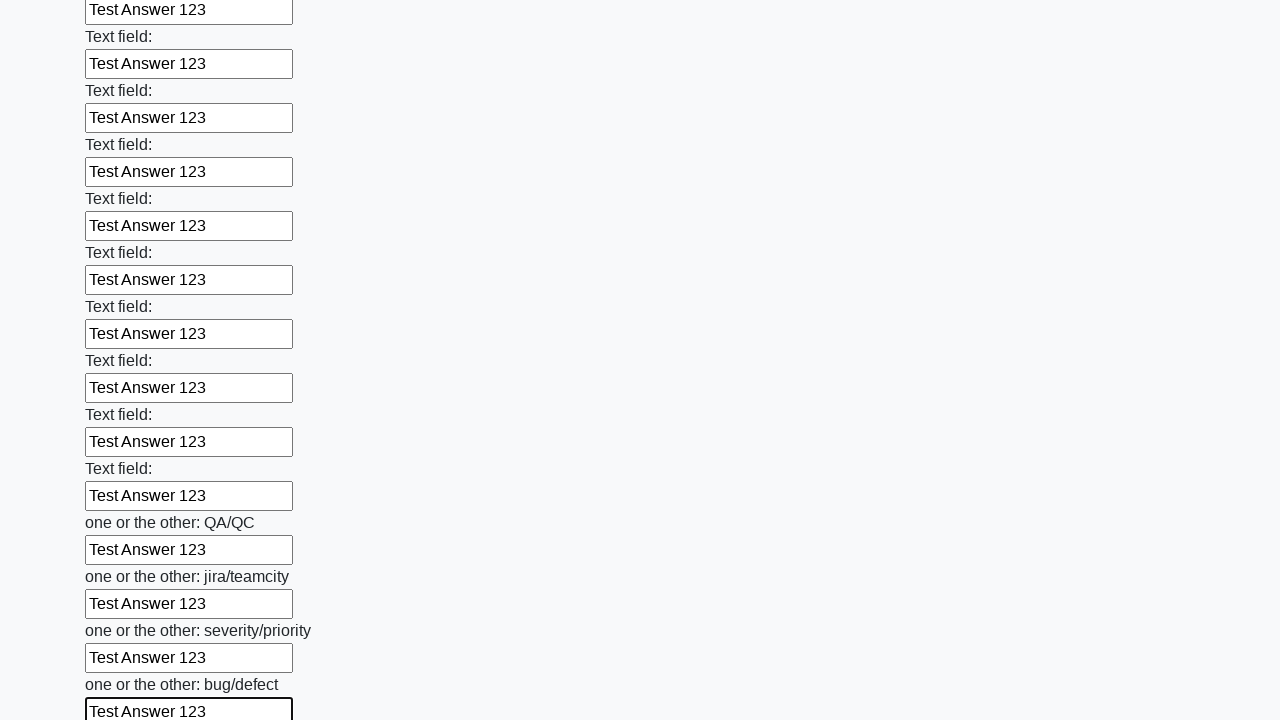

Filled input field with 'Test Answer 123' on input >> nth=91
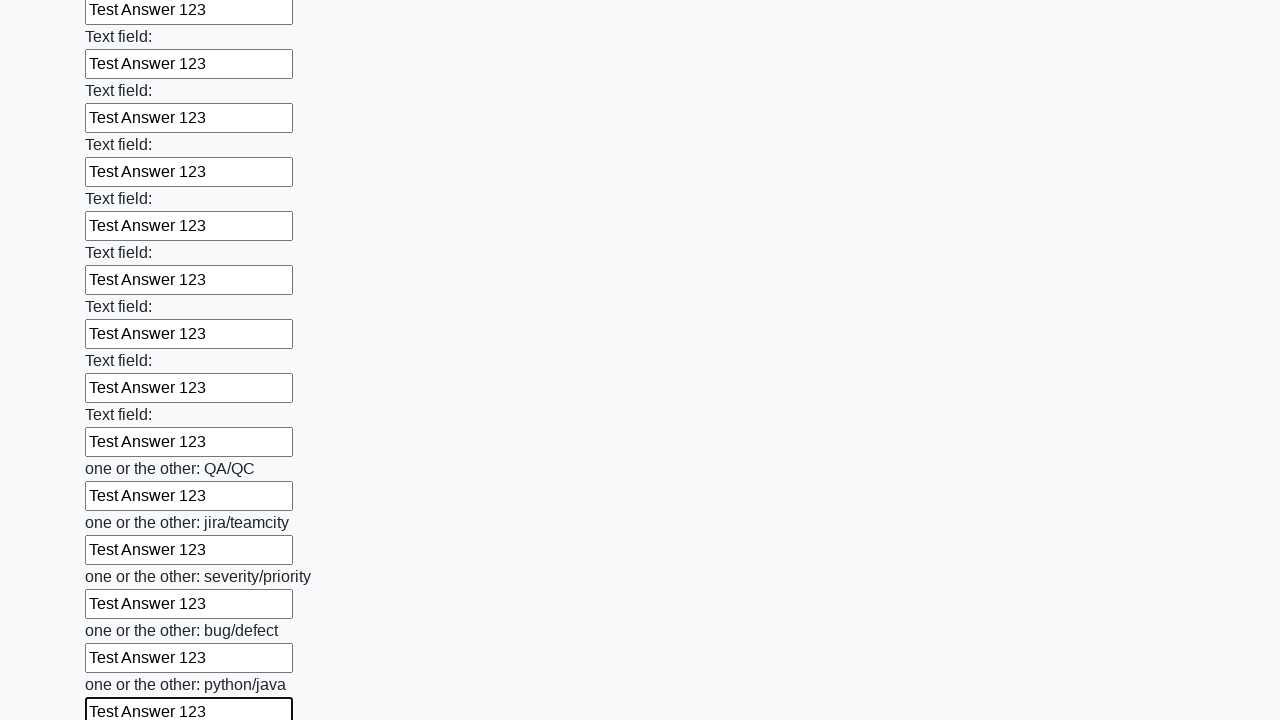

Filled input field with 'Test Answer 123' on input >> nth=92
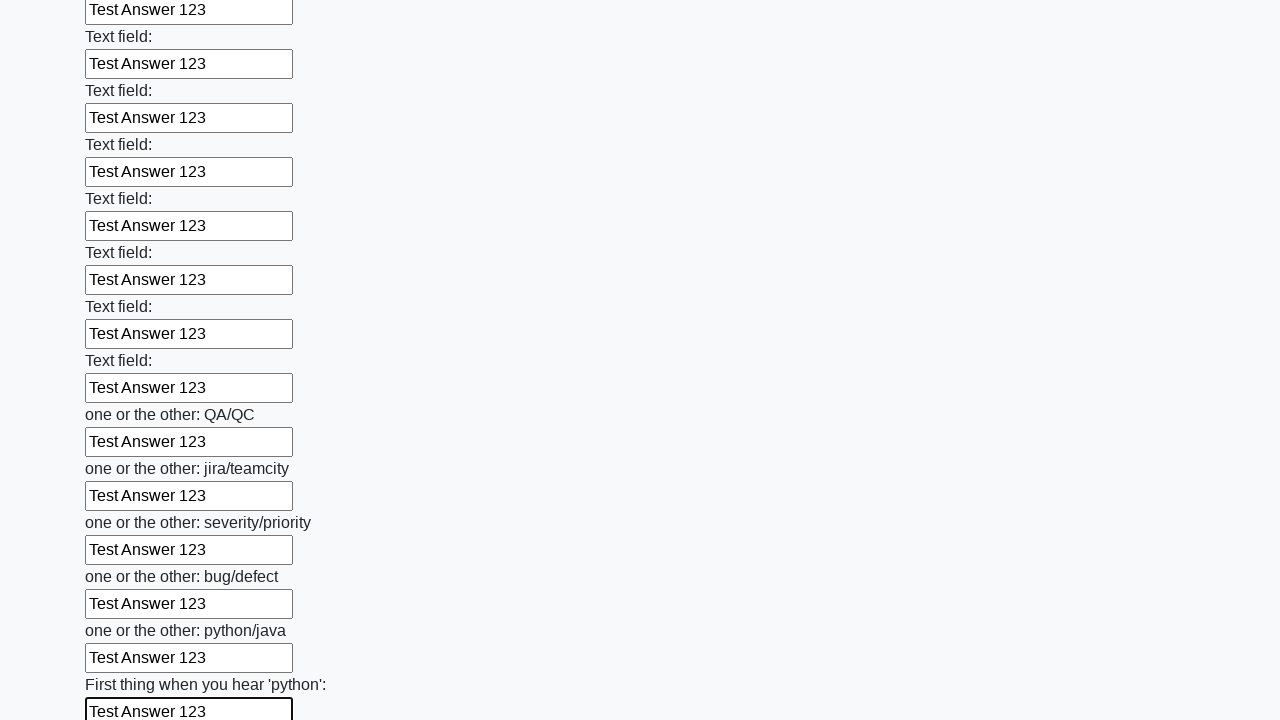

Filled input field with 'Test Answer 123' on input >> nth=93
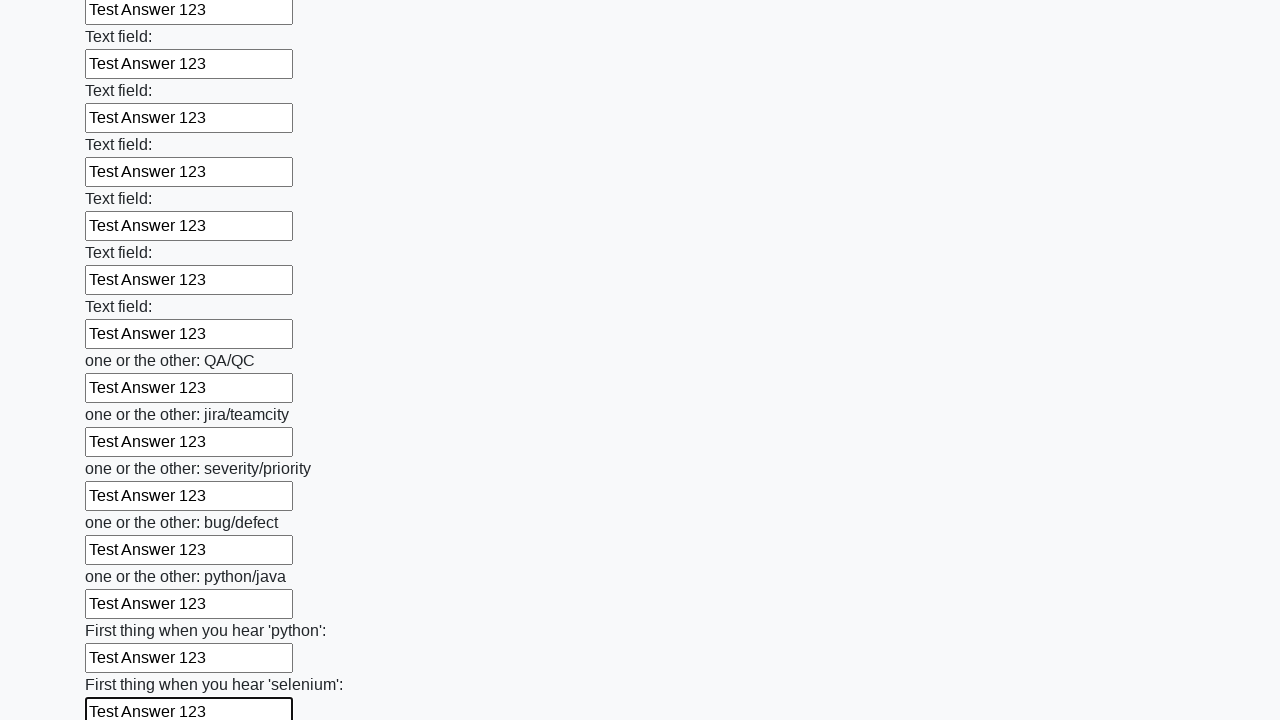

Filled input field with 'Test Answer 123' on input >> nth=94
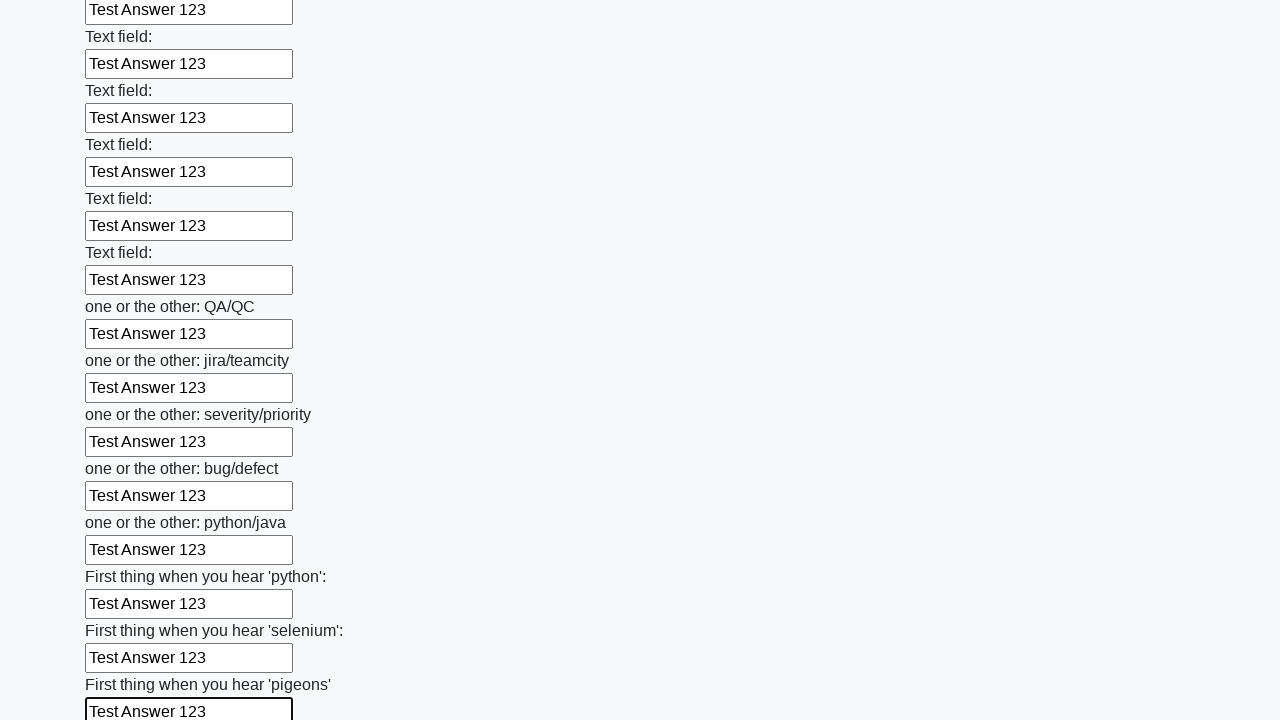

Filled input field with 'Test Answer 123' on input >> nth=95
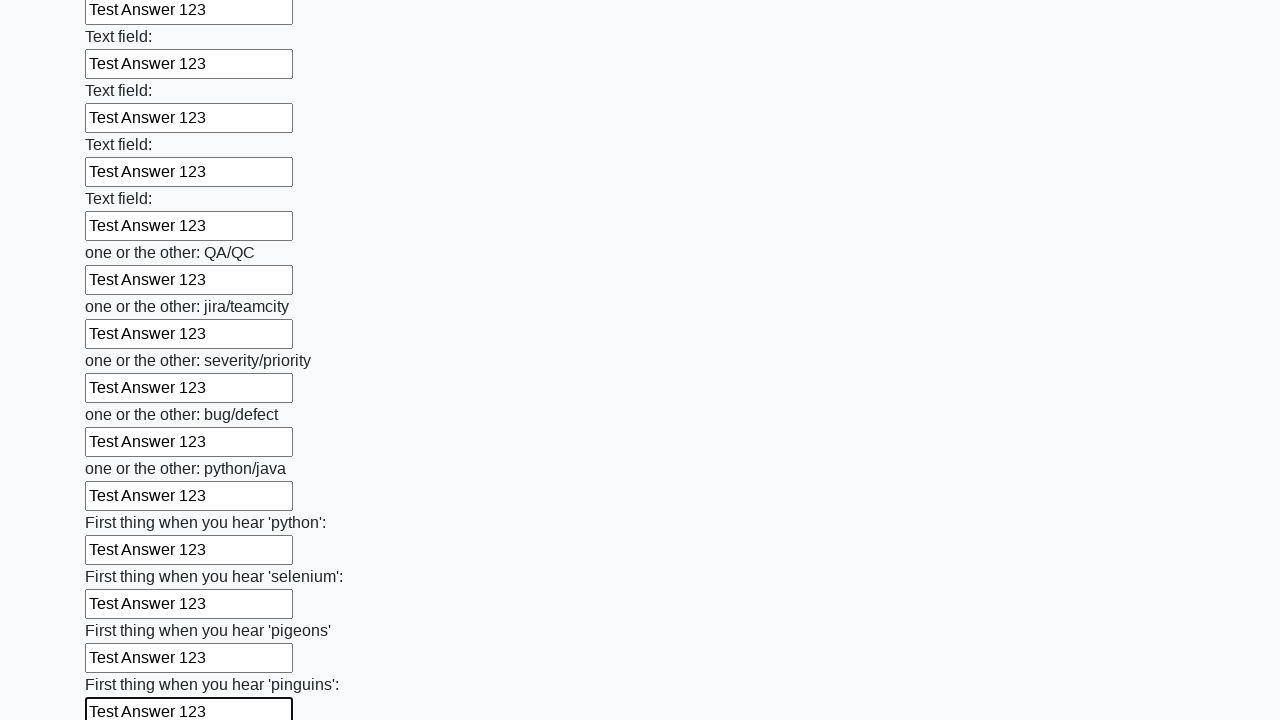

Filled input field with 'Test Answer 123' on input >> nth=96
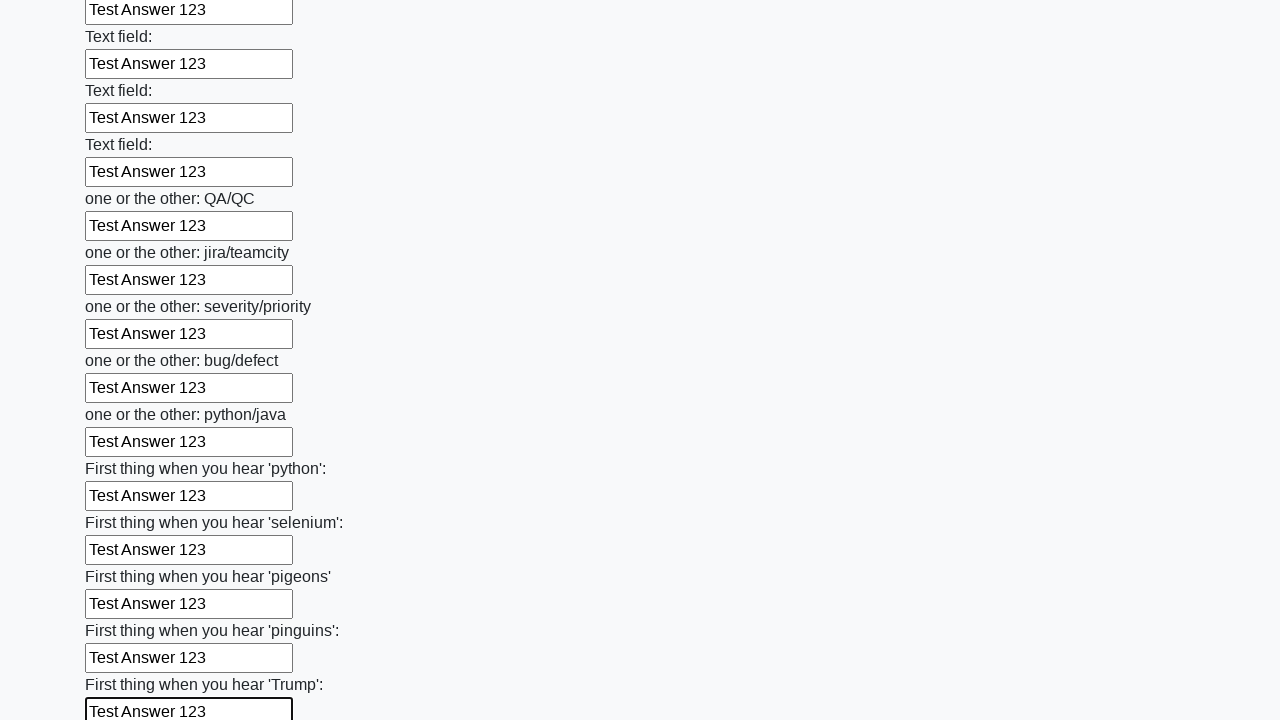

Filled input field with 'Test Answer 123' on input >> nth=97
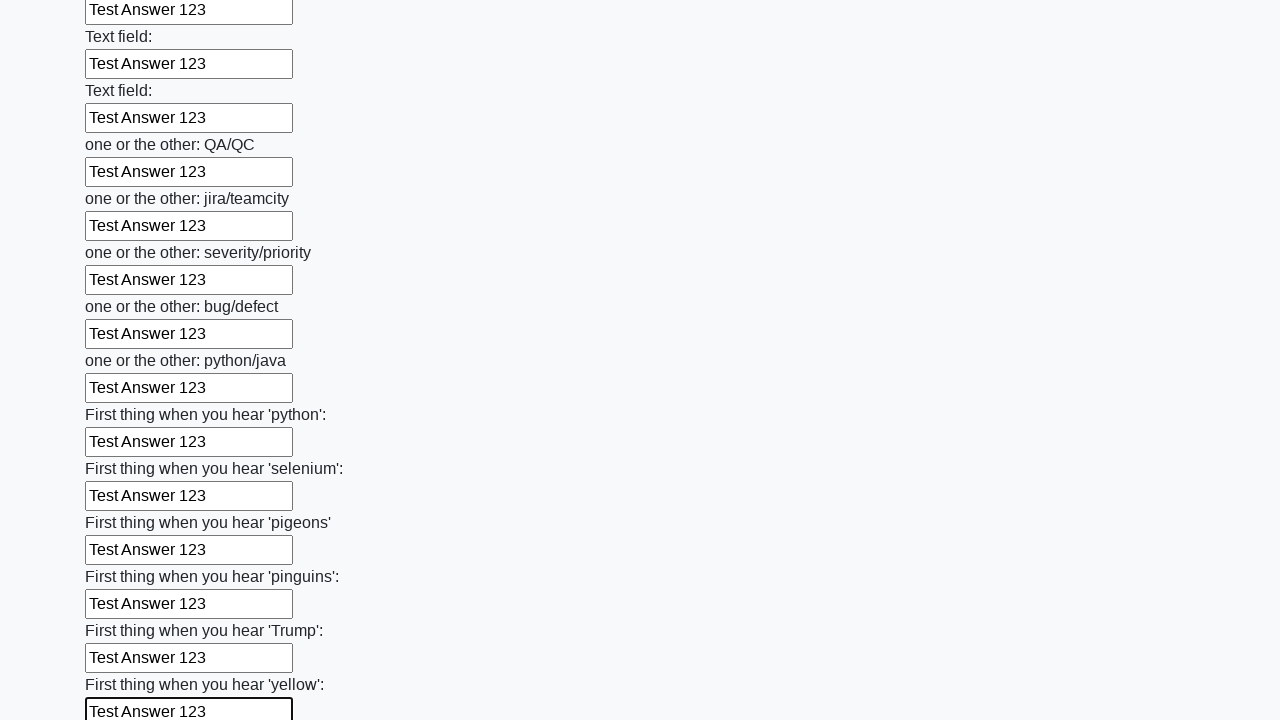

Filled input field with 'Test Answer 123' on input >> nth=98
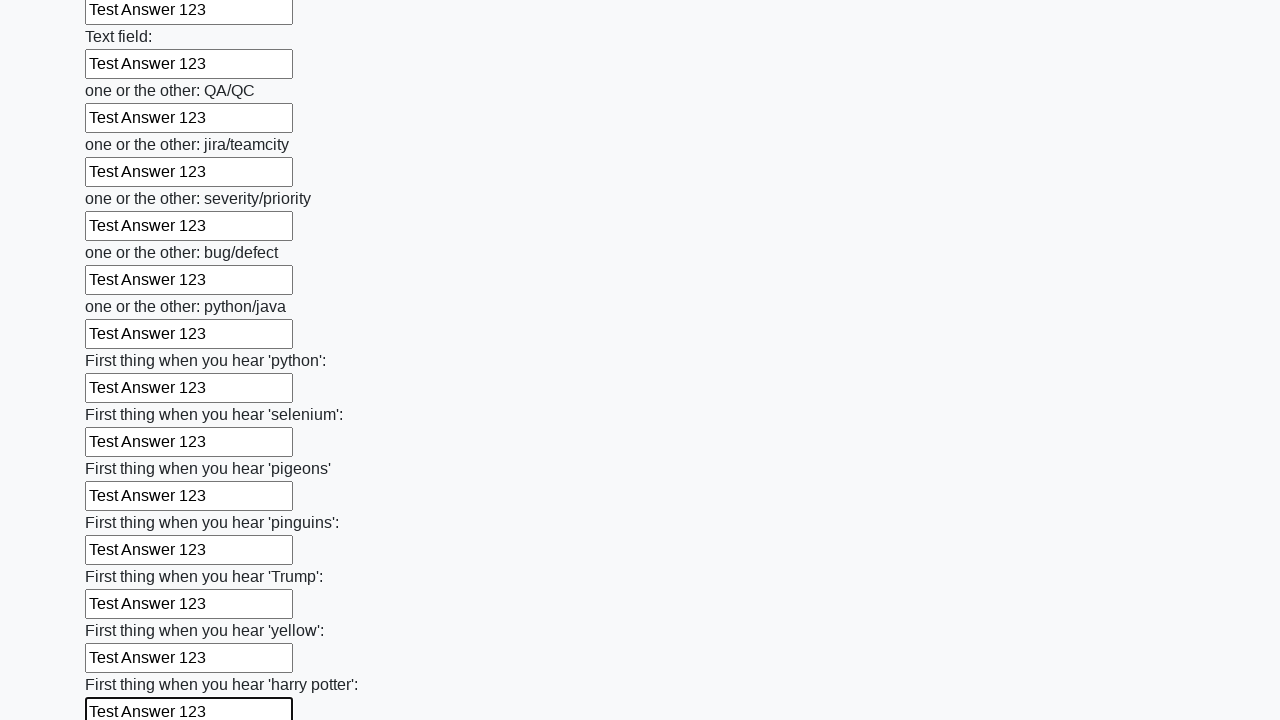

Filled input field with 'Test Answer 123' on input >> nth=99
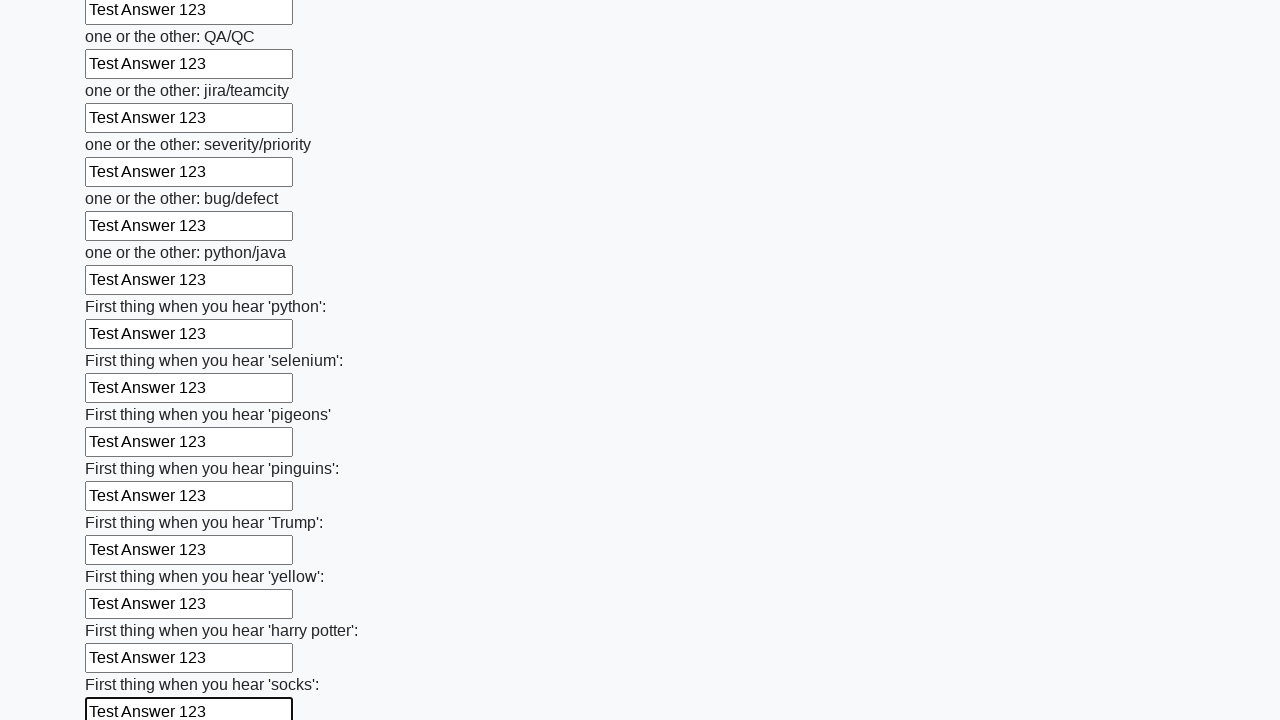

Clicked submit button to submit the form at (123, 611) on button.btn
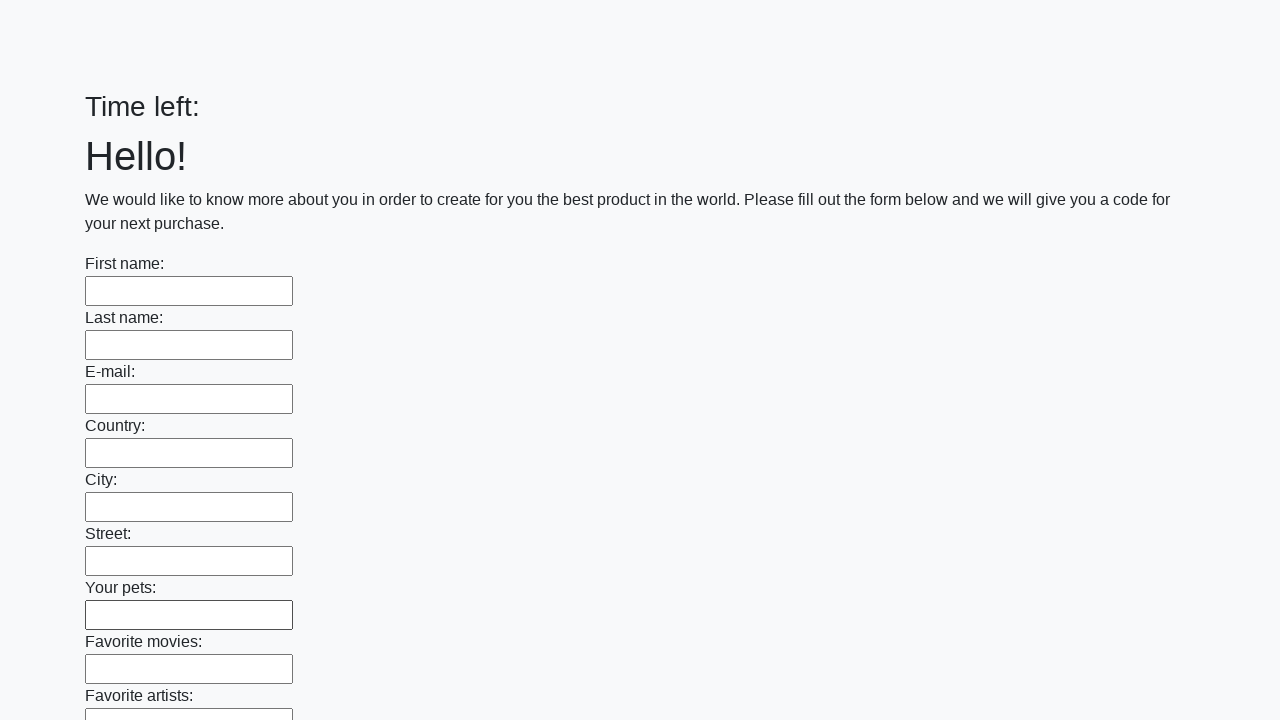

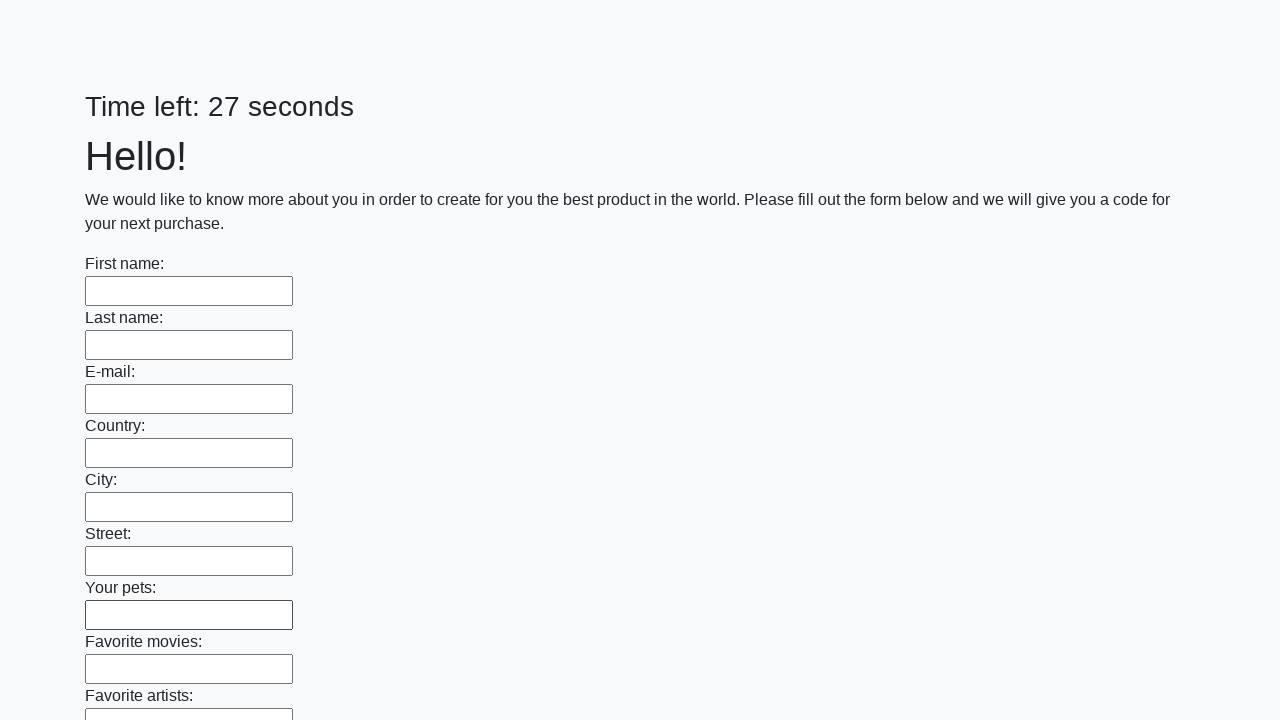